Tests date picker calendar widget by clicking through months to reach July 2007 and selecting the 4th day

Starting URL: https://kristinek.github.io/site/examples/actions

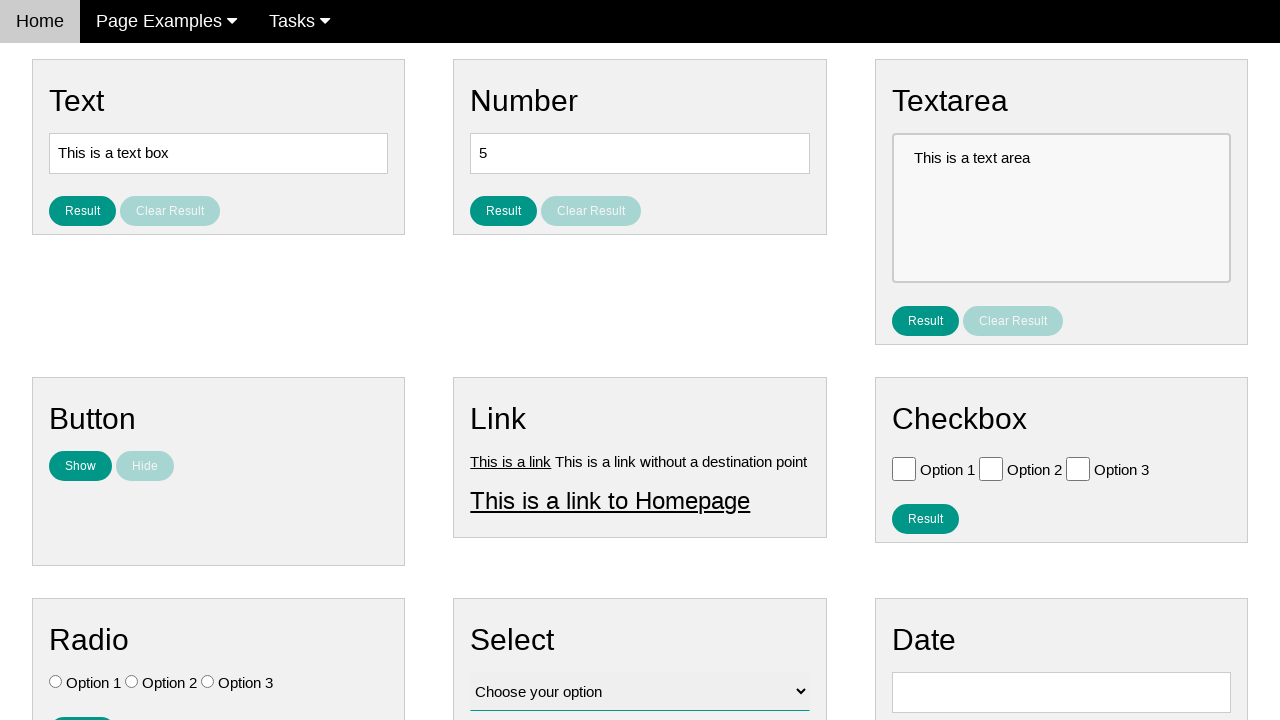

Clicked date input to open calendar widget at (1061, 692) on #vfb-8
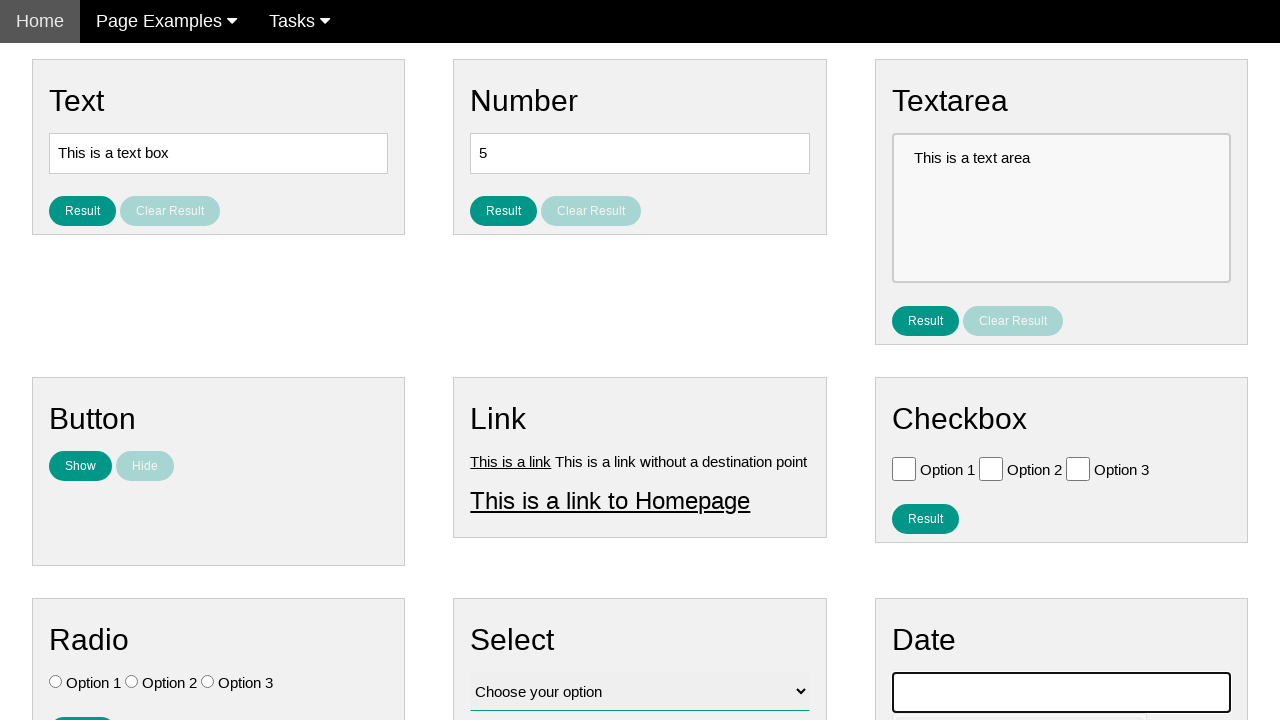

Clicked previous month button (iteration 1/141) at (912, 408) on .ui-datepicker-prev
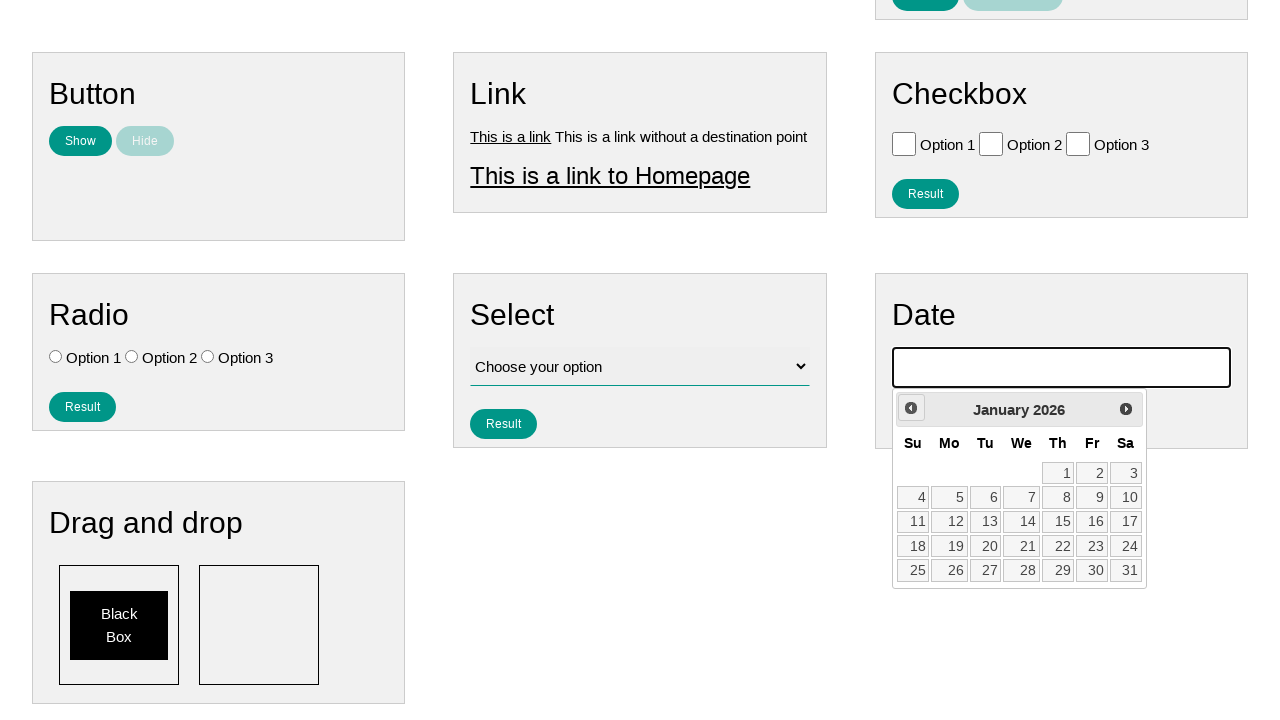

Clicked previous month button (iteration 2/141) at (911, 408) on .ui-datepicker-prev
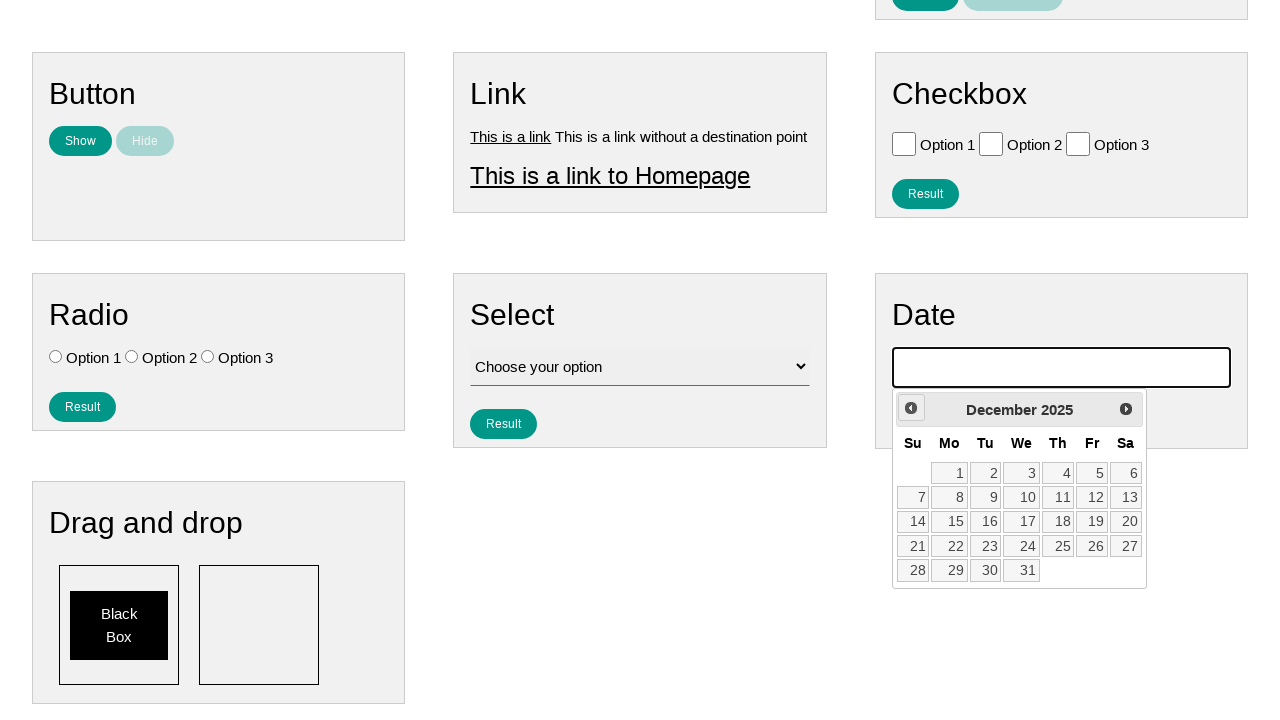

Clicked previous month button (iteration 3/141) at (911, 408) on .ui-datepicker-prev
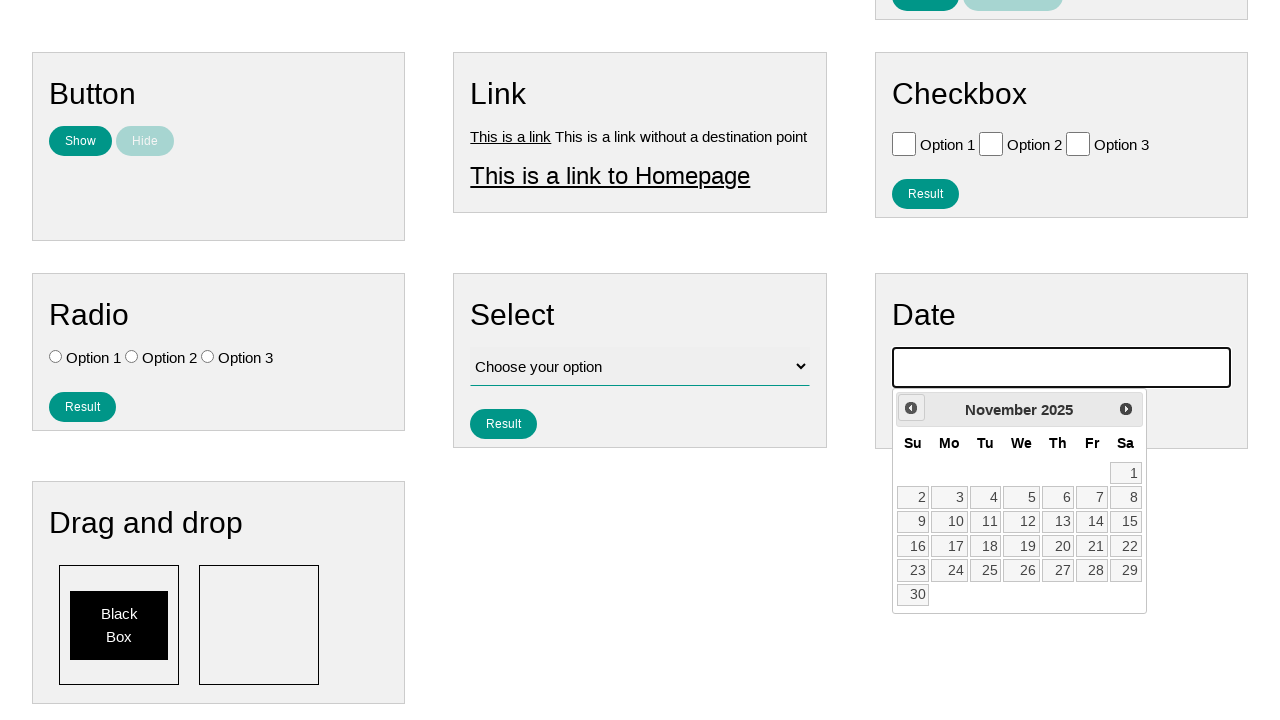

Clicked previous month button (iteration 4/141) at (911, 408) on .ui-datepicker-prev
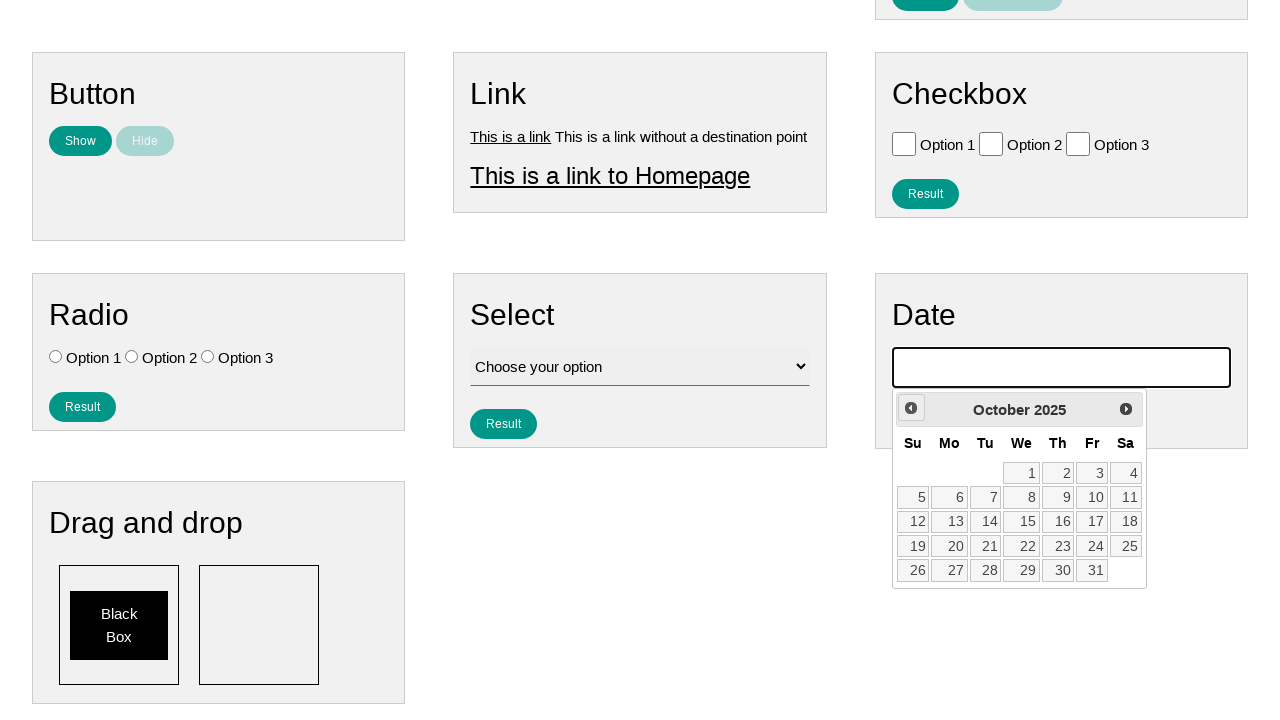

Clicked previous month button (iteration 5/141) at (911, 408) on .ui-datepicker-prev
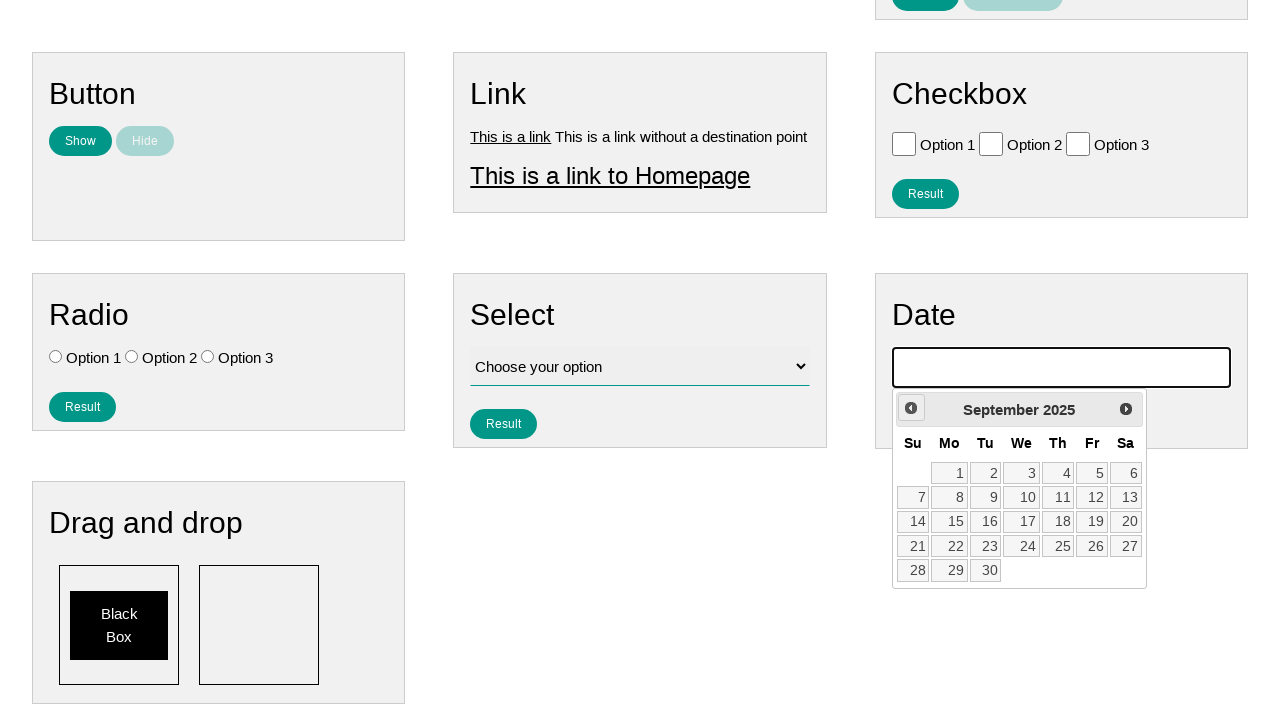

Clicked previous month button (iteration 6/141) at (911, 408) on .ui-datepicker-prev
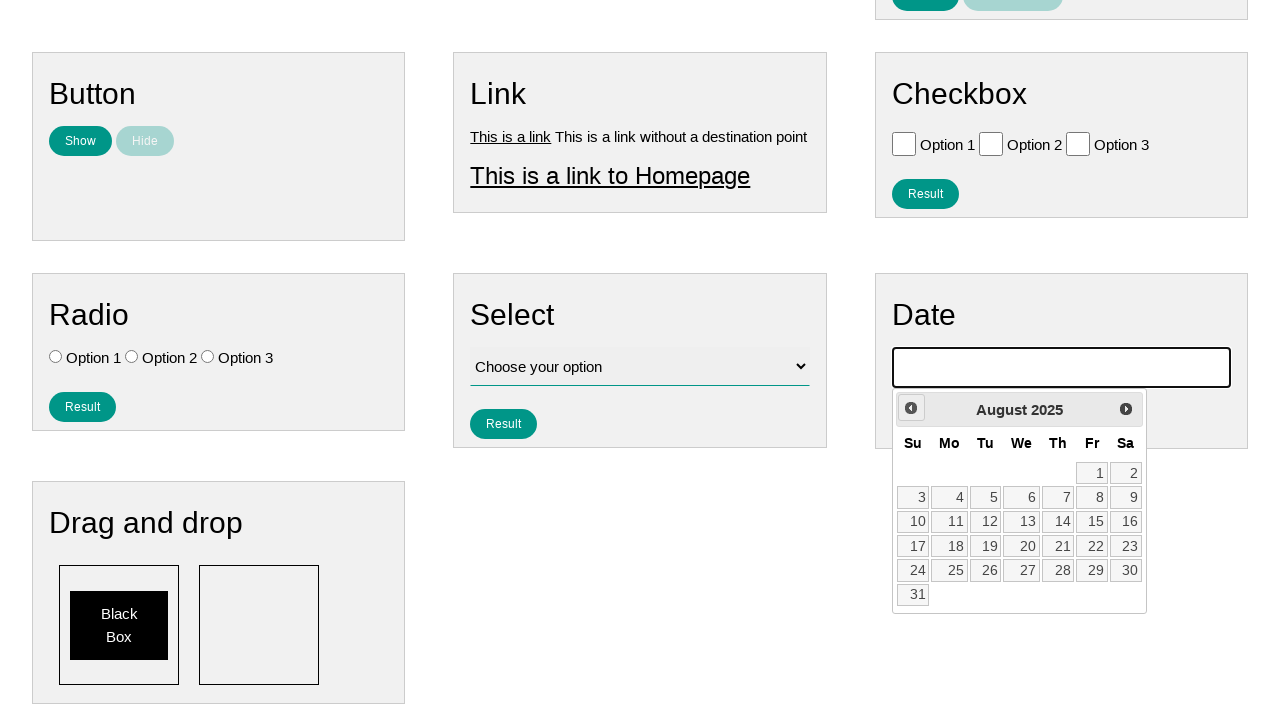

Clicked previous month button (iteration 7/141) at (911, 408) on .ui-datepicker-prev
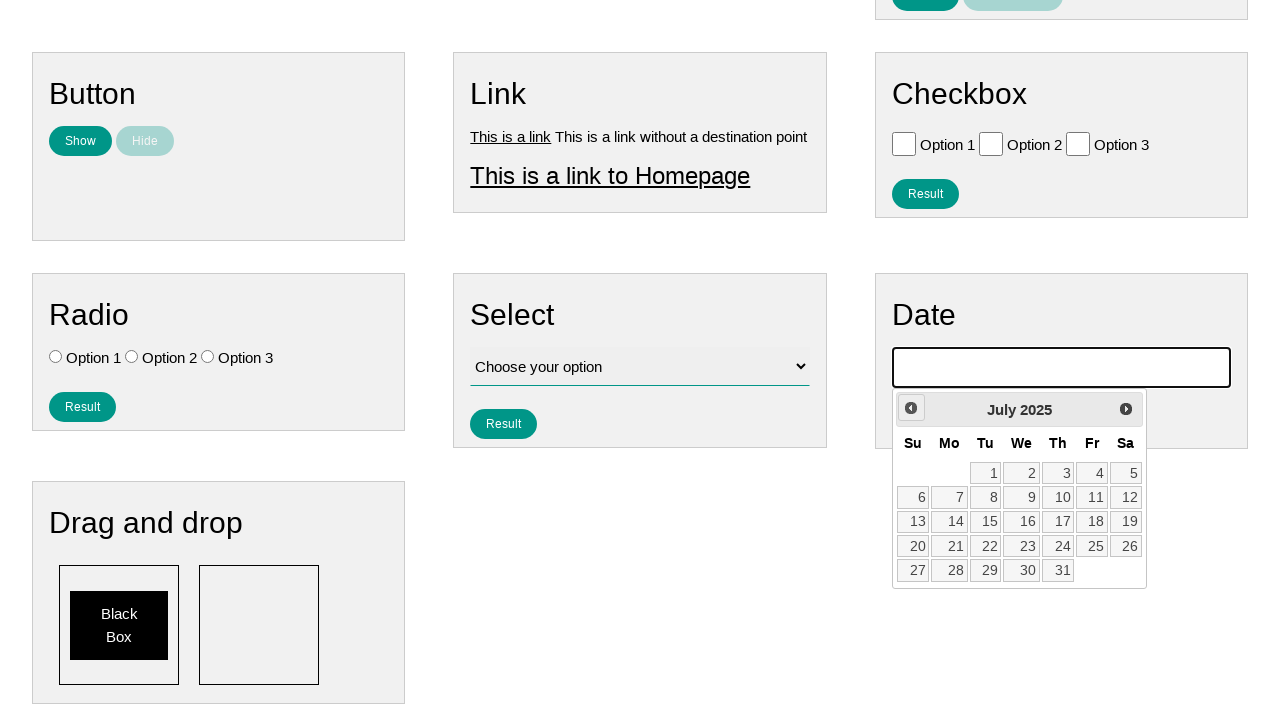

Clicked previous month button (iteration 8/141) at (911, 408) on .ui-datepicker-prev
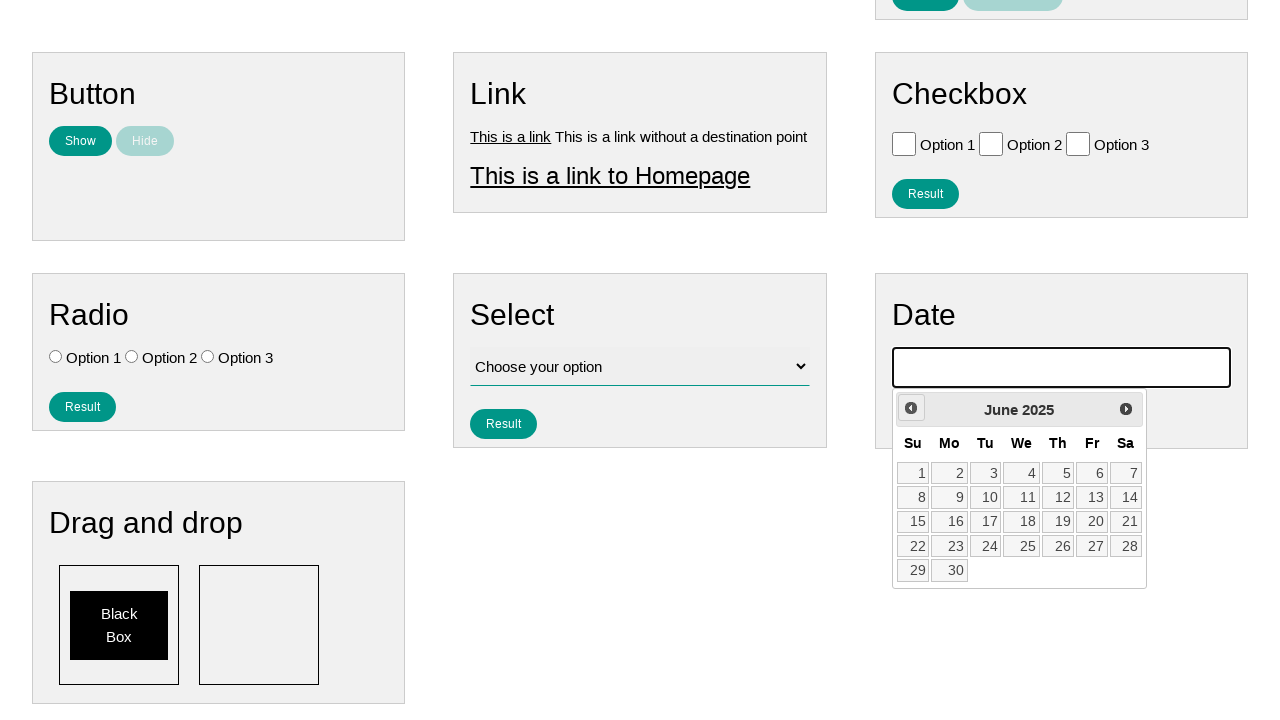

Clicked previous month button (iteration 9/141) at (911, 408) on .ui-datepicker-prev
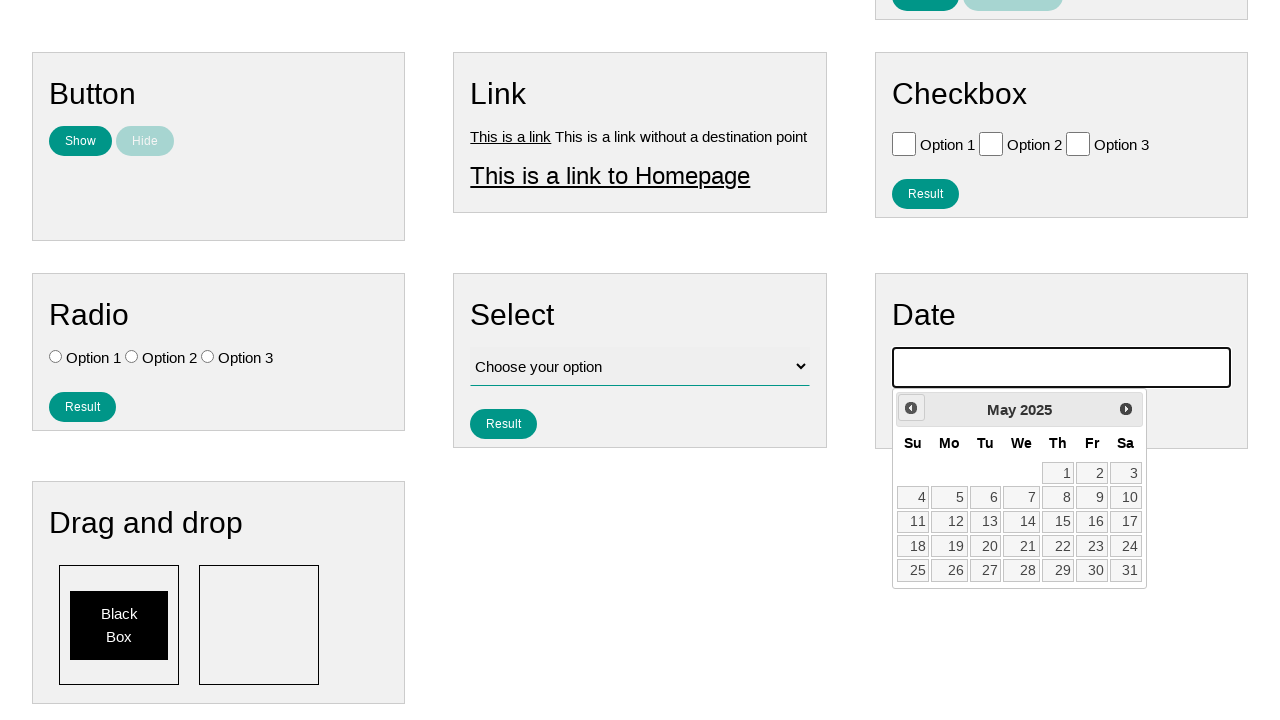

Clicked previous month button (iteration 10/141) at (911, 408) on .ui-datepicker-prev
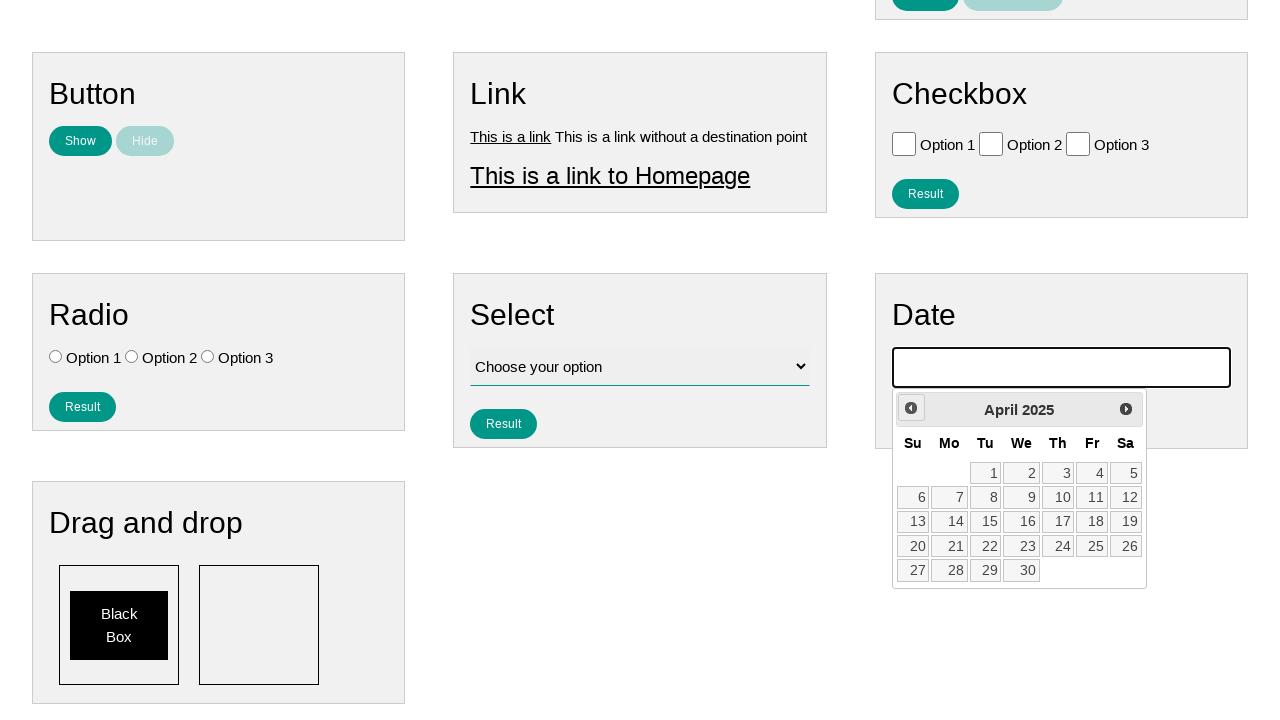

Clicked previous month button (iteration 11/141) at (911, 408) on .ui-datepicker-prev
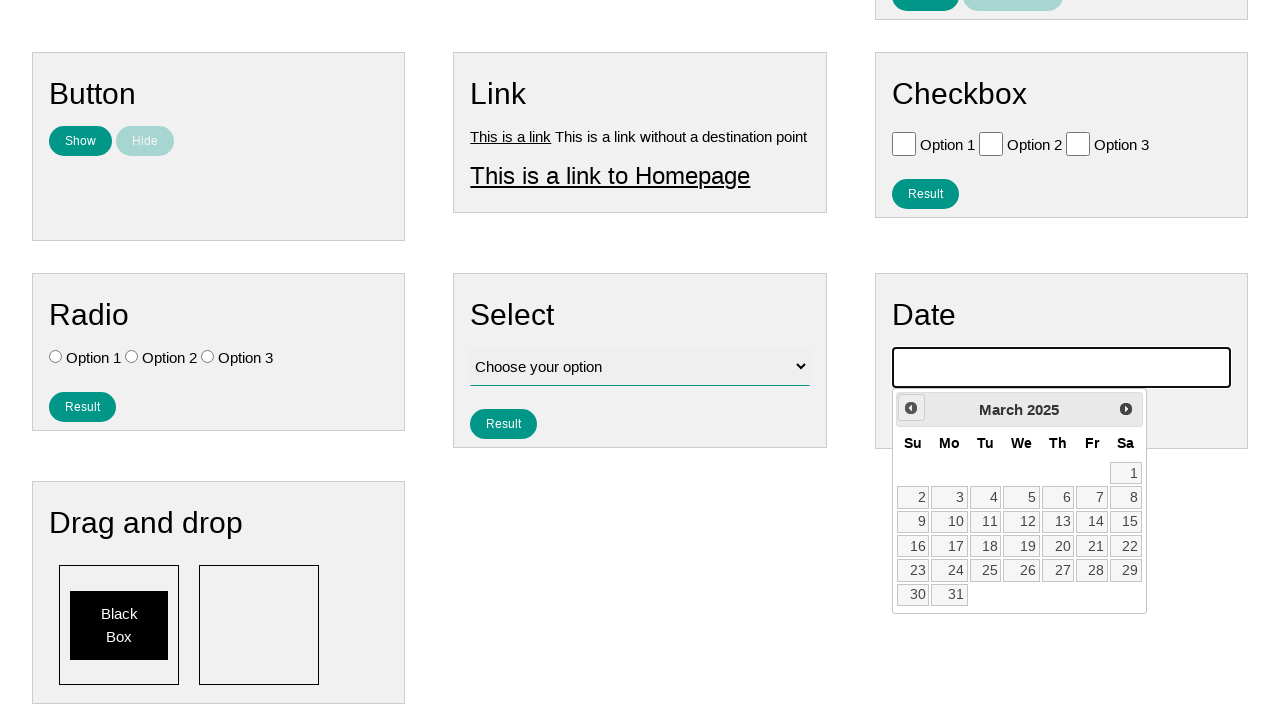

Clicked previous month button (iteration 12/141) at (911, 408) on .ui-datepicker-prev
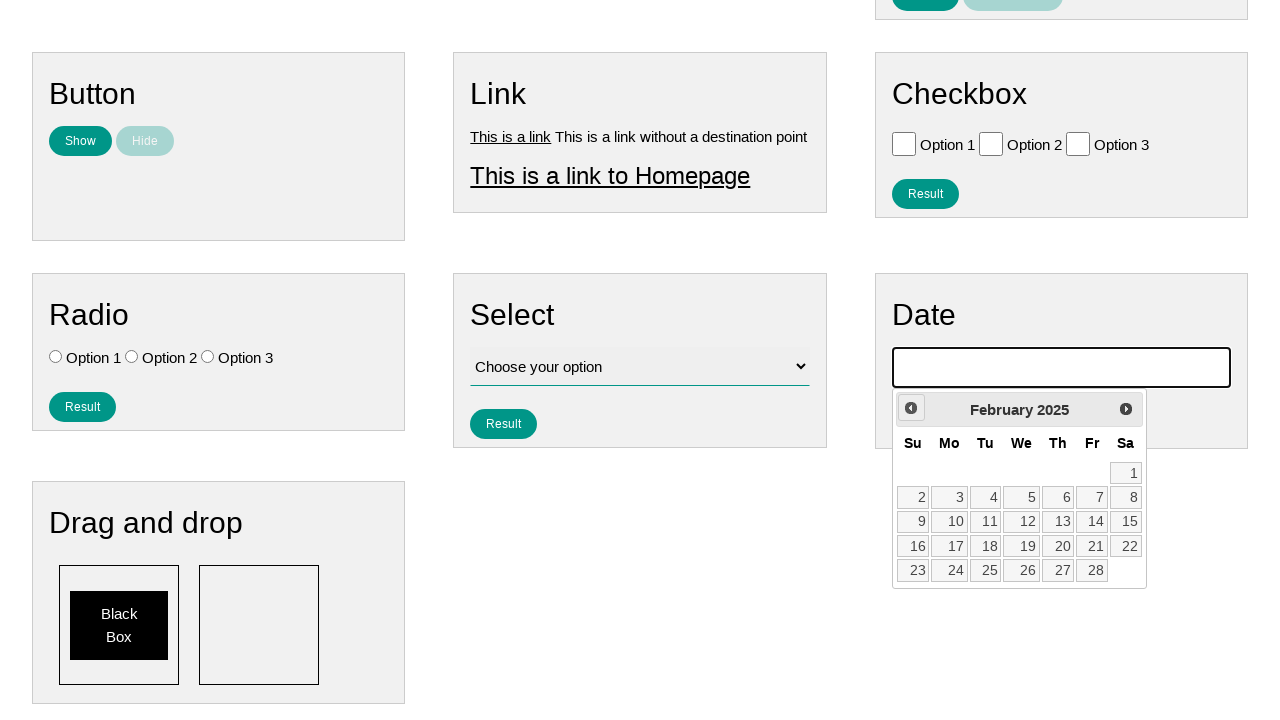

Clicked previous month button (iteration 13/141) at (911, 408) on .ui-datepicker-prev
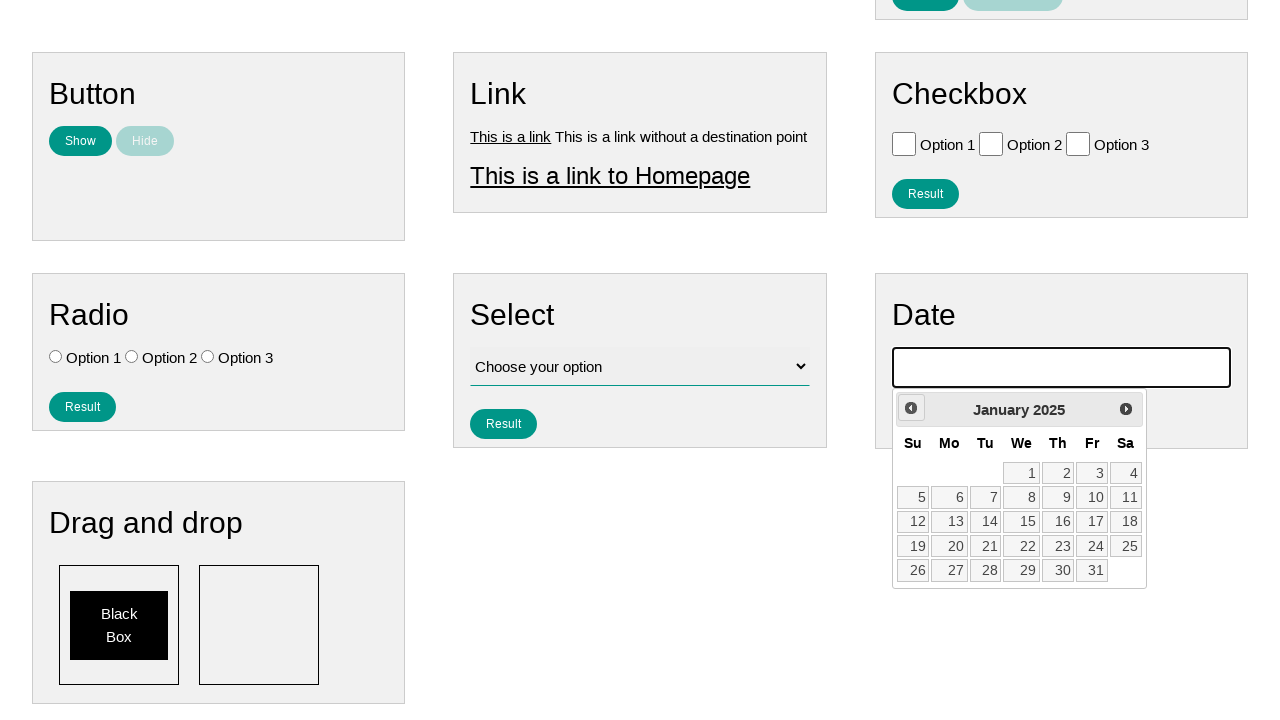

Clicked previous month button (iteration 14/141) at (911, 408) on .ui-datepicker-prev
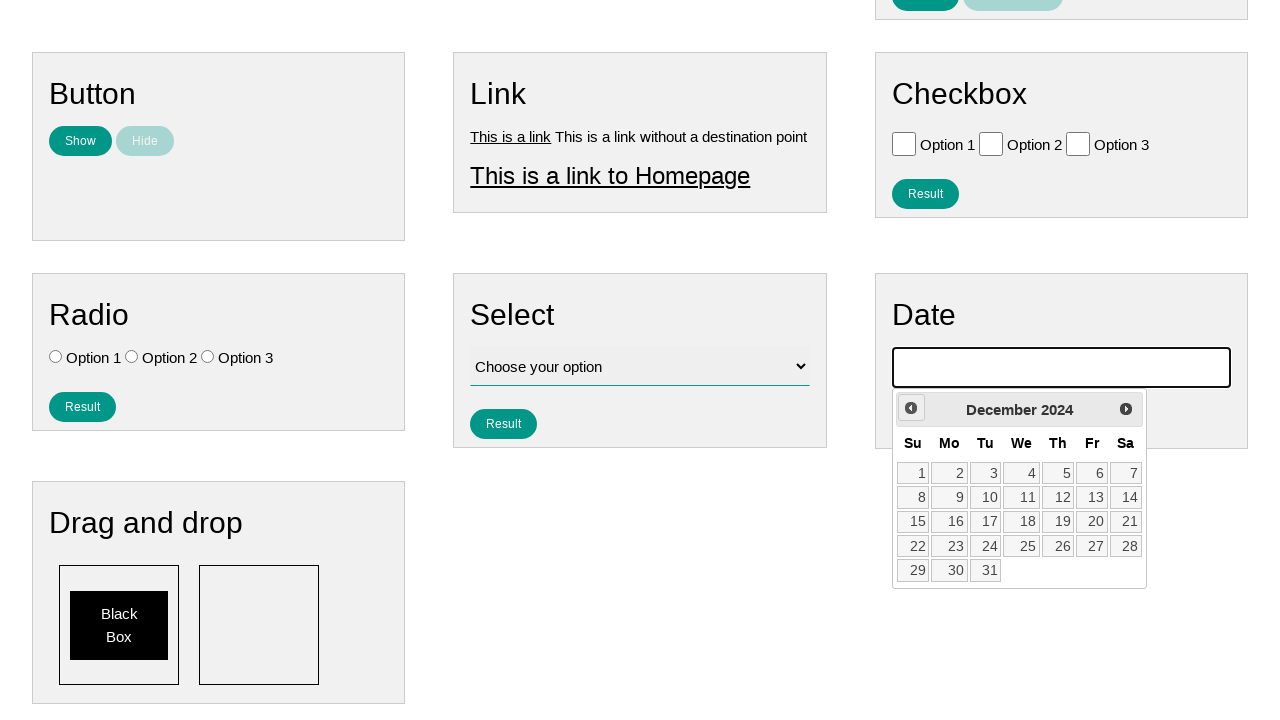

Clicked previous month button (iteration 15/141) at (911, 408) on .ui-datepicker-prev
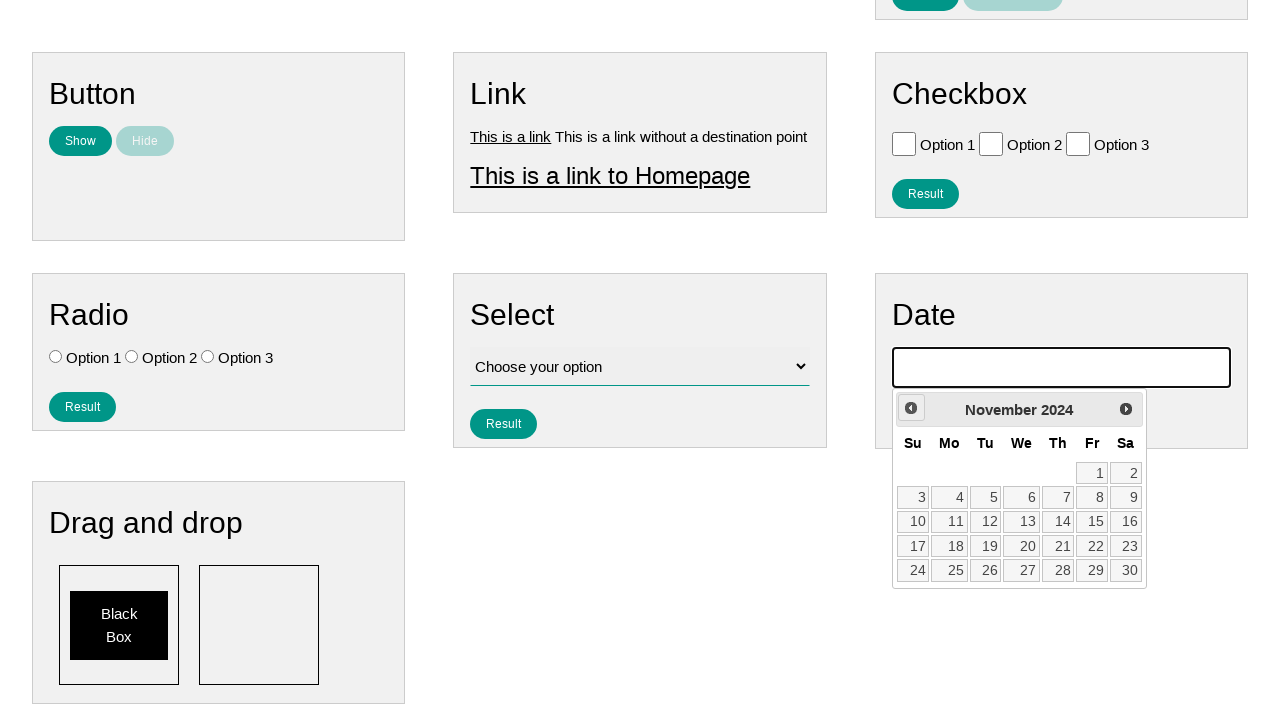

Clicked previous month button (iteration 16/141) at (911, 408) on .ui-datepicker-prev
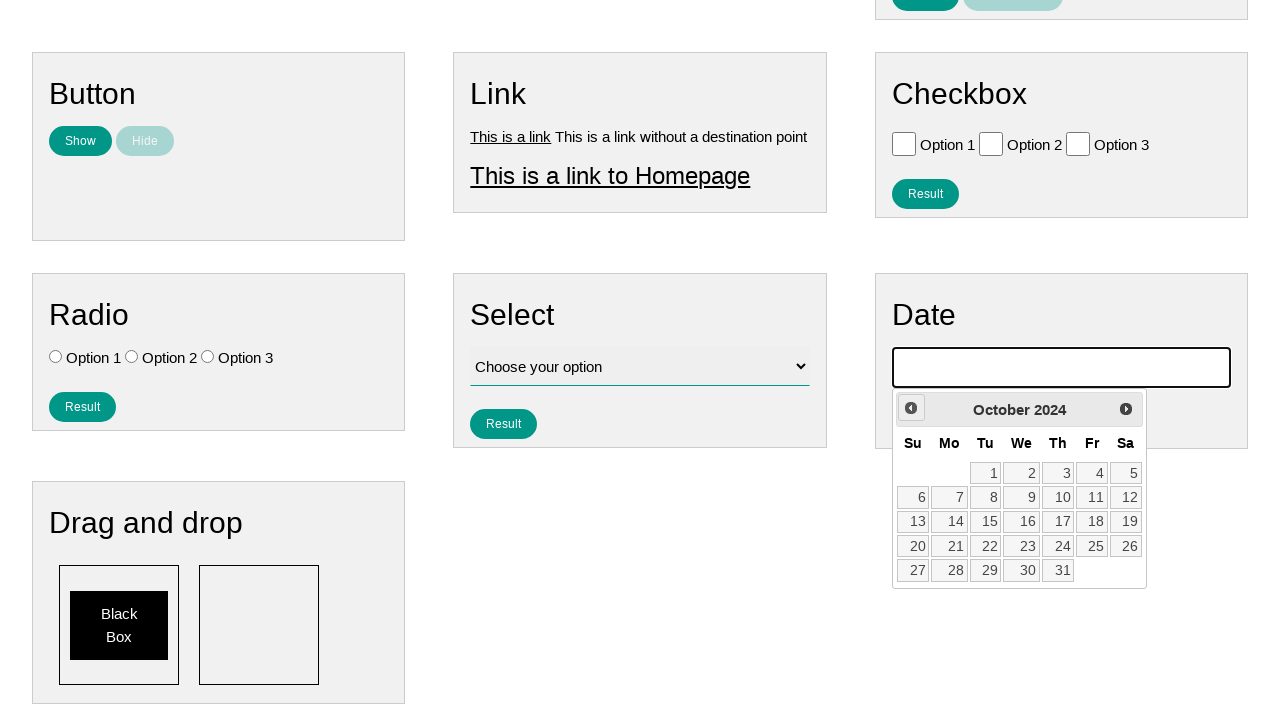

Clicked previous month button (iteration 17/141) at (911, 408) on .ui-datepicker-prev
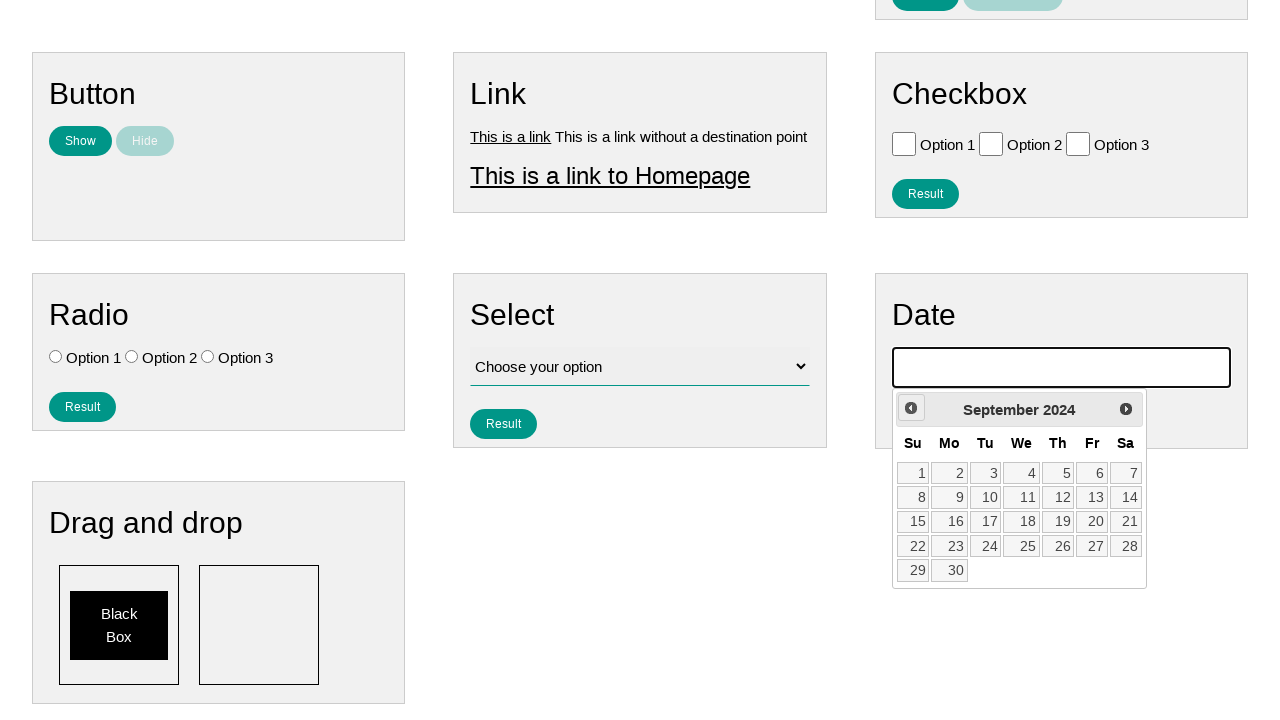

Clicked previous month button (iteration 18/141) at (911, 408) on .ui-datepicker-prev
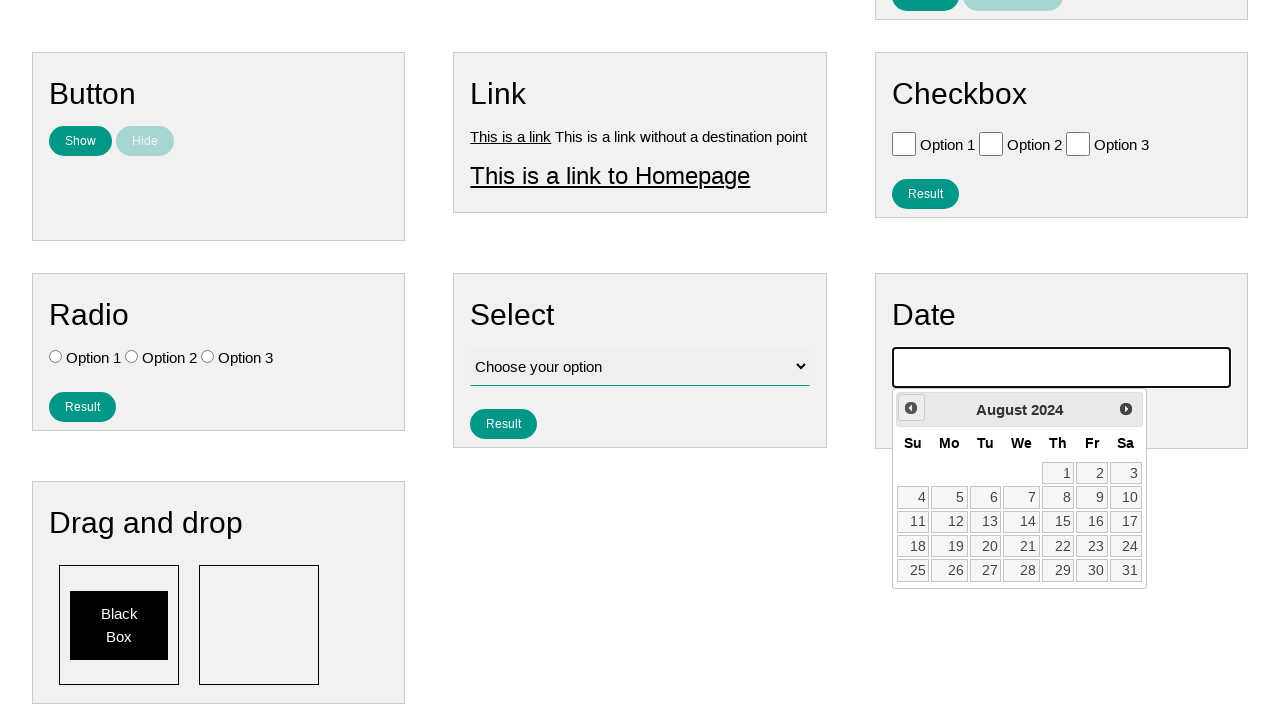

Clicked previous month button (iteration 19/141) at (911, 408) on .ui-datepicker-prev
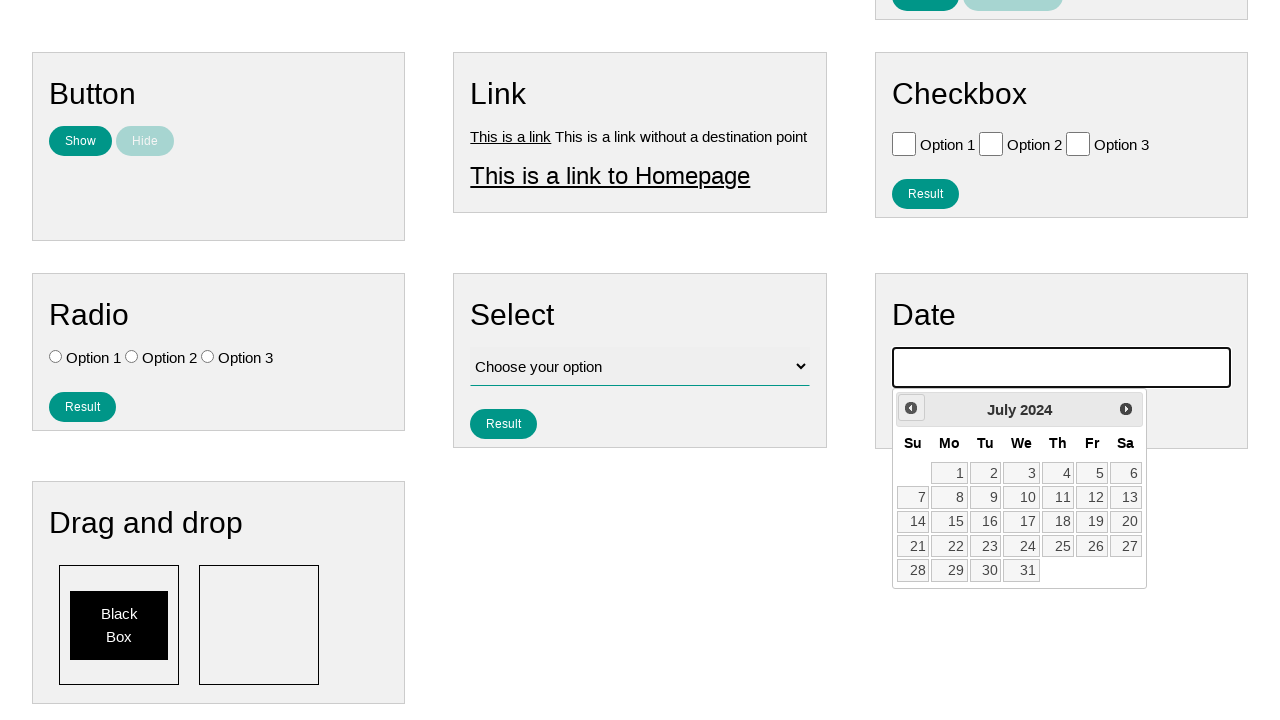

Clicked previous month button (iteration 20/141) at (911, 408) on .ui-datepicker-prev
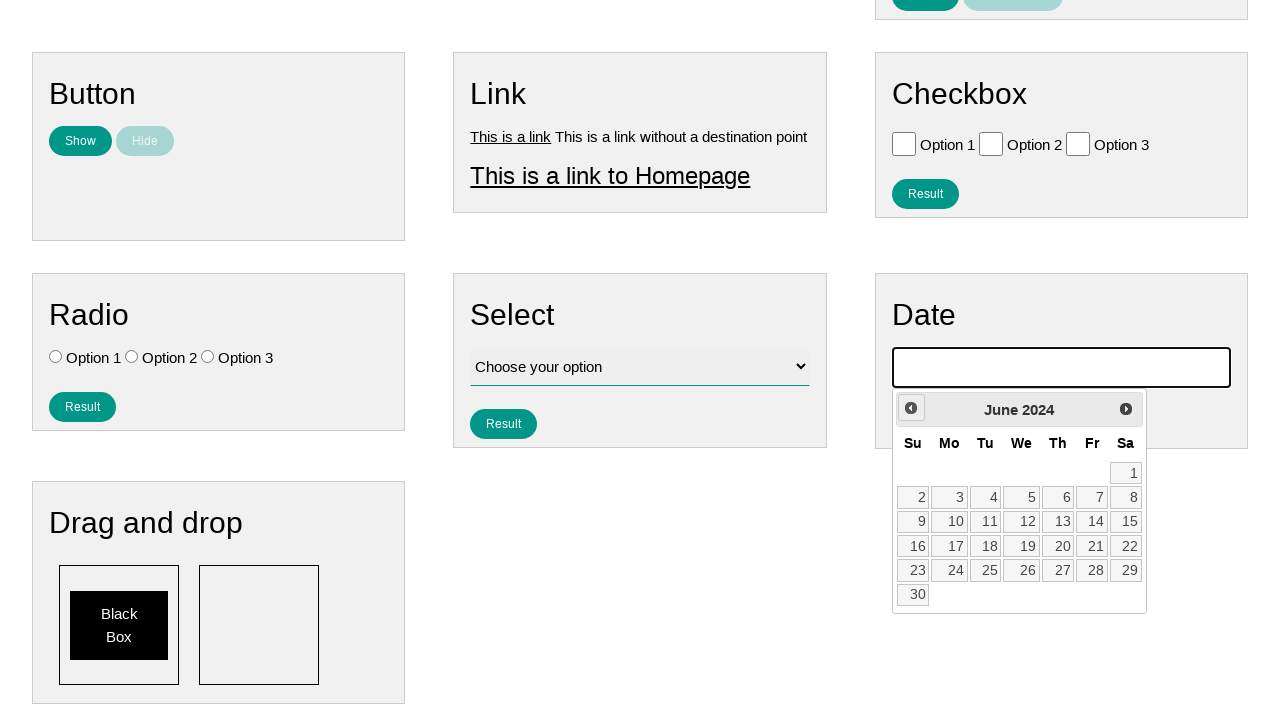

Clicked previous month button (iteration 21/141) at (911, 408) on .ui-datepicker-prev
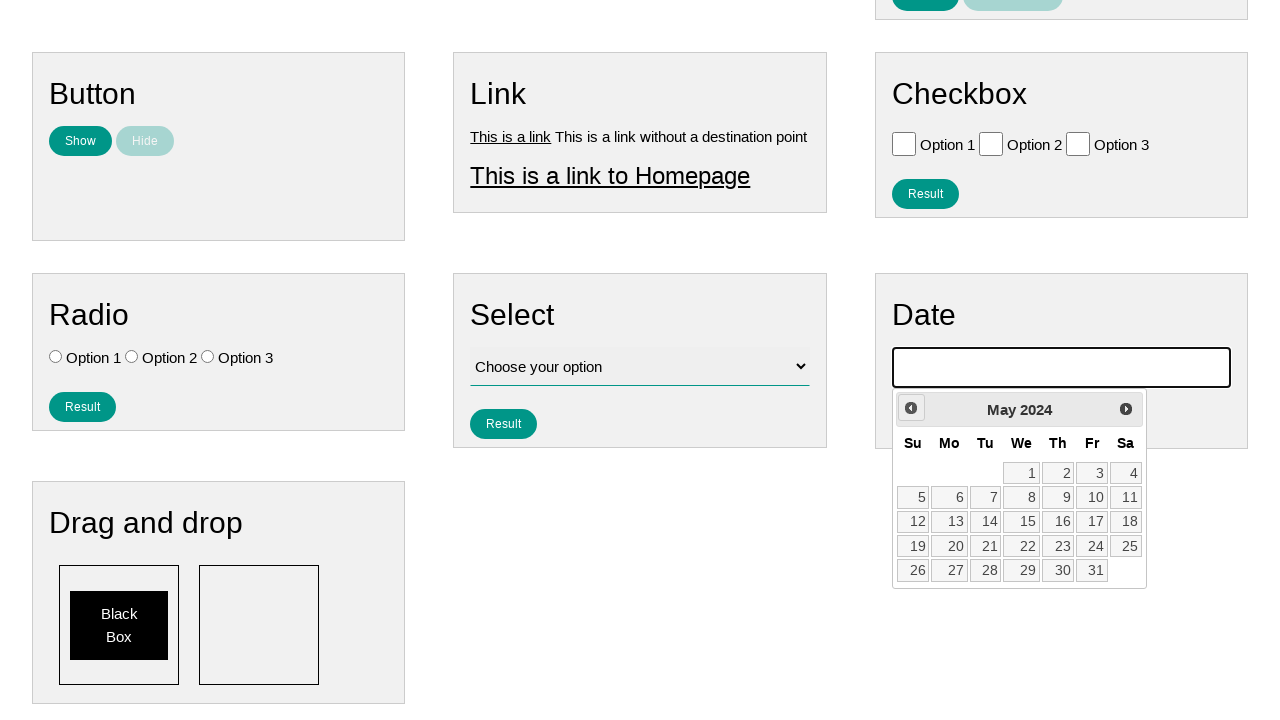

Clicked previous month button (iteration 22/141) at (911, 408) on .ui-datepicker-prev
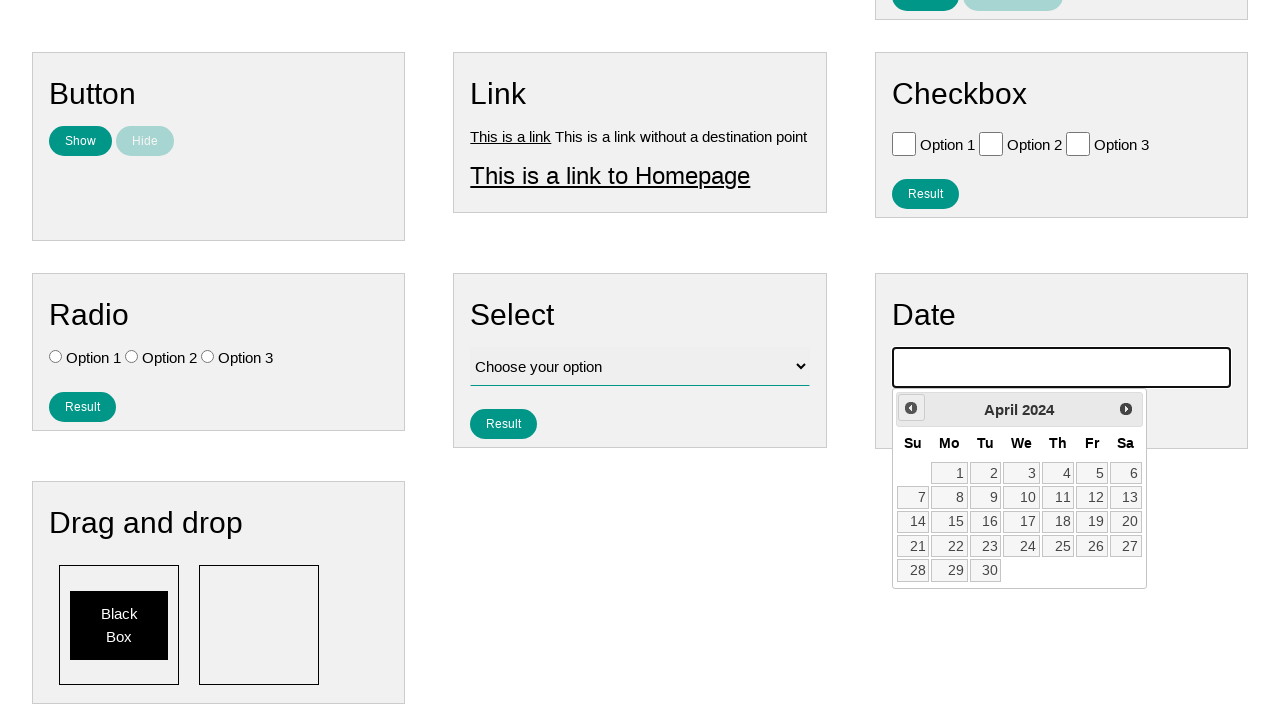

Clicked previous month button (iteration 23/141) at (911, 408) on .ui-datepicker-prev
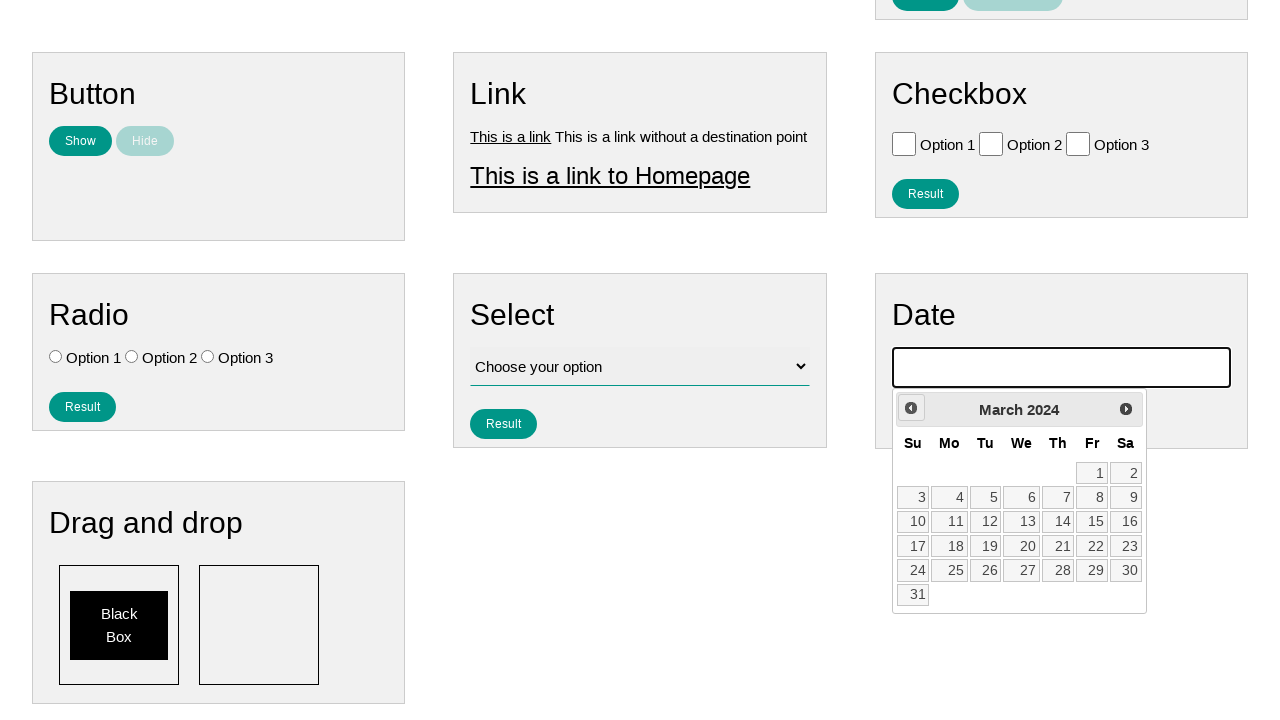

Clicked previous month button (iteration 24/141) at (911, 408) on .ui-datepicker-prev
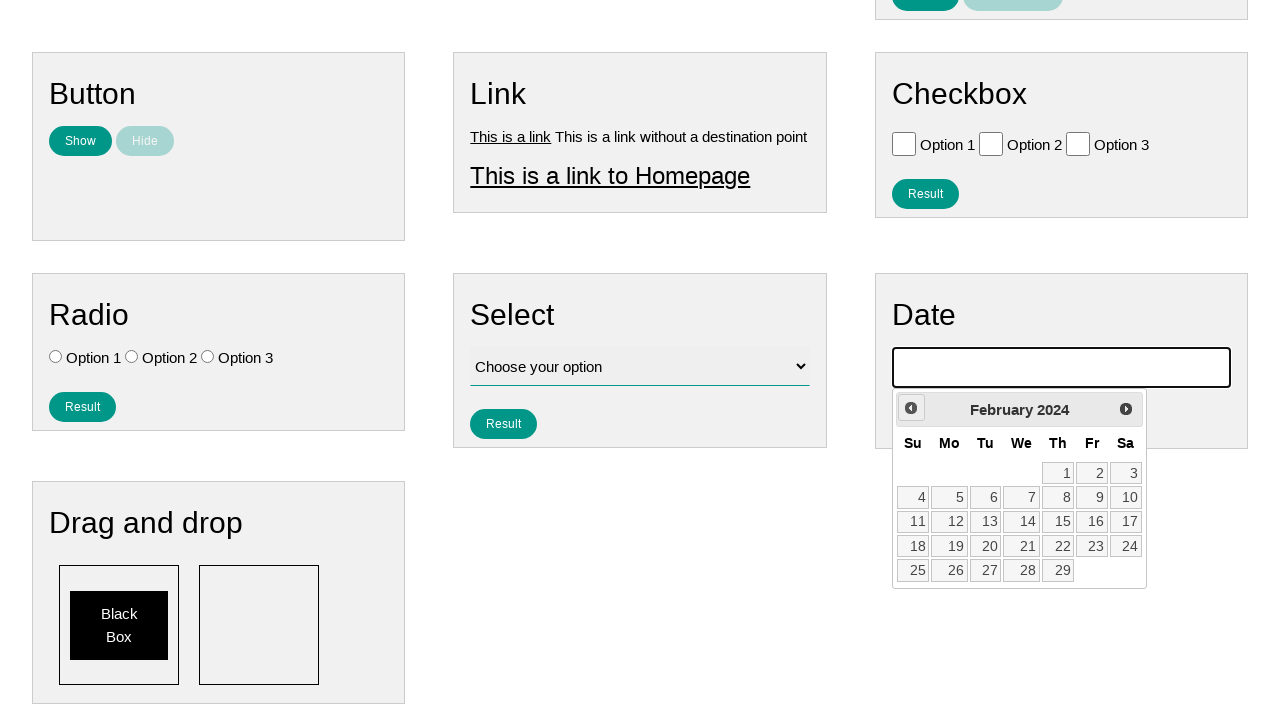

Clicked previous month button (iteration 25/141) at (911, 408) on .ui-datepicker-prev
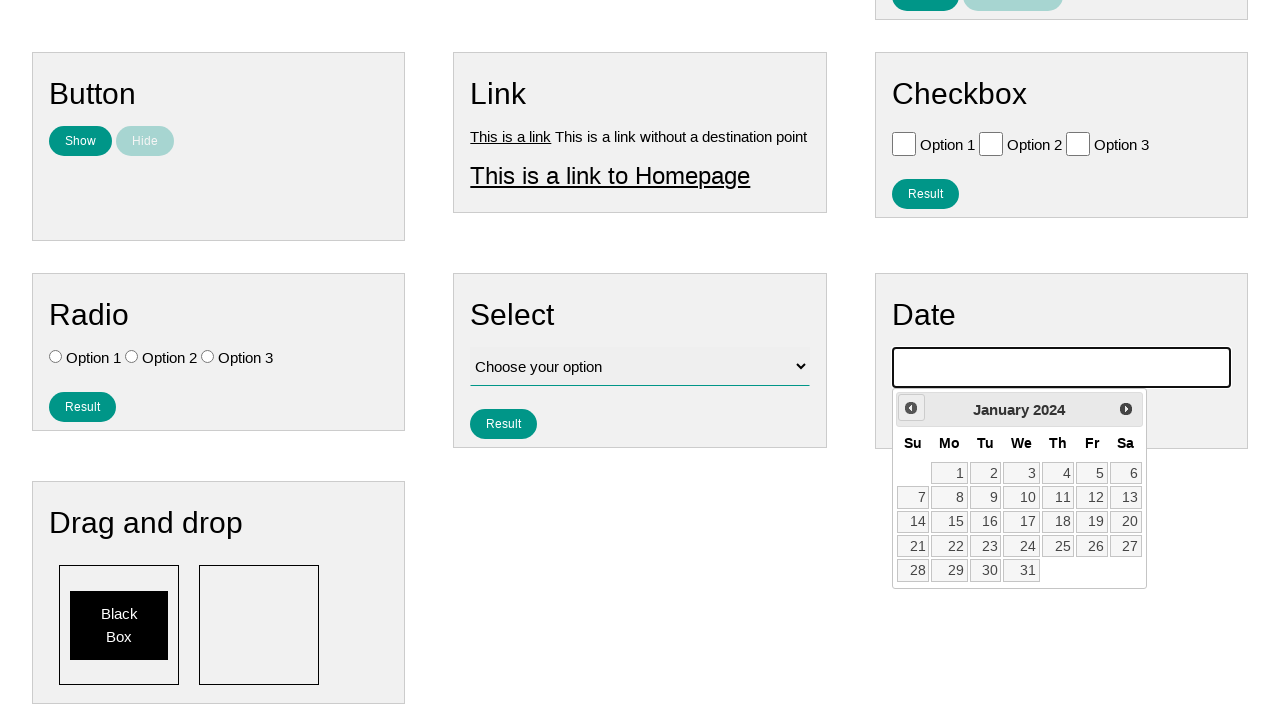

Clicked previous month button (iteration 26/141) at (911, 408) on .ui-datepicker-prev
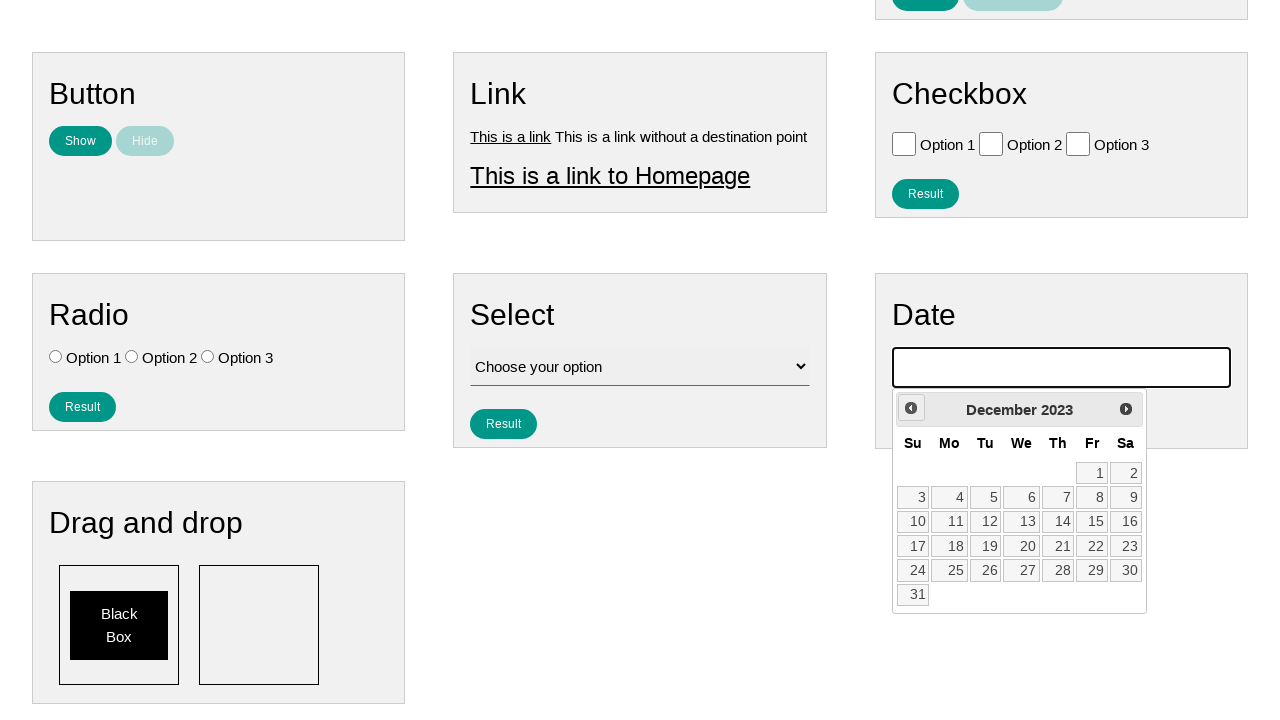

Clicked previous month button (iteration 27/141) at (911, 408) on .ui-datepicker-prev
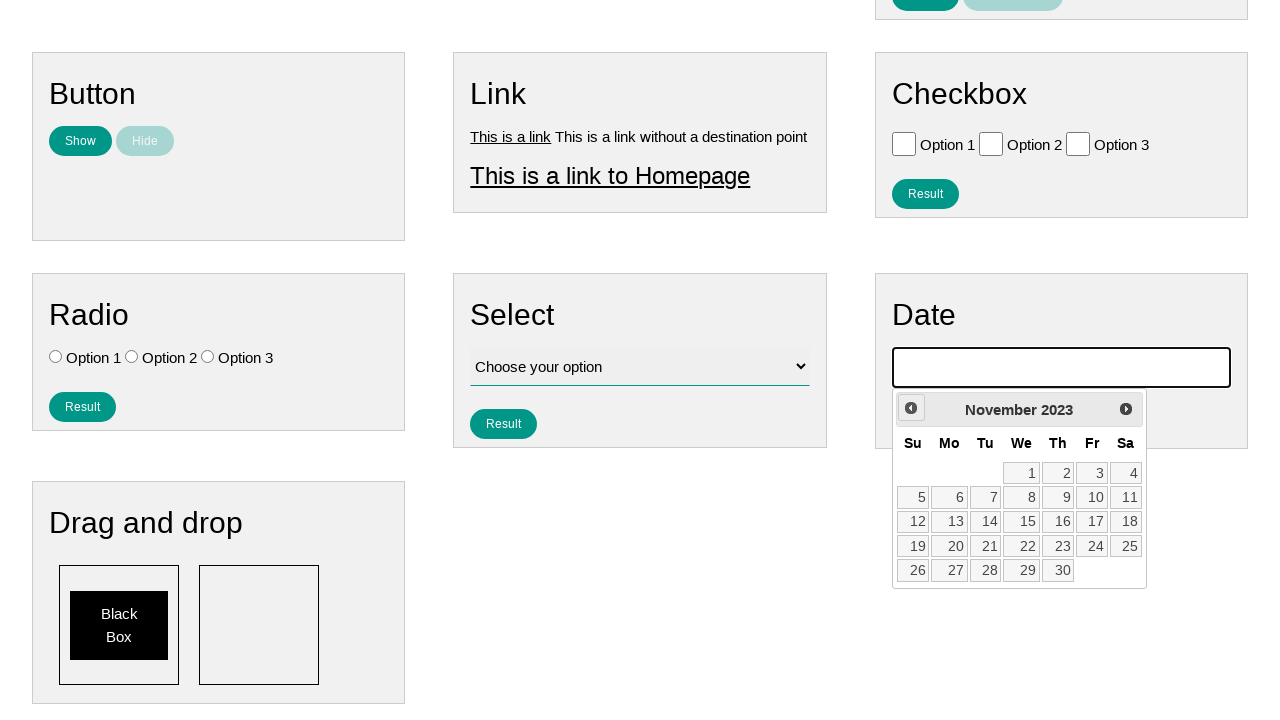

Clicked previous month button (iteration 28/141) at (911, 408) on .ui-datepicker-prev
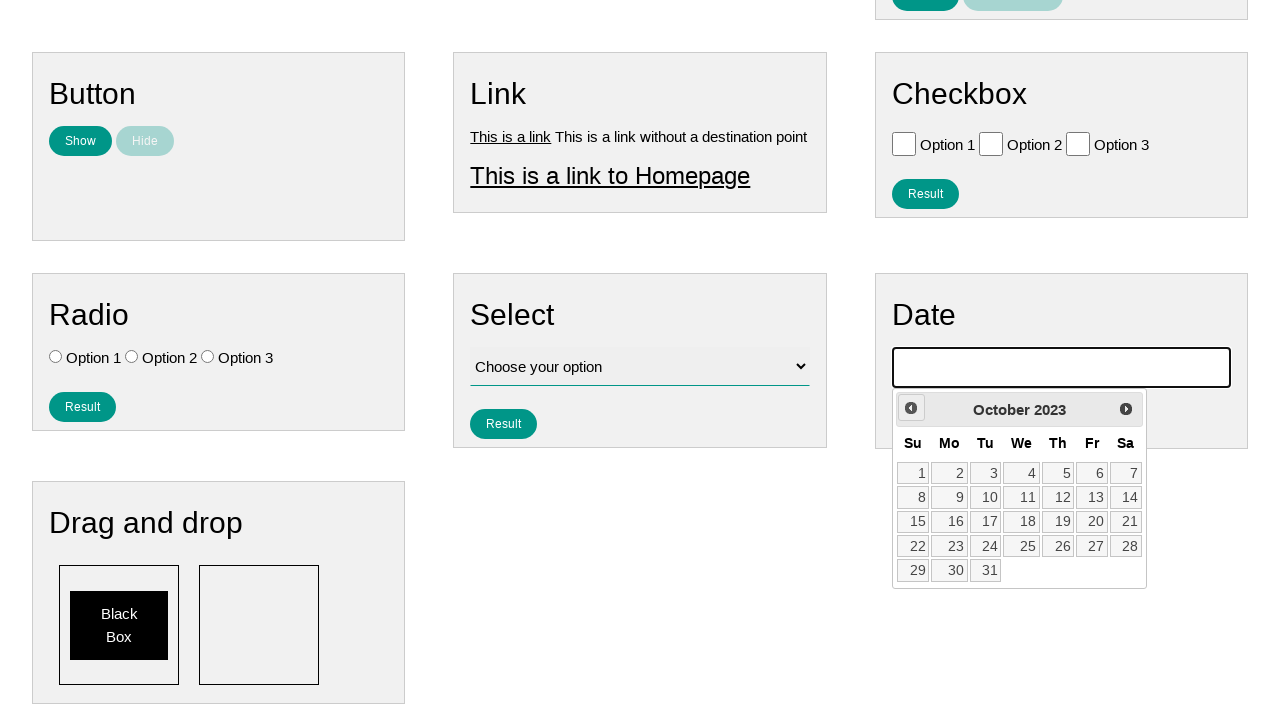

Clicked previous month button (iteration 29/141) at (911, 408) on .ui-datepicker-prev
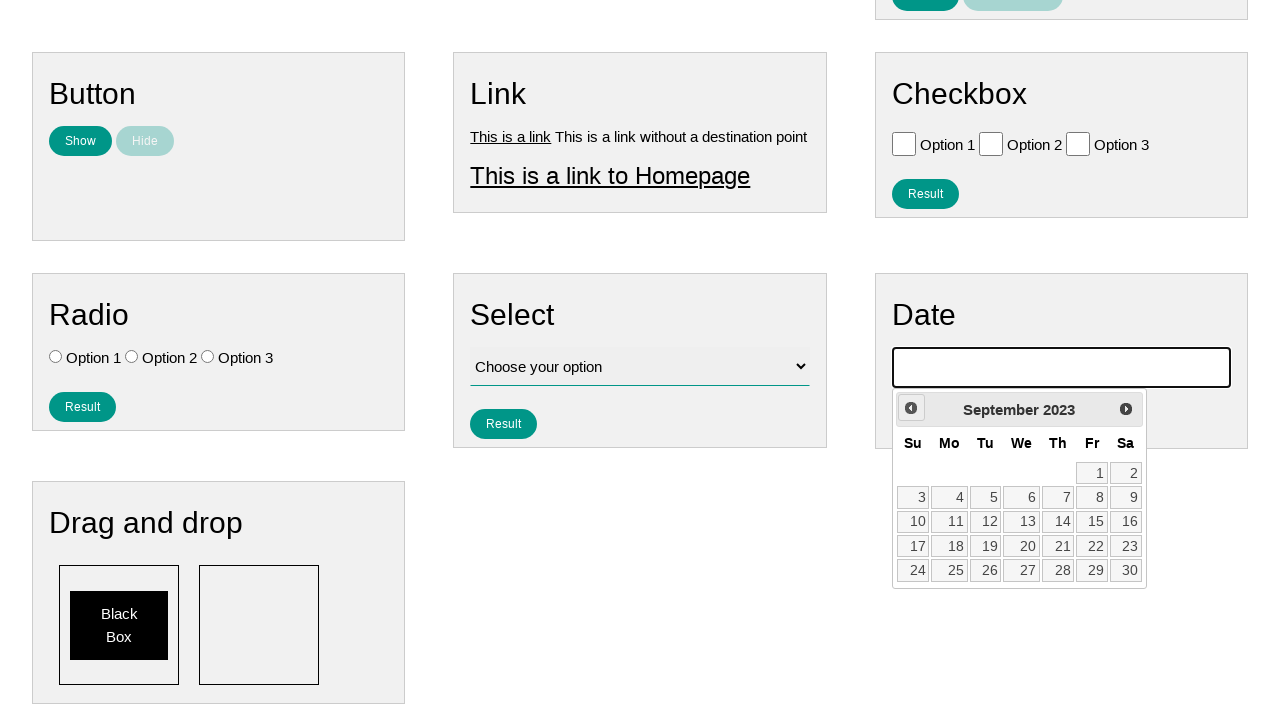

Clicked previous month button (iteration 30/141) at (911, 408) on .ui-datepicker-prev
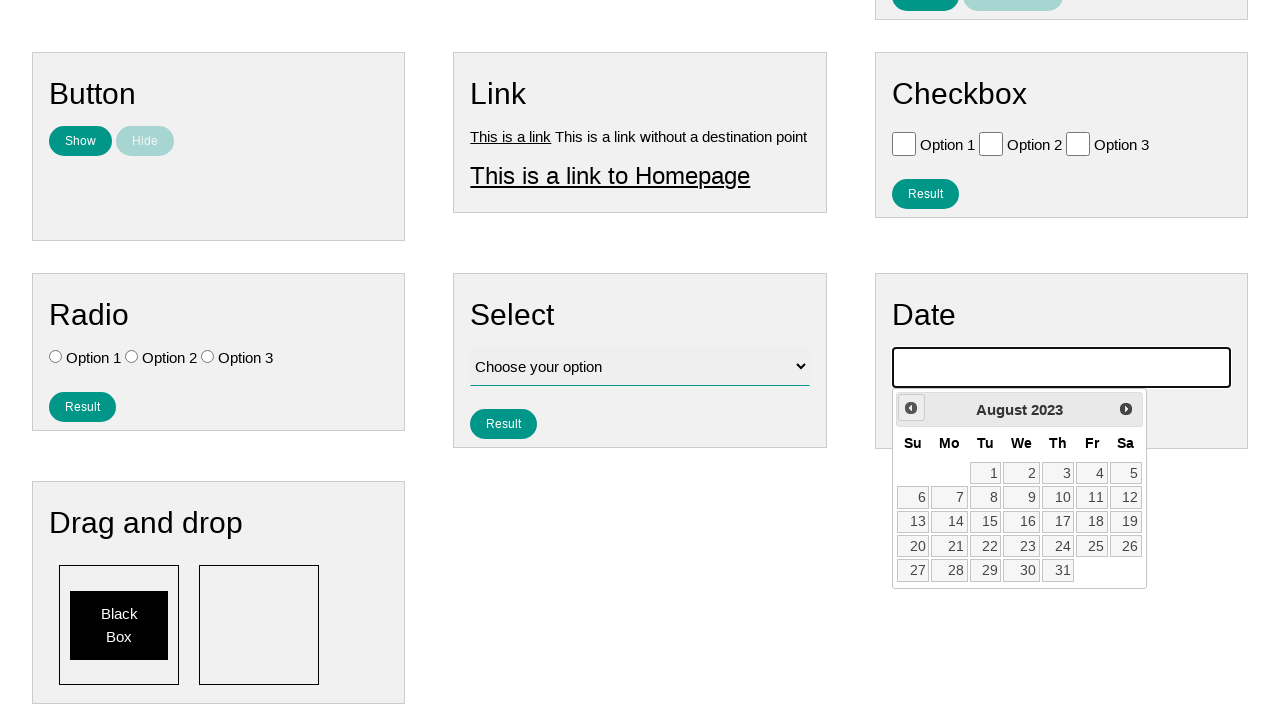

Clicked previous month button (iteration 31/141) at (911, 408) on .ui-datepicker-prev
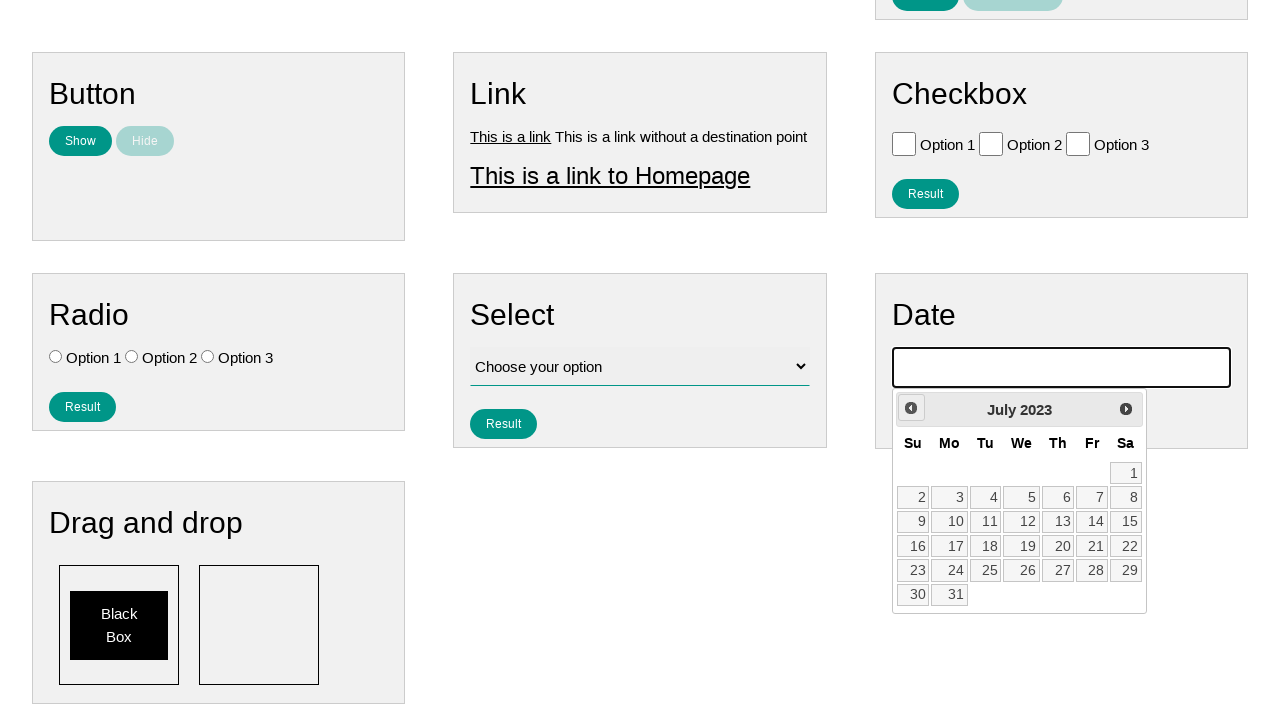

Clicked previous month button (iteration 32/141) at (911, 408) on .ui-datepicker-prev
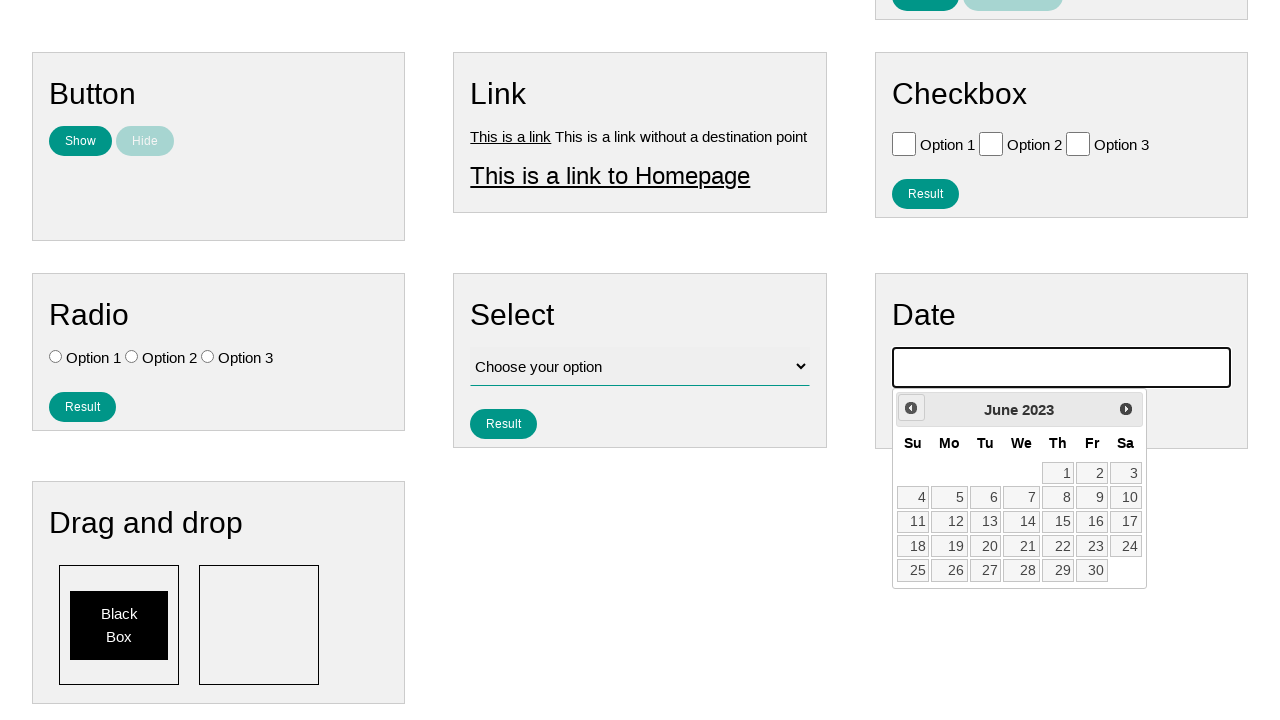

Clicked previous month button (iteration 33/141) at (911, 408) on .ui-datepicker-prev
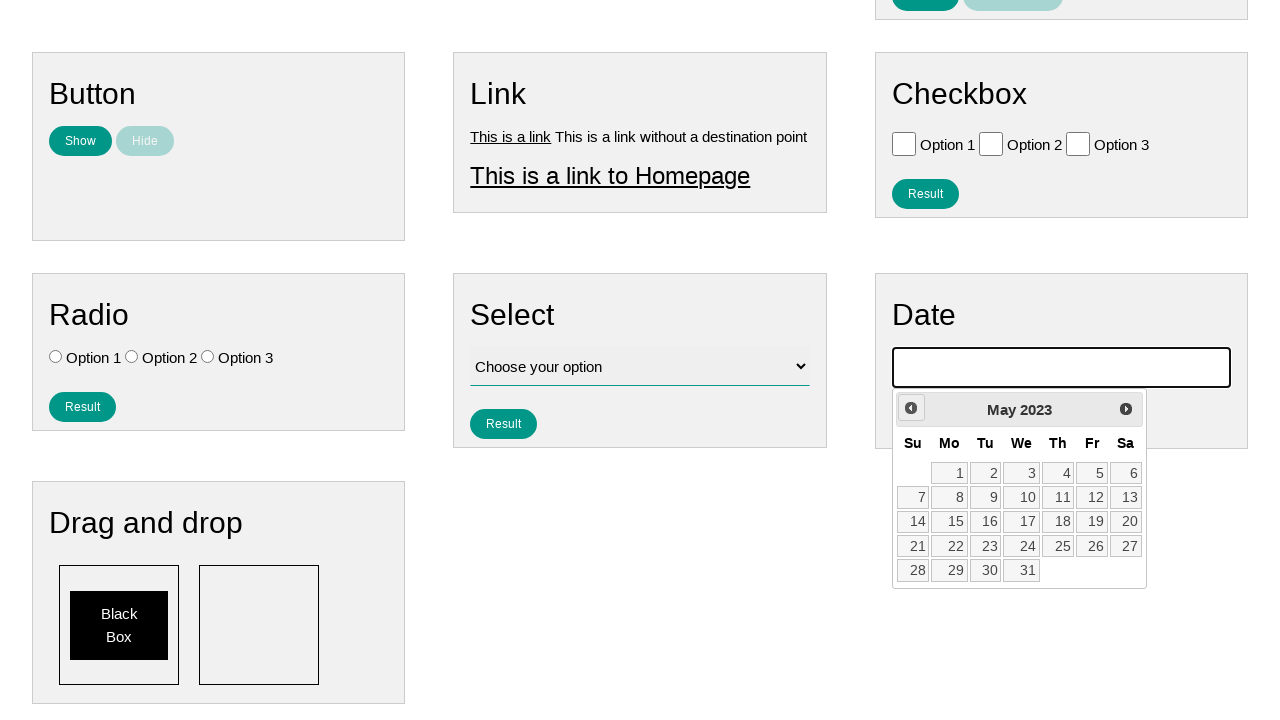

Clicked previous month button (iteration 34/141) at (911, 408) on .ui-datepicker-prev
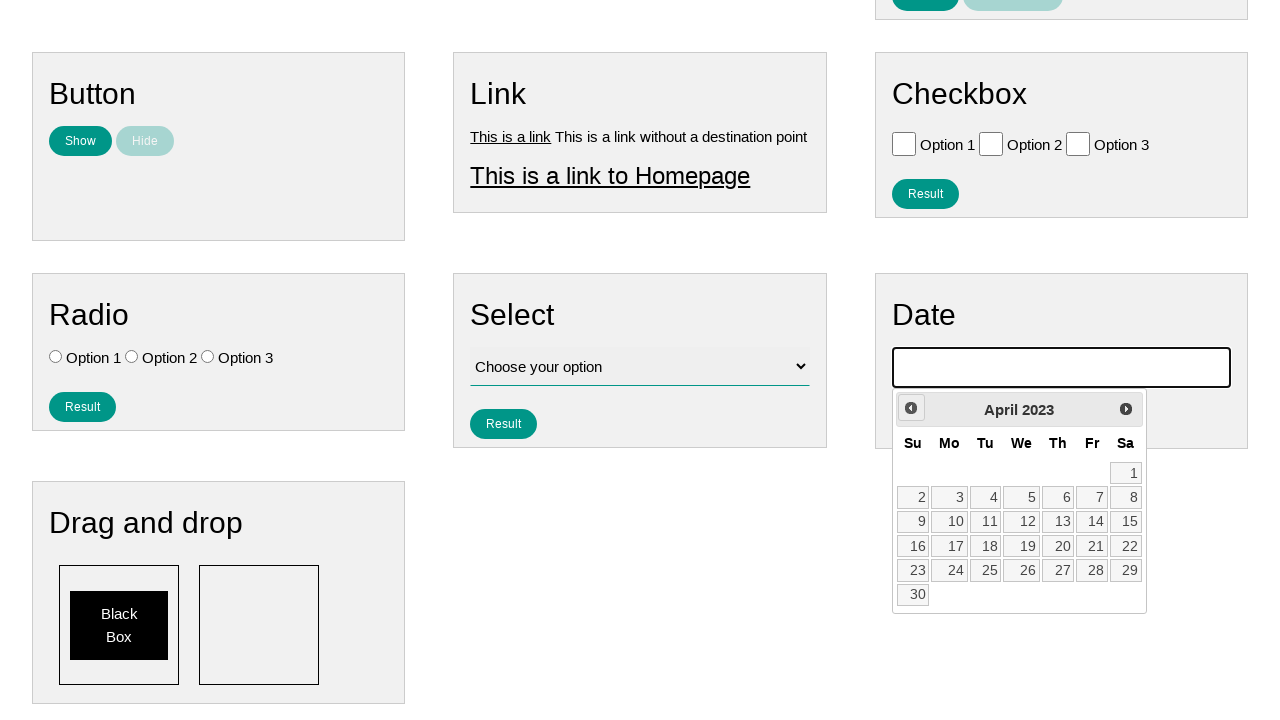

Clicked previous month button (iteration 35/141) at (911, 408) on .ui-datepicker-prev
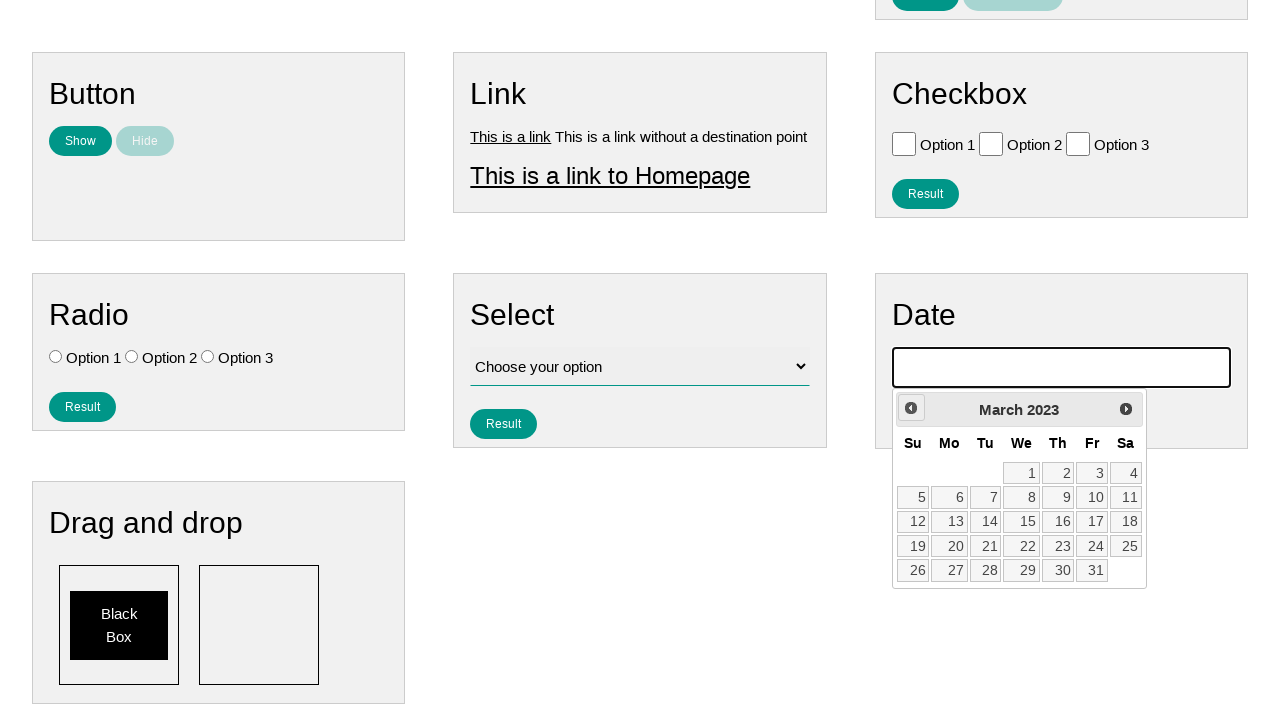

Clicked previous month button (iteration 36/141) at (911, 408) on .ui-datepicker-prev
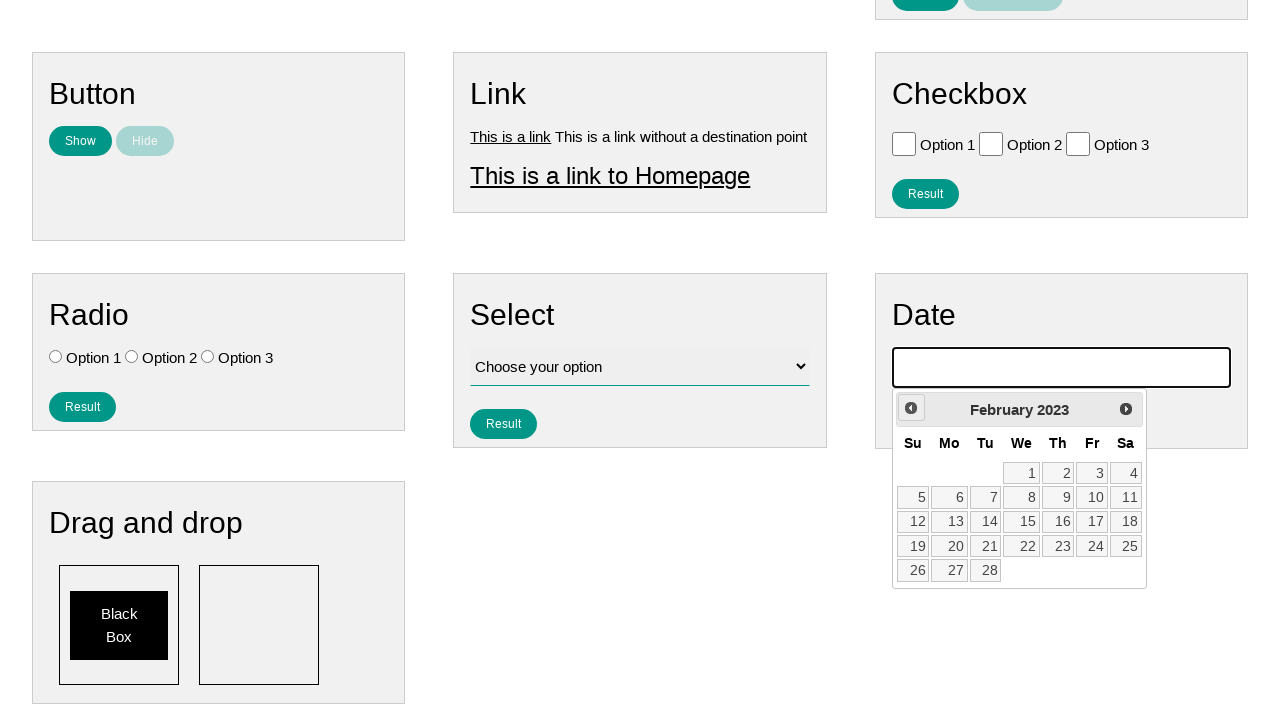

Clicked previous month button (iteration 37/141) at (911, 408) on .ui-datepicker-prev
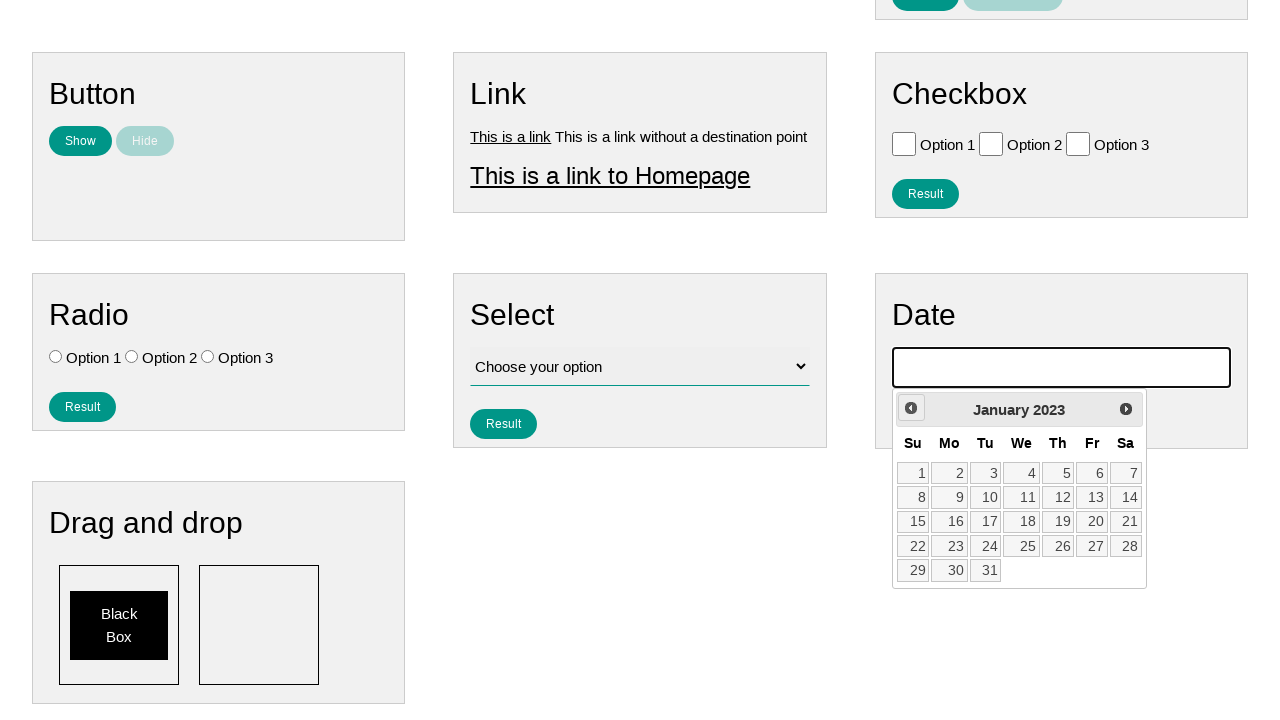

Clicked previous month button (iteration 38/141) at (911, 408) on .ui-datepicker-prev
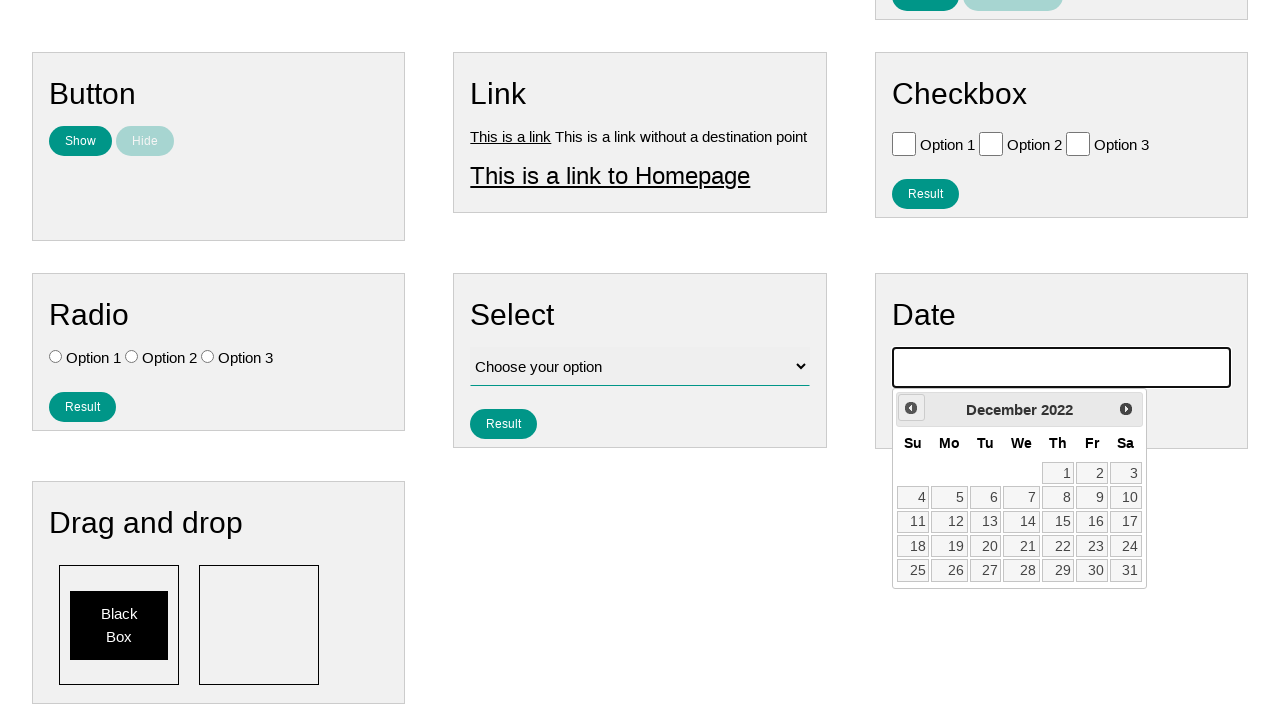

Clicked previous month button (iteration 39/141) at (911, 408) on .ui-datepicker-prev
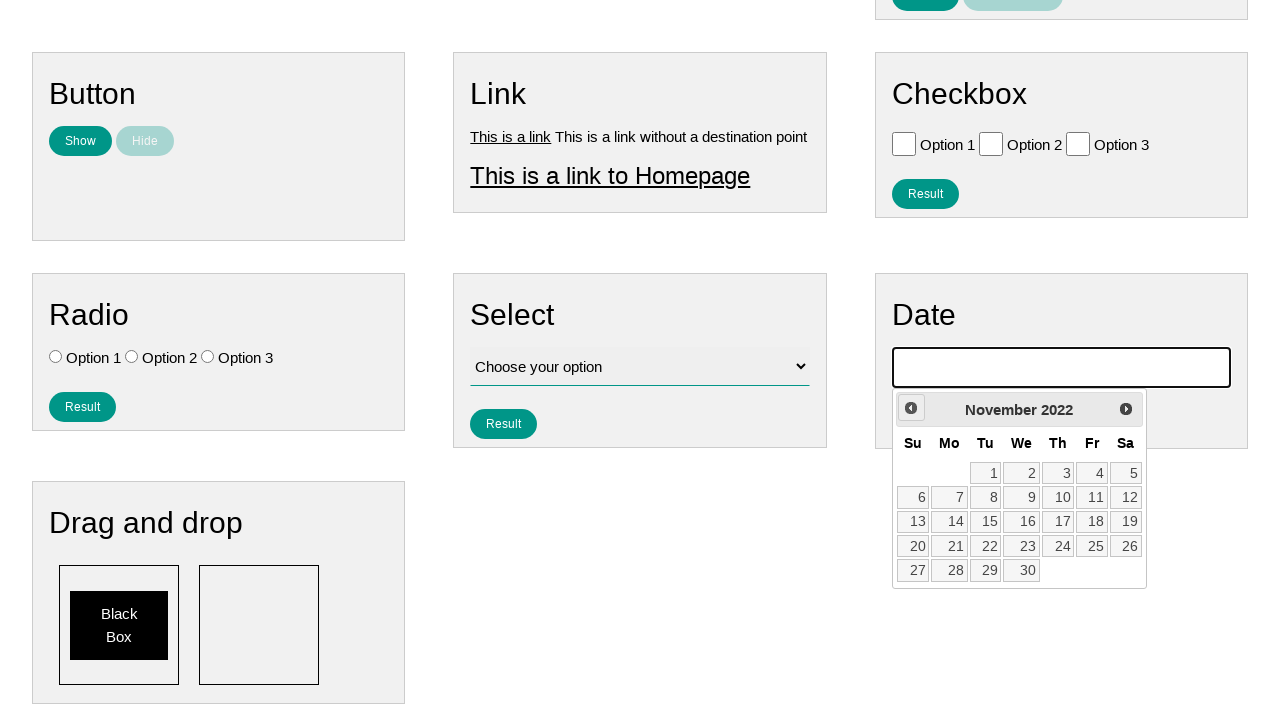

Clicked previous month button (iteration 40/141) at (911, 408) on .ui-datepicker-prev
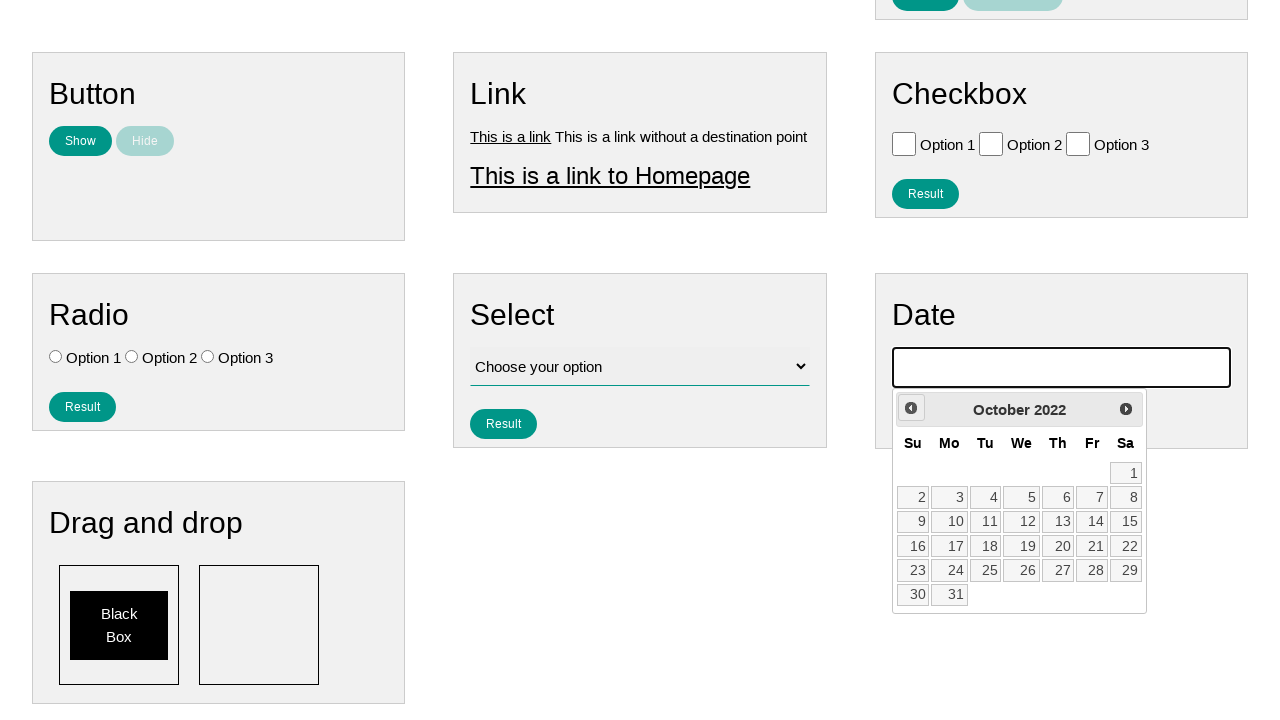

Clicked previous month button (iteration 41/141) at (911, 408) on .ui-datepicker-prev
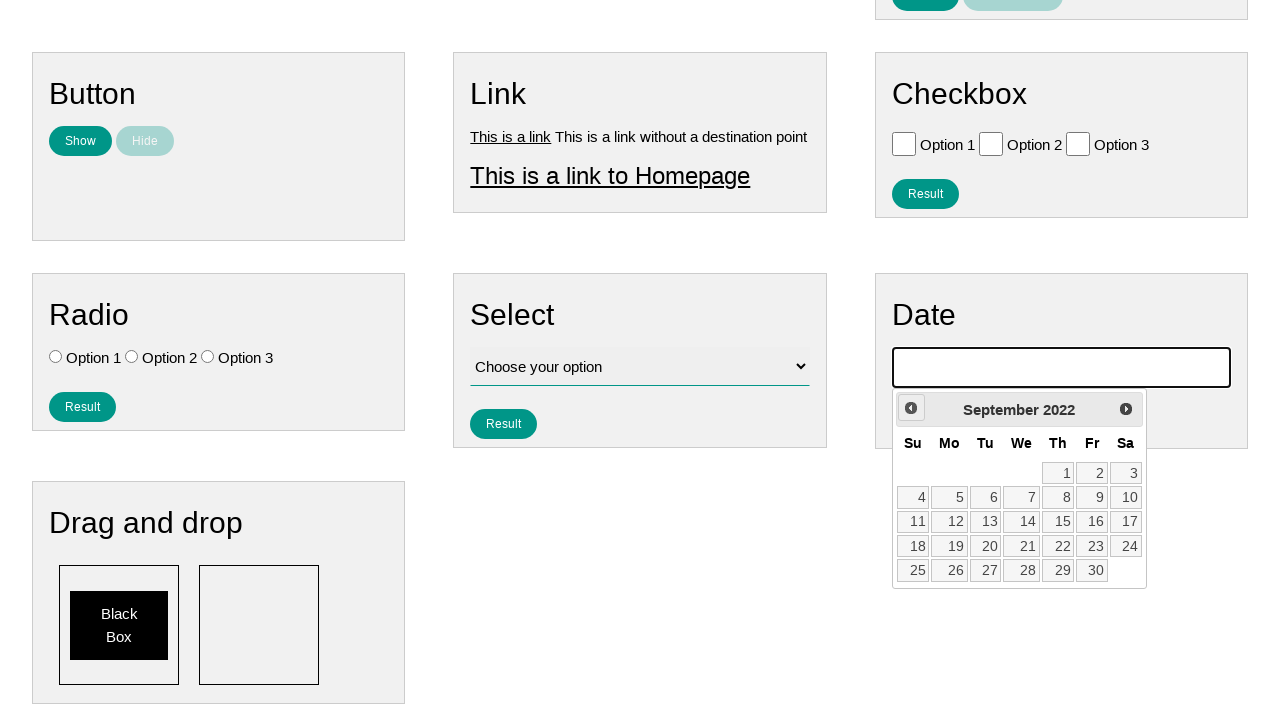

Clicked previous month button (iteration 42/141) at (911, 408) on .ui-datepicker-prev
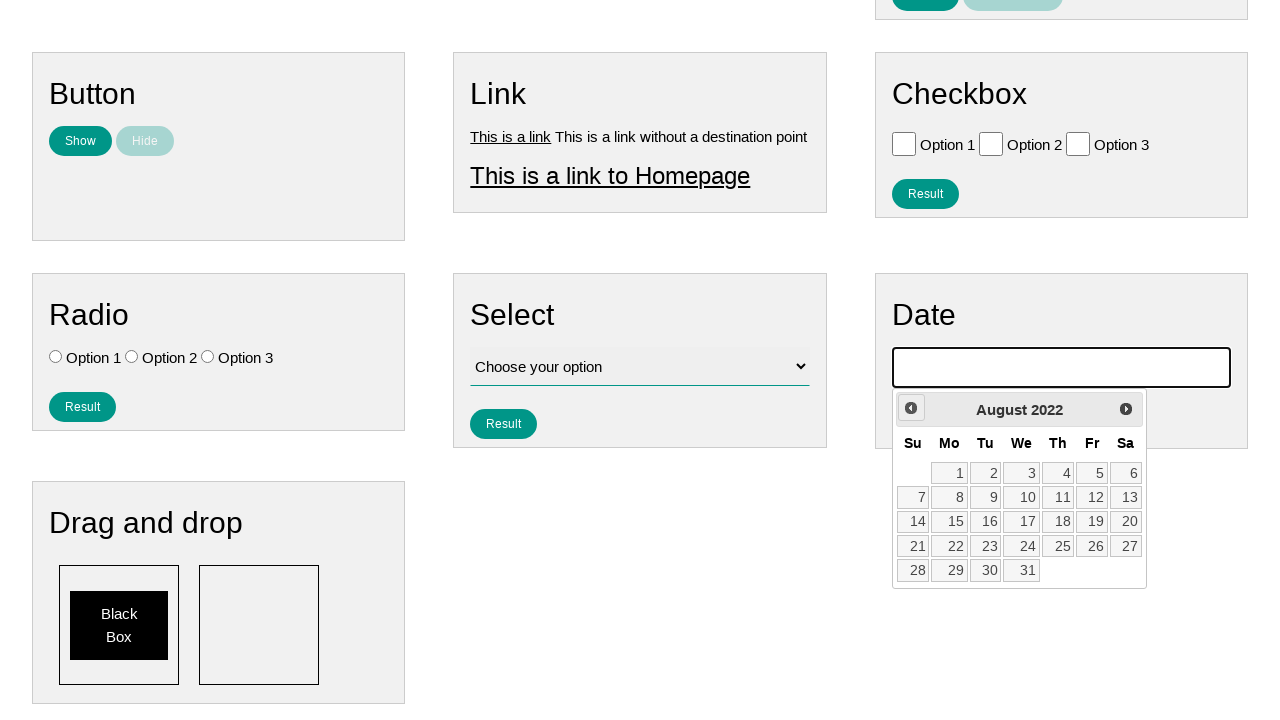

Clicked previous month button (iteration 43/141) at (911, 408) on .ui-datepicker-prev
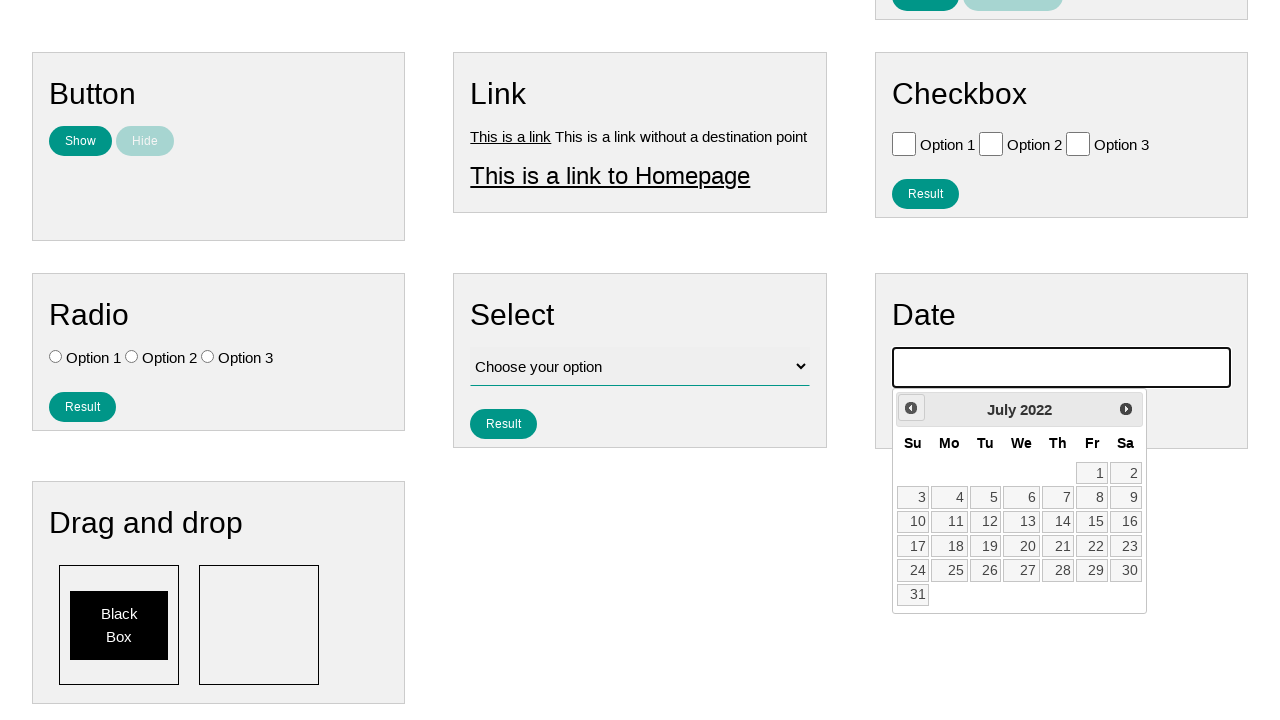

Clicked previous month button (iteration 44/141) at (911, 408) on .ui-datepicker-prev
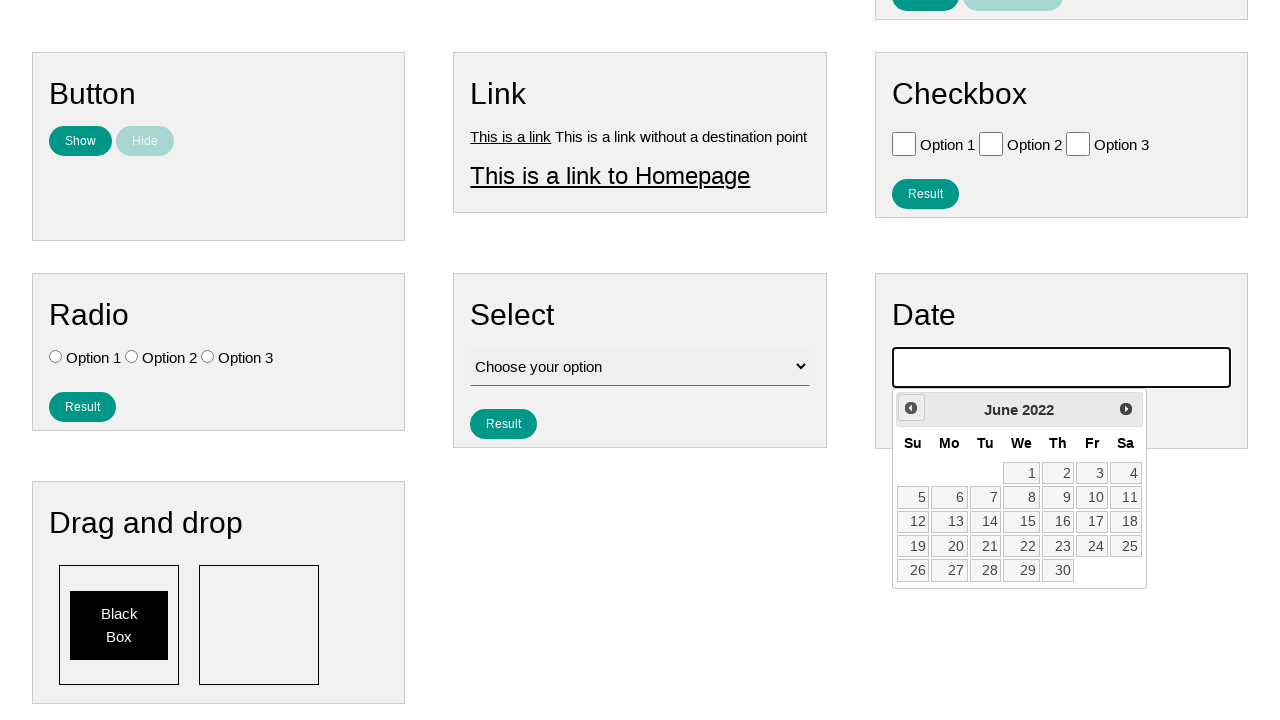

Clicked previous month button (iteration 45/141) at (911, 408) on .ui-datepicker-prev
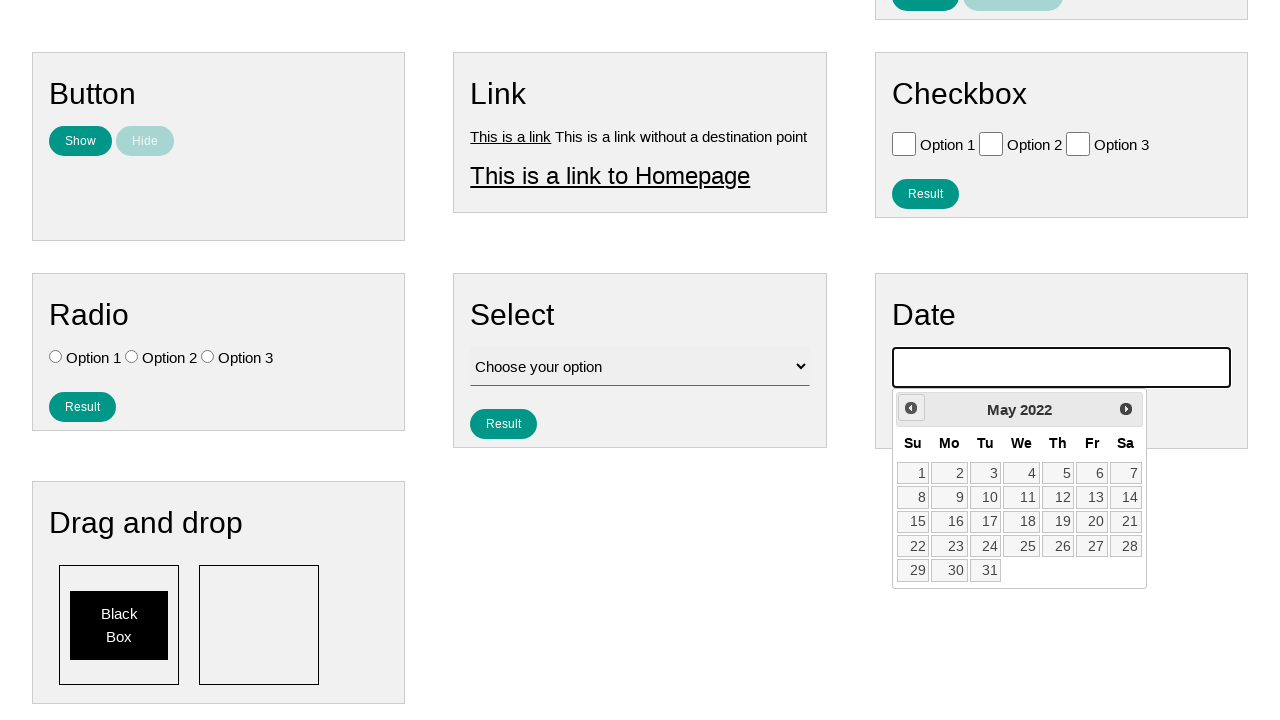

Clicked previous month button (iteration 46/141) at (911, 408) on .ui-datepicker-prev
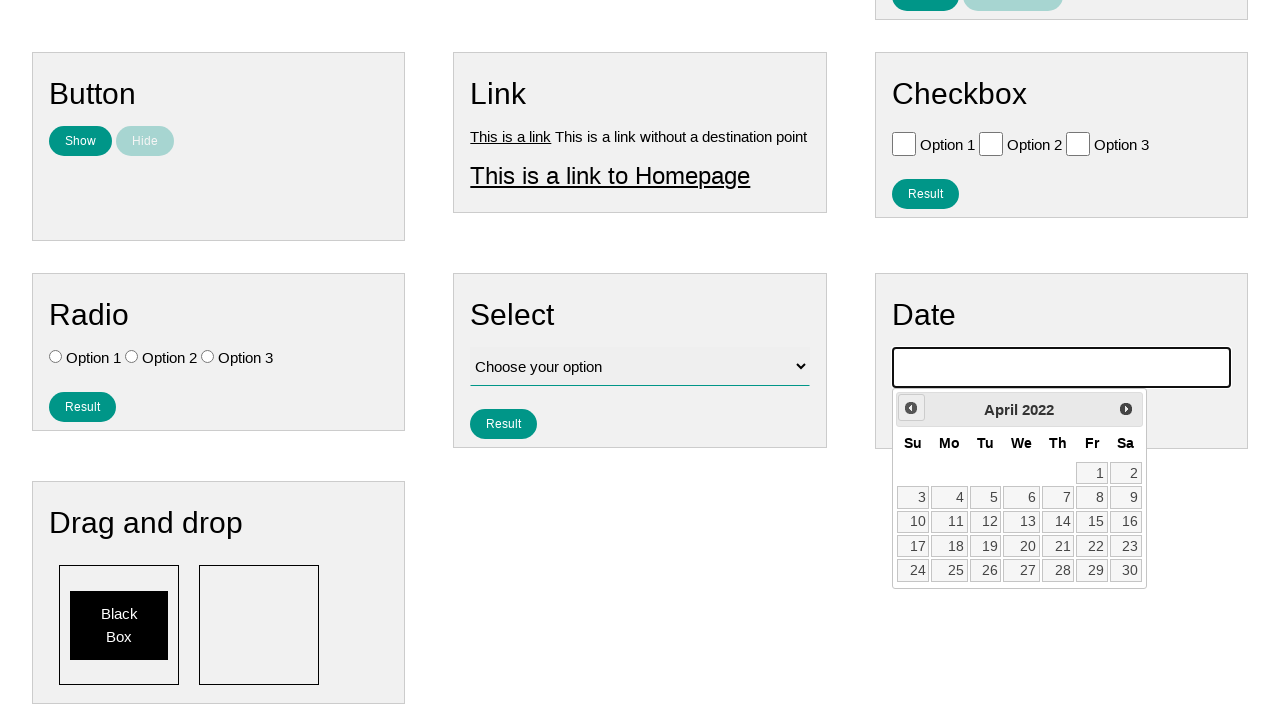

Clicked previous month button (iteration 47/141) at (911, 408) on .ui-datepicker-prev
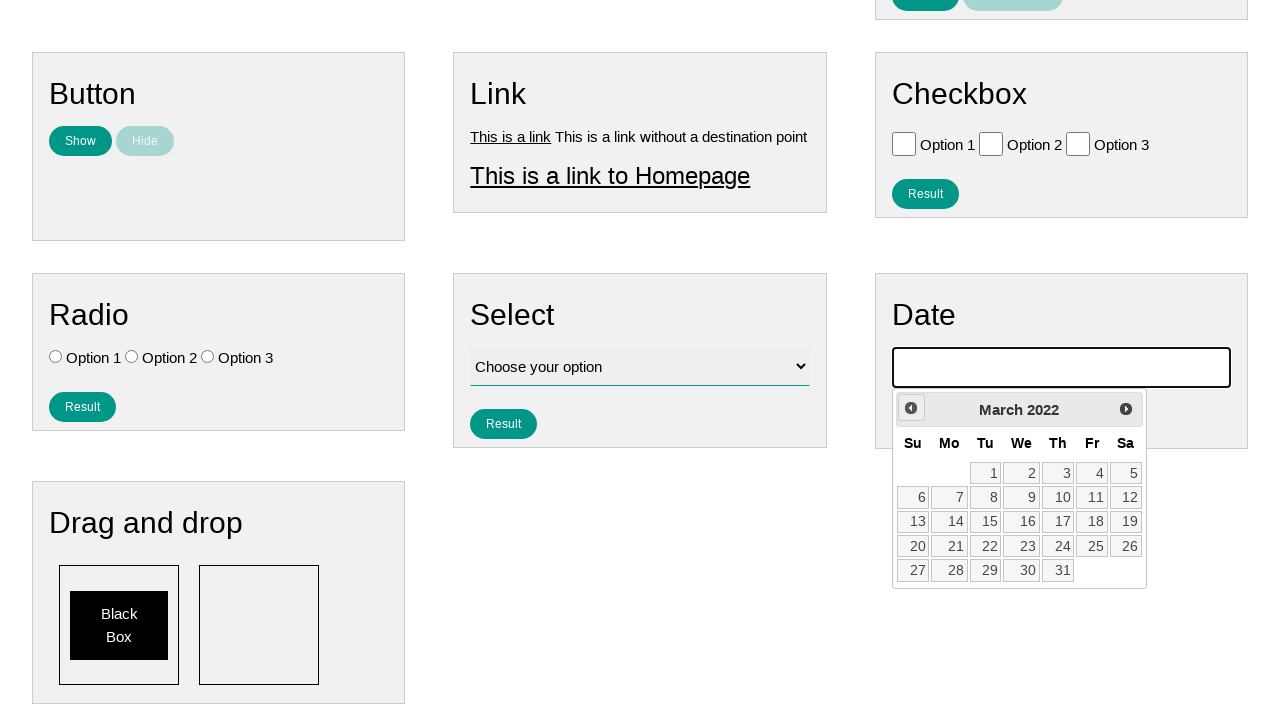

Clicked previous month button (iteration 48/141) at (911, 408) on .ui-datepicker-prev
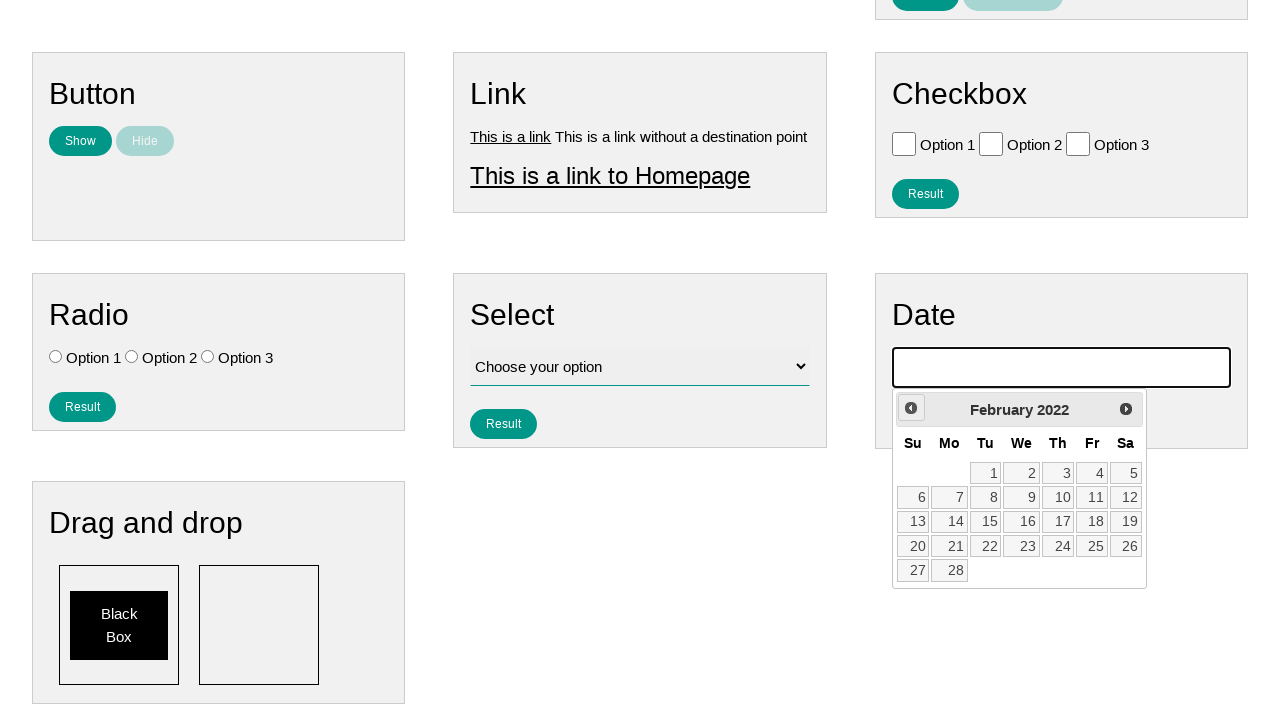

Clicked previous month button (iteration 49/141) at (911, 408) on .ui-datepicker-prev
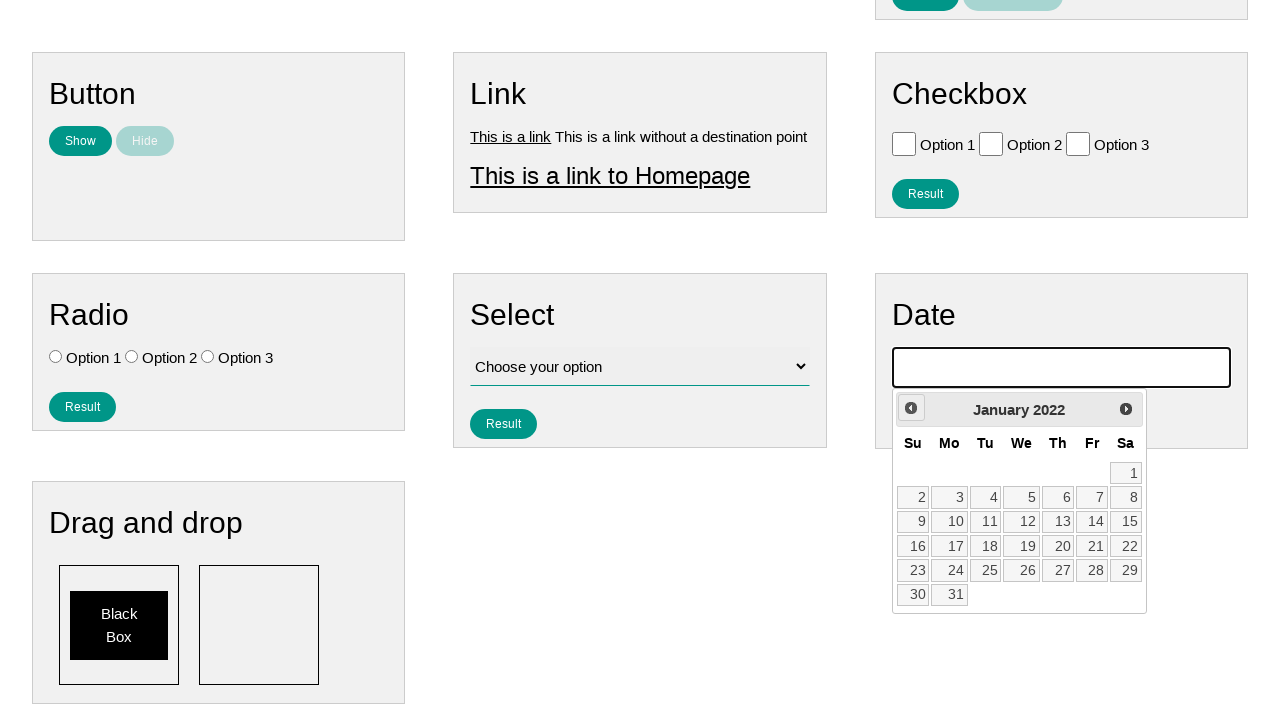

Clicked previous month button (iteration 50/141) at (911, 408) on .ui-datepicker-prev
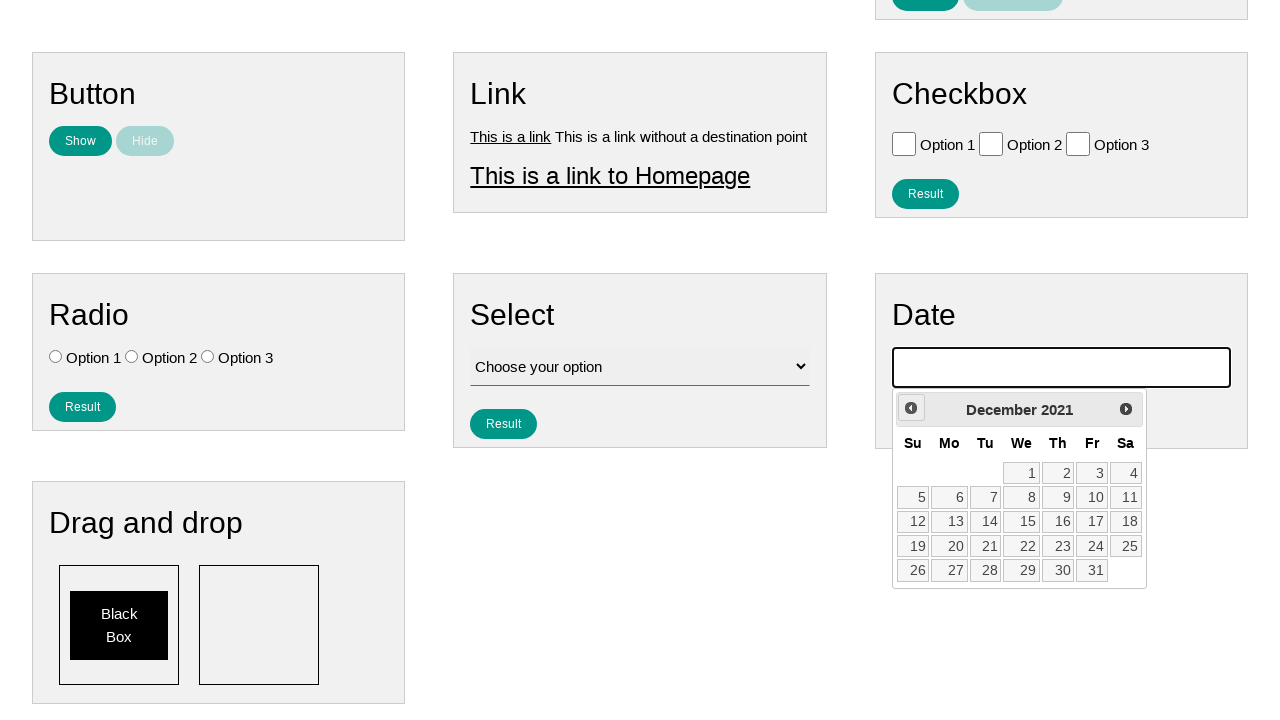

Clicked previous month button (iteration 51/141) at (911, 408) on .ui-datepicker-prev
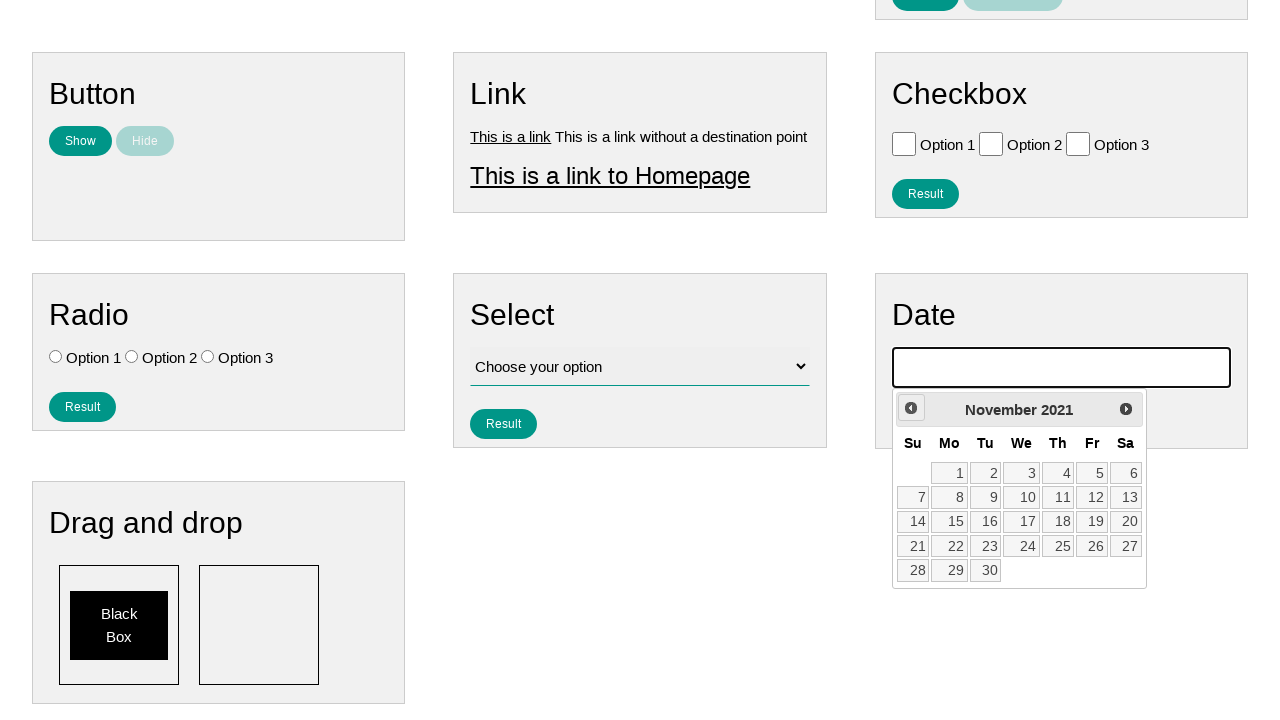

Clicked previous month button (iteration 52/141) at (911, 408) on .ui-datepicker-prev
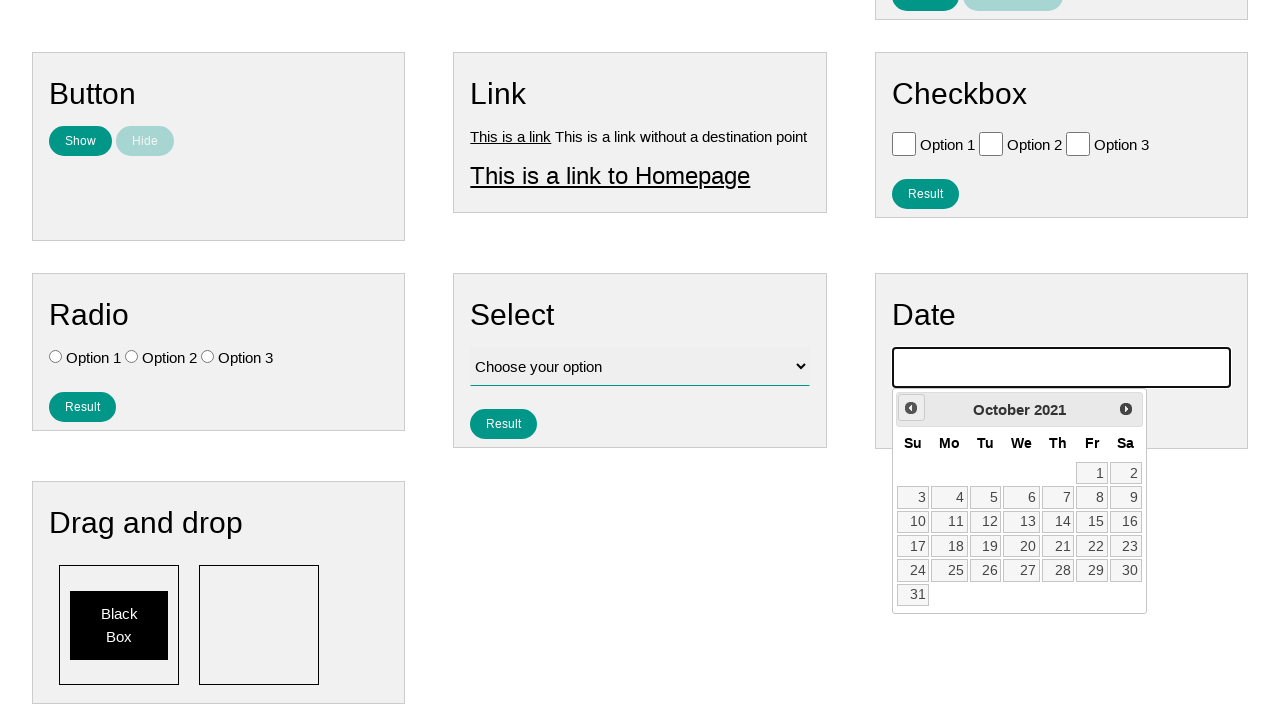

Clicked previous month button (iteration 53/141) at (911, 408) on .ui-datepicker-prev
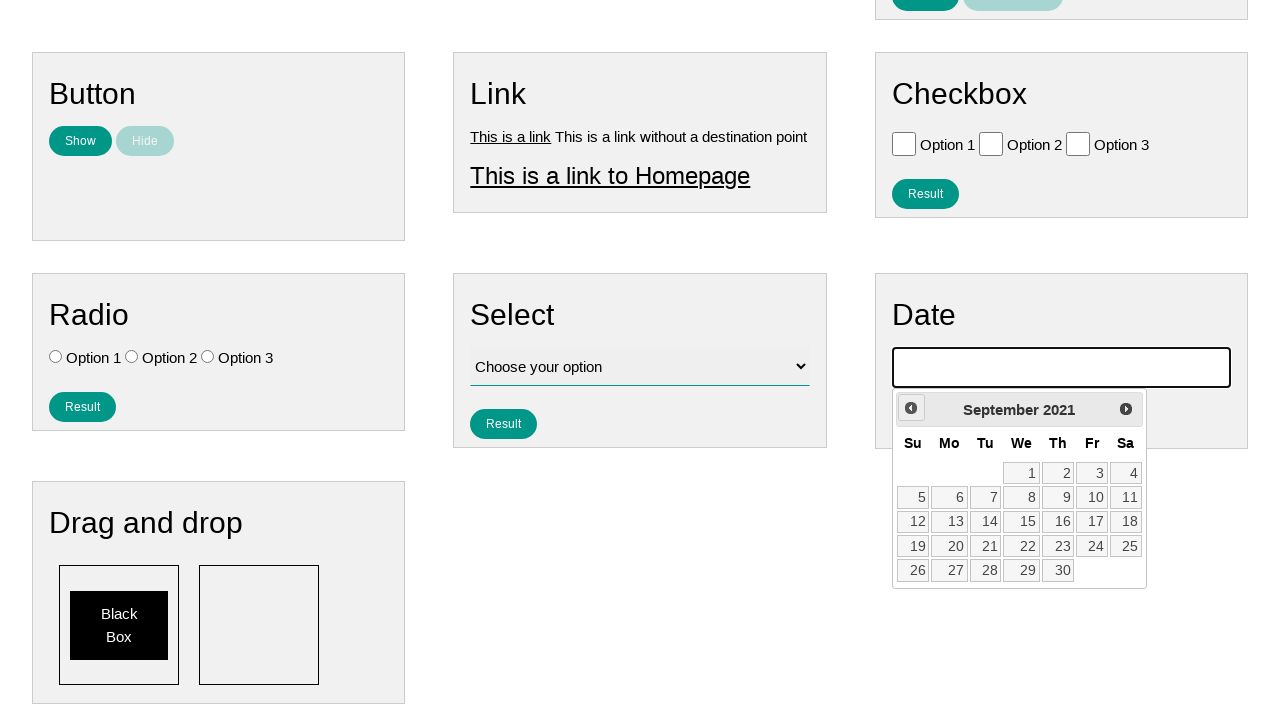

Clicked previous month button (iteration 54/141) at (911, 408) on .ui-datepicker-prev
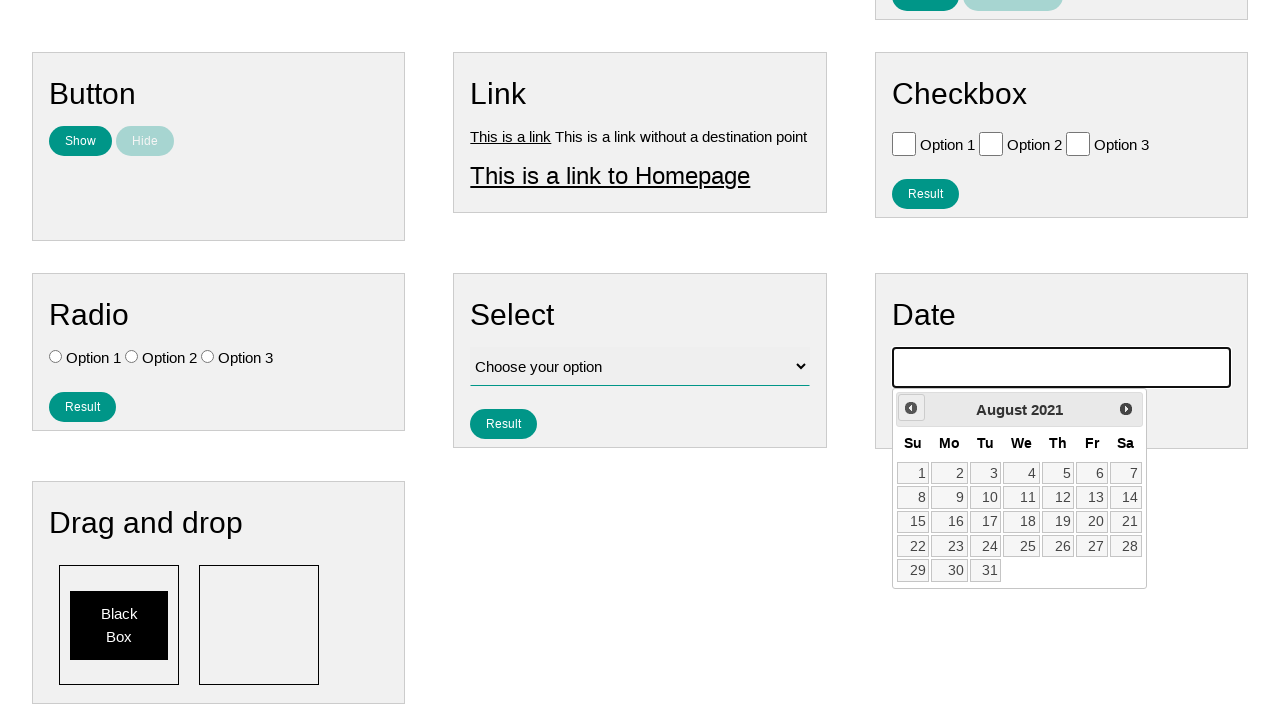

Clicked previous month button (iteration 55/141) at (911, 408) on .ui-datepicker-prev
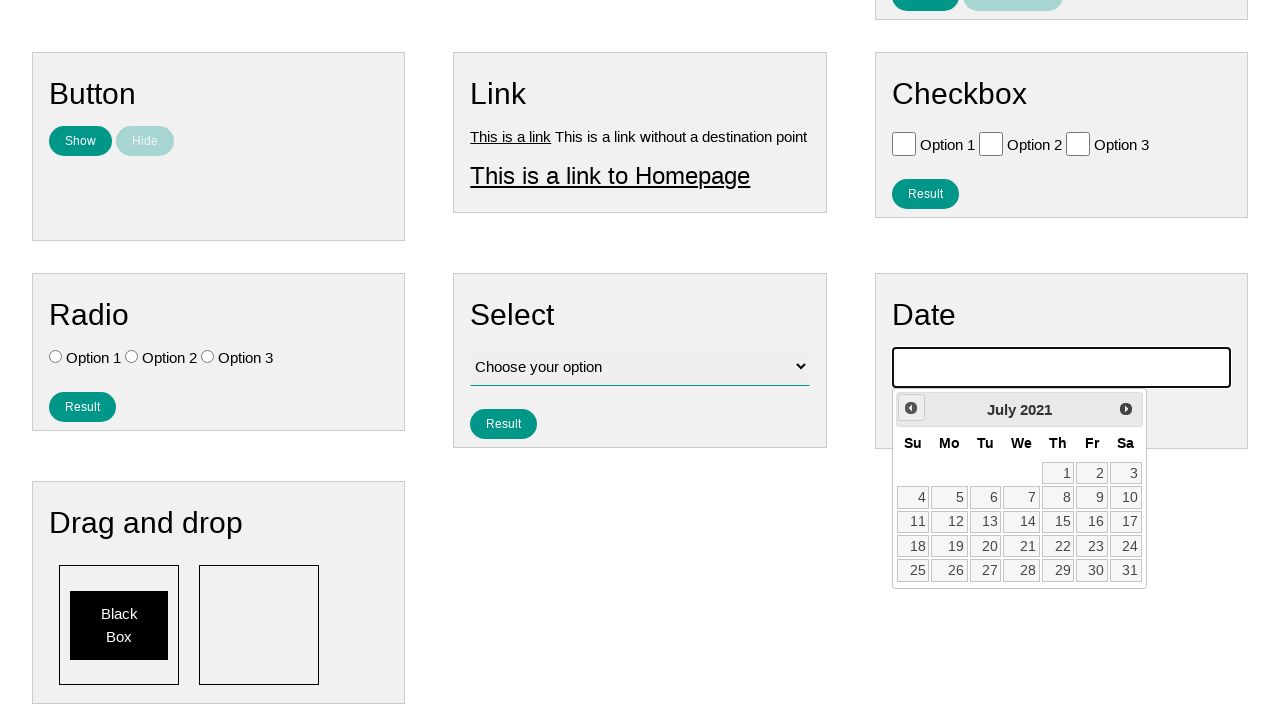

Clicked previous month button (iteration 56/141) at (911, 408) on .ui-datepicker-prev
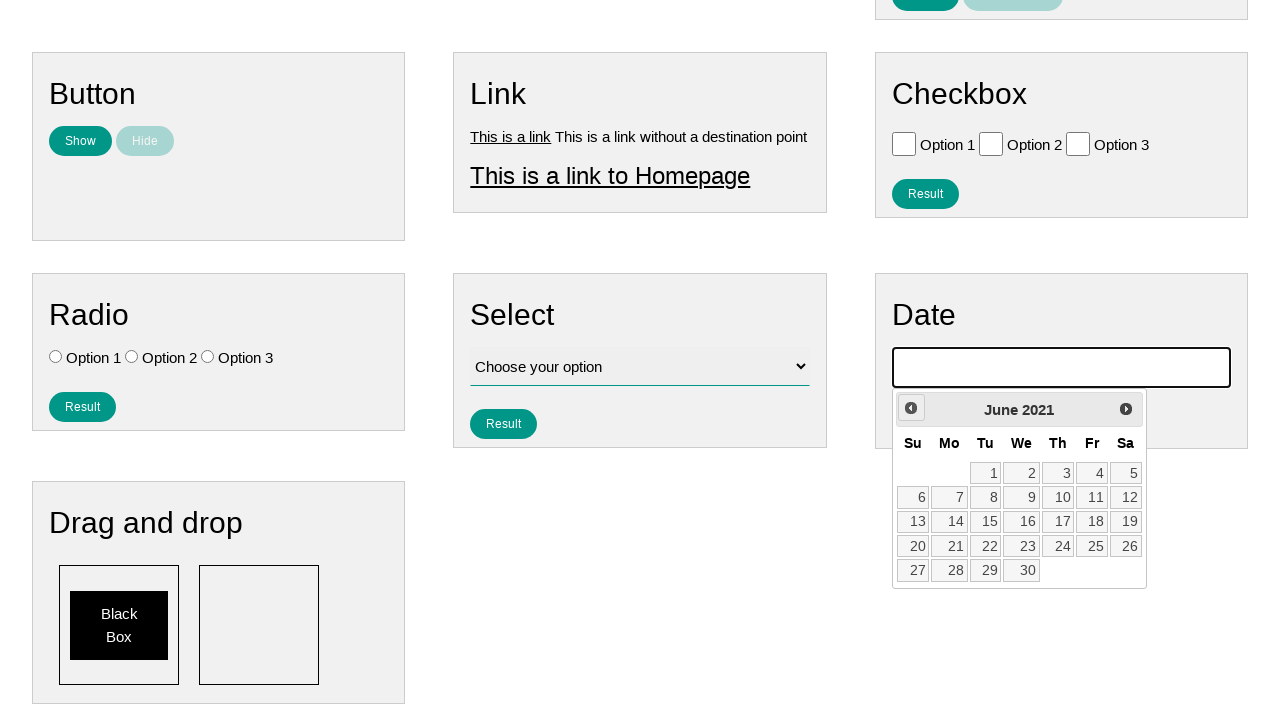

Clicked previous month button (iteration 57/141) at (911, 408) on .ui-datepicker-prev
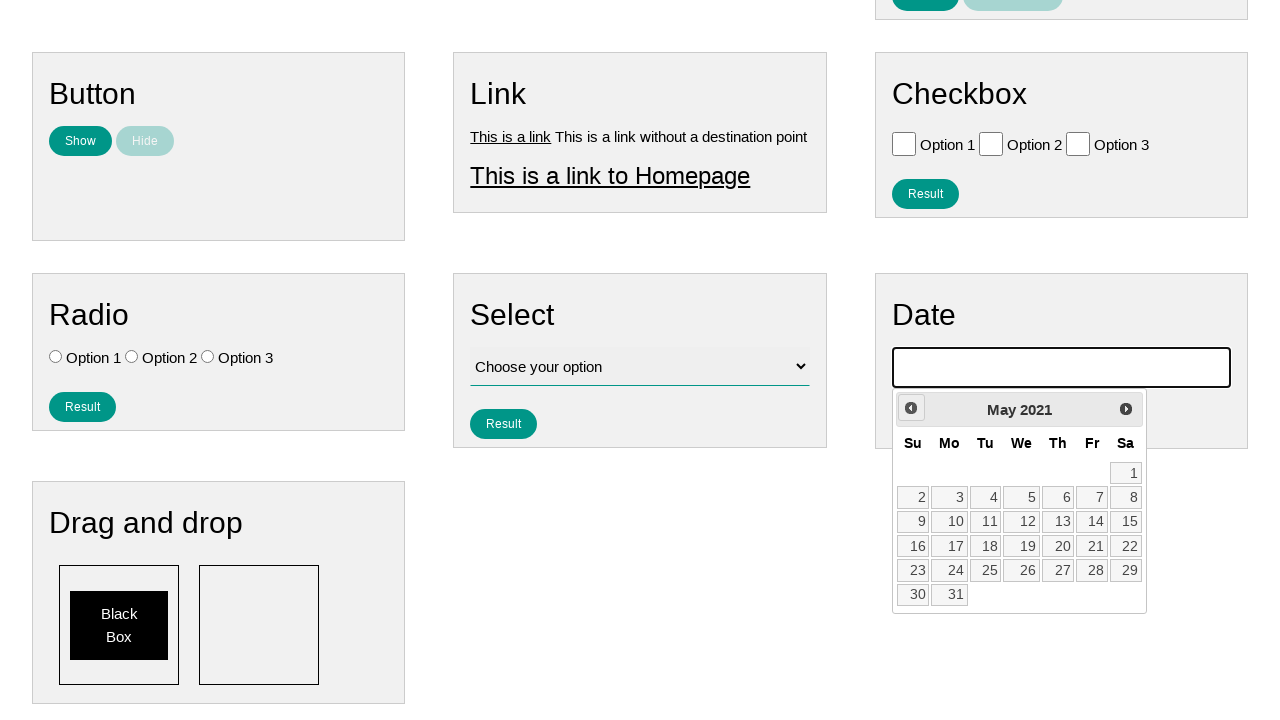

Clicked previous month button (iteration 58/141) at (911, 408) on .ui-datepicker-prev
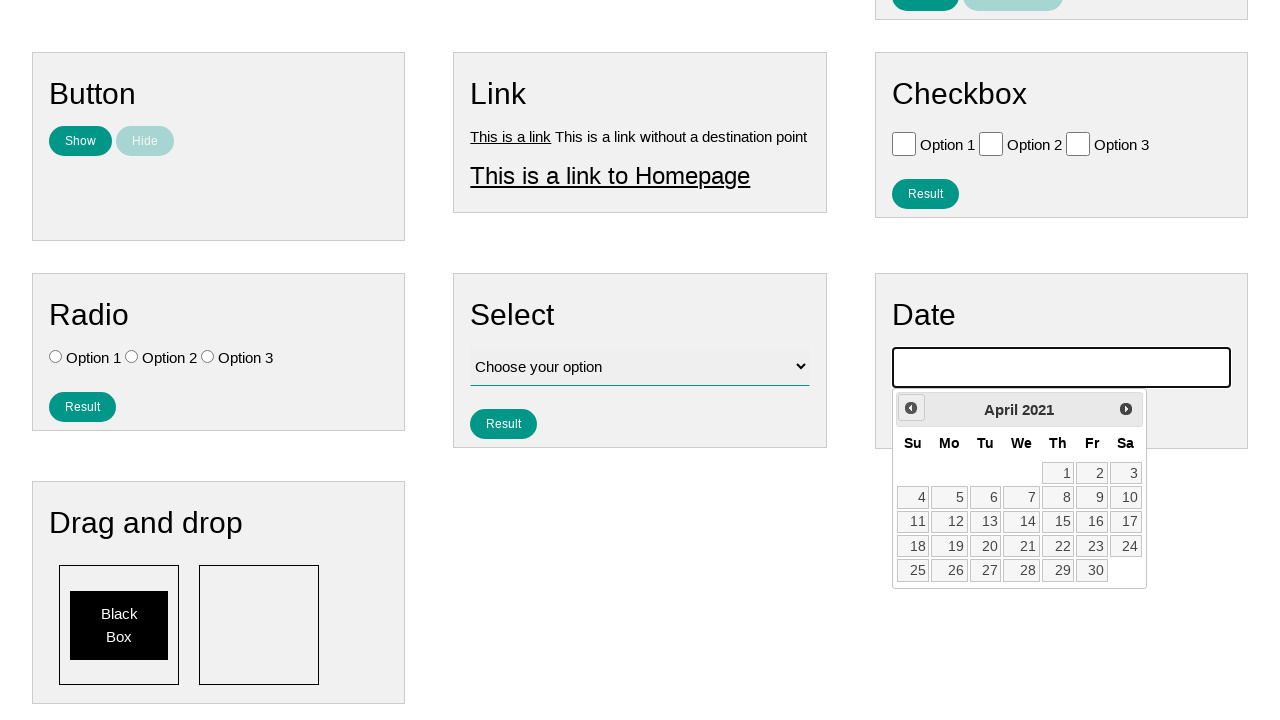

Clicked previous month button (iteration 59/141) at (911, 408) on .ui-datepicker-prev
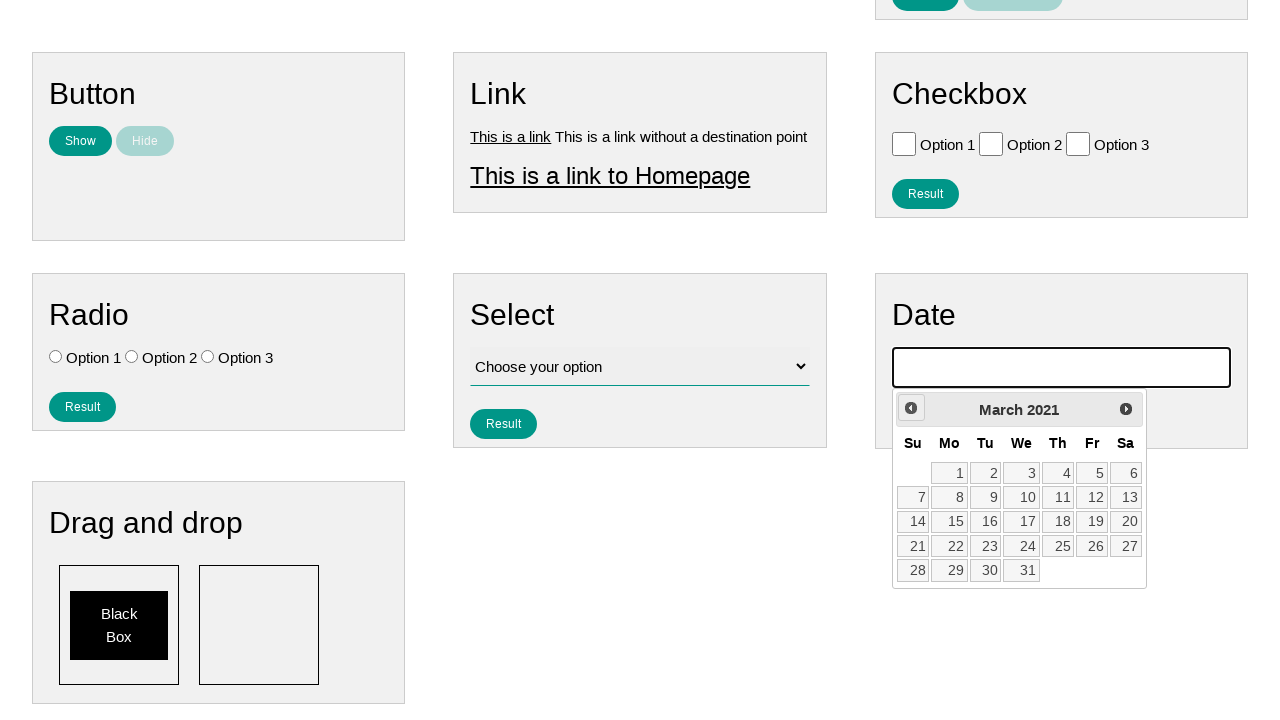

Clicked previous month button (iteration 60/141) at (911, 408) on .ui-datepicker-prev
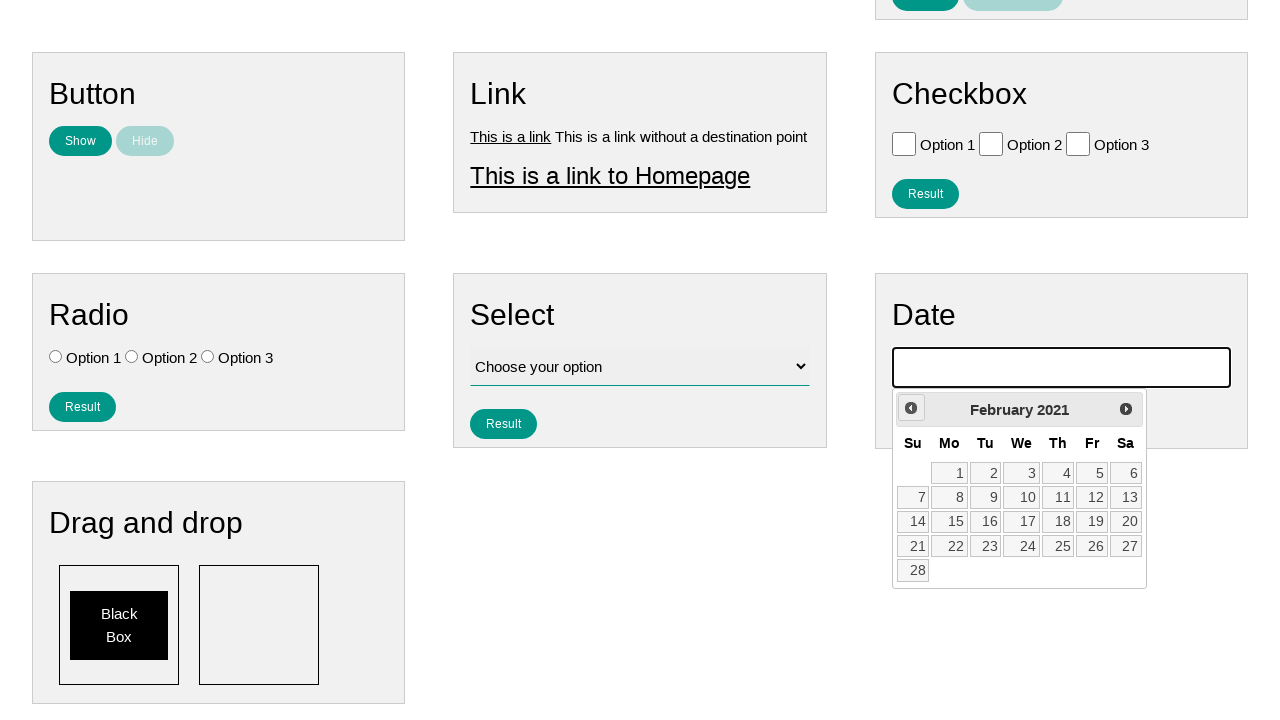

Clicked previous month button (iteration 61/141) at (911, 408) on .ui-datepicker-prev
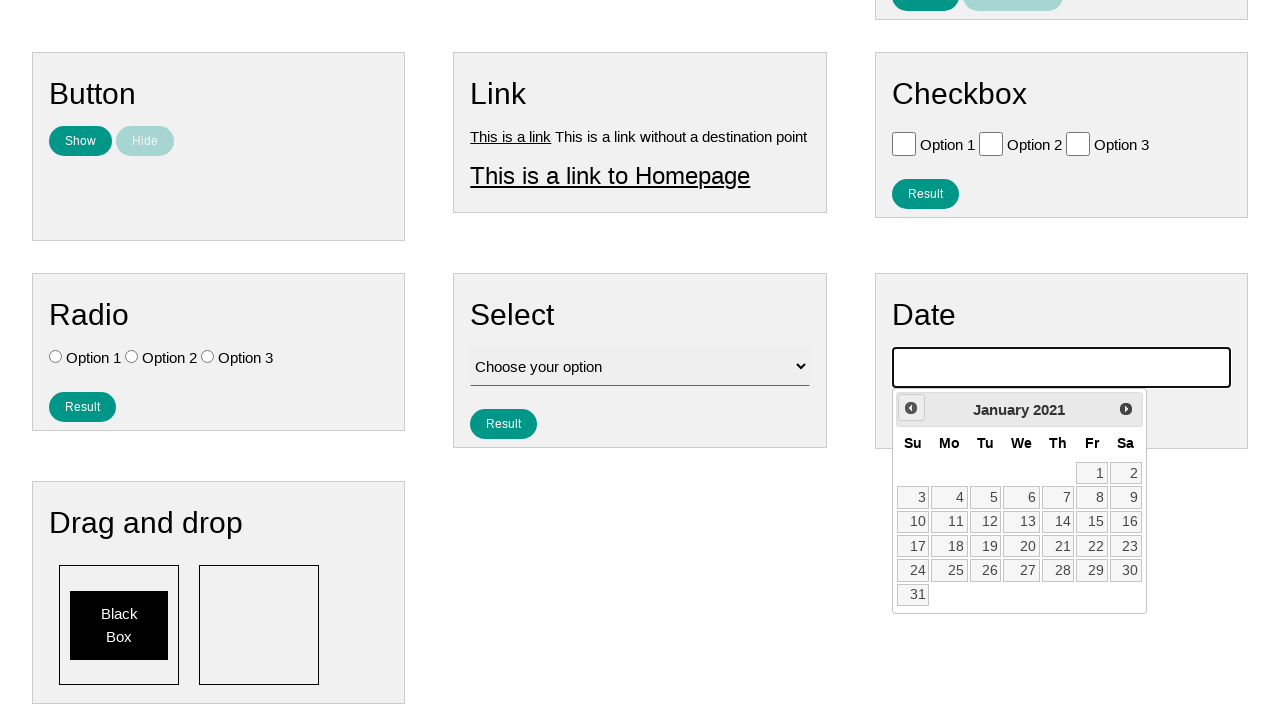

Clicked previous month button (iteration 62/141) at (911, 408) on .ui-datepicker-prev
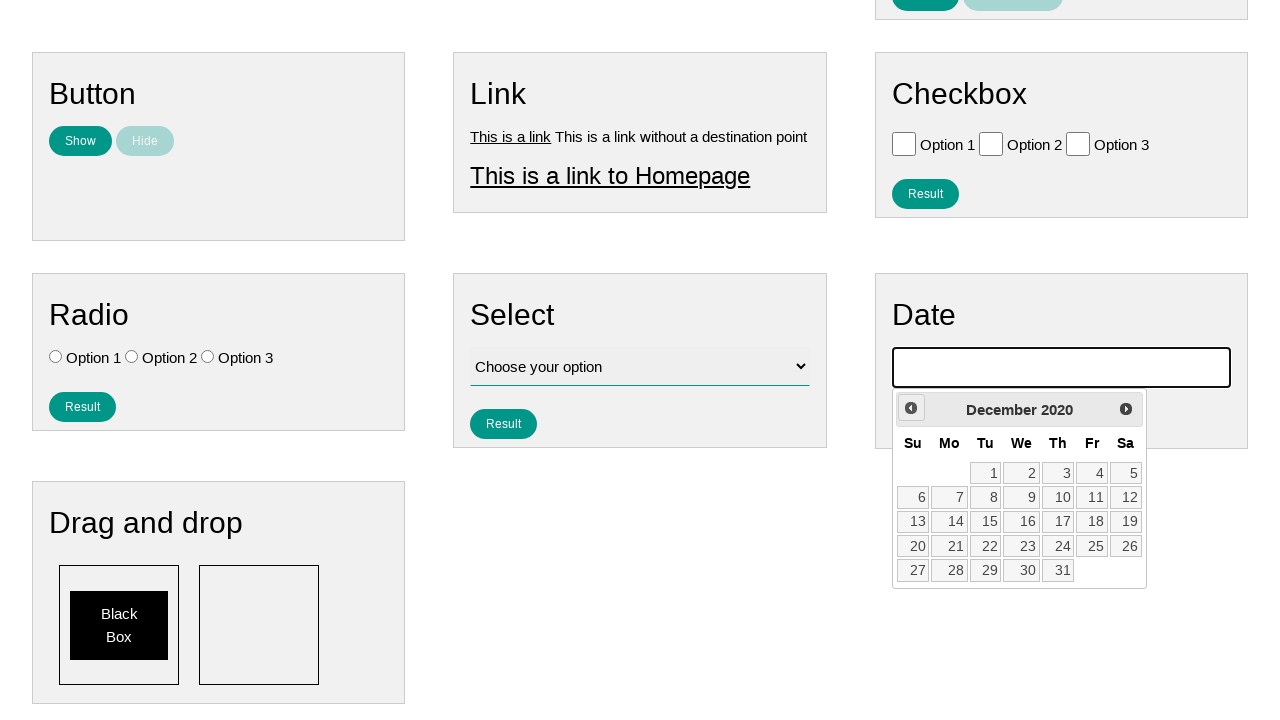

Clicked previous month button (iteration 63/141) at (911, 408) on .ui-datepicker-prev
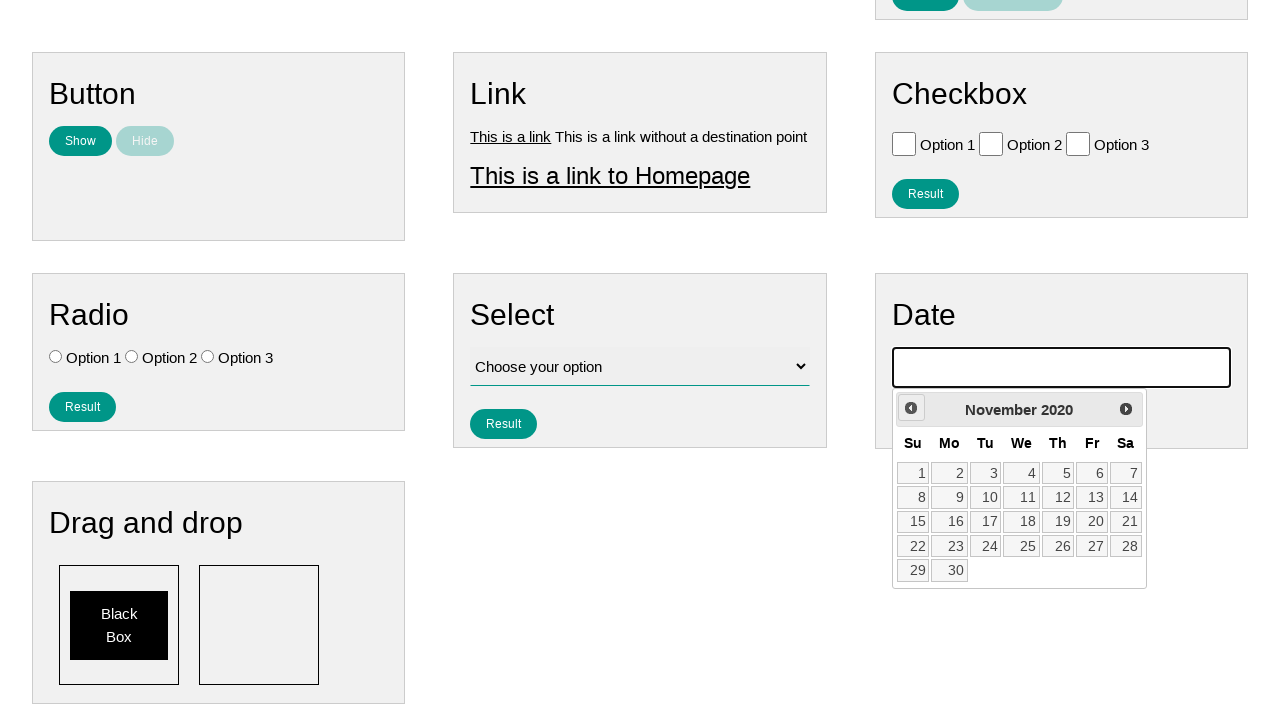

Clicked previous month button (iteration 64/141) at (911, 408) on .ui-datepicker-prev
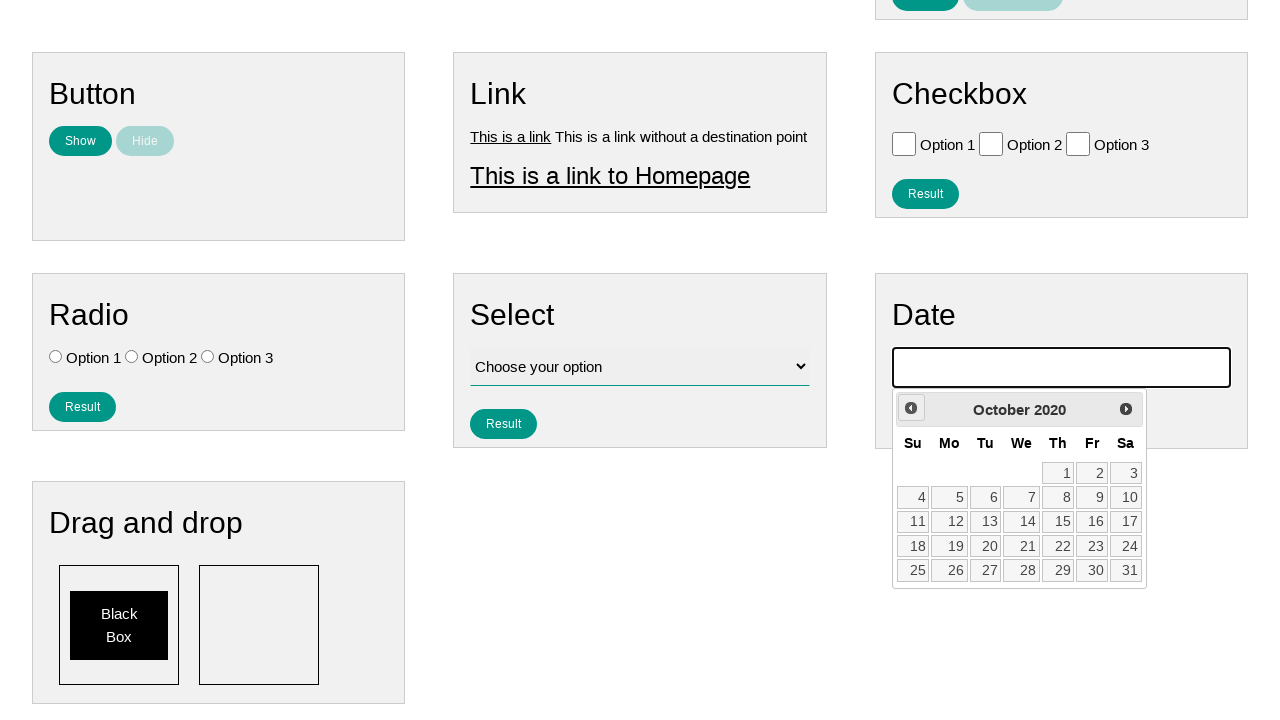

Clicked previous month button (iteration 65/141) at (911, 408) on .ui-datepicker-prev
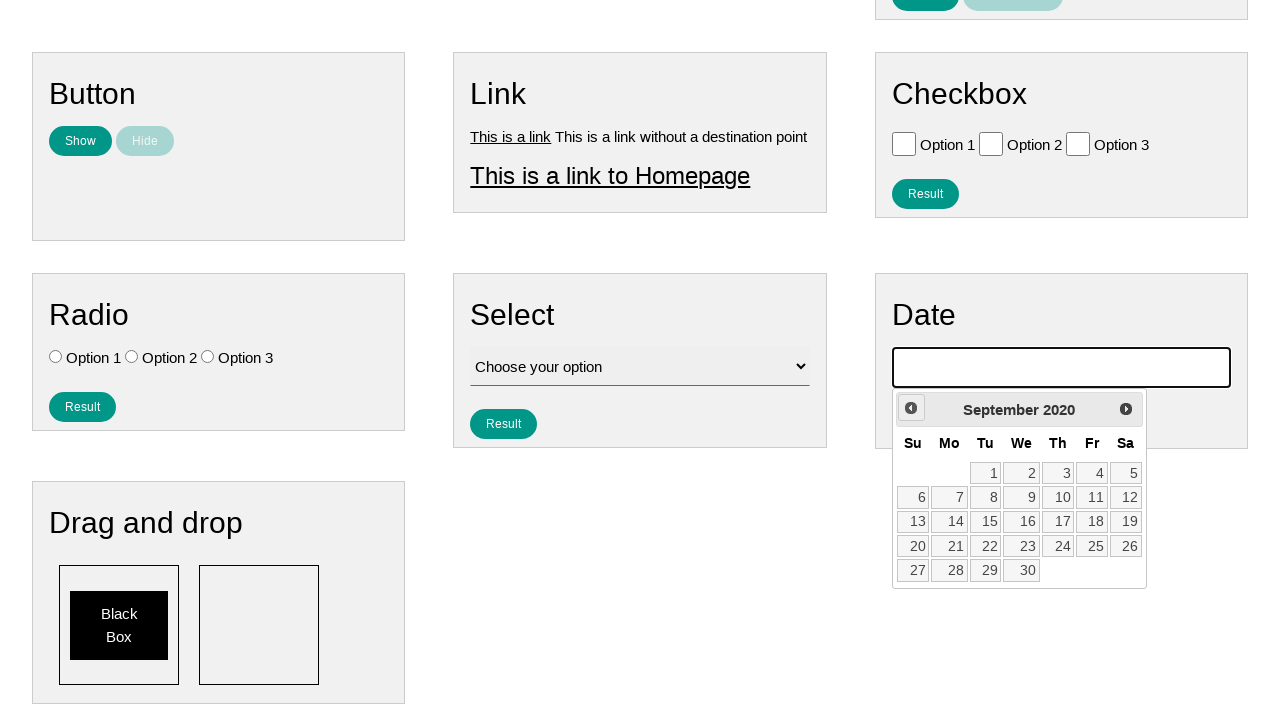

Clicked previous month button (iteration 66/141) at (911, 408) on .ui-datepicker-prev
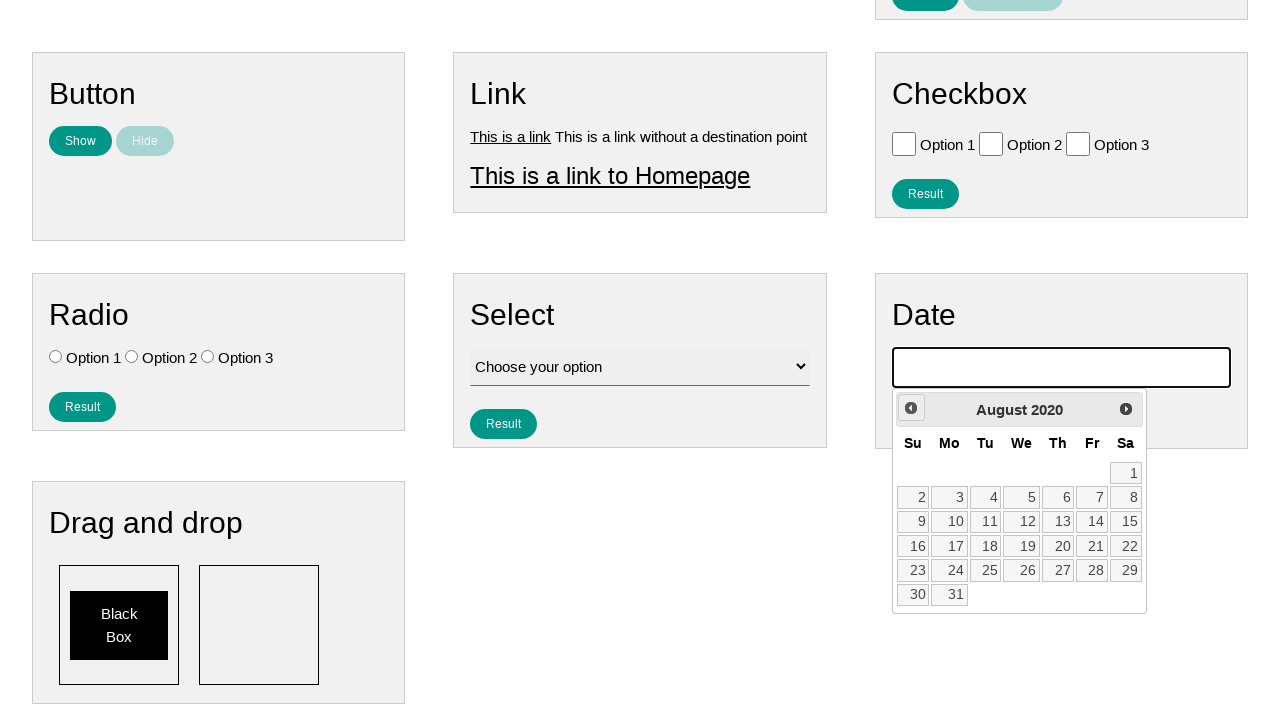

Clicked previous month button (iteration 67/141) at (911, 408) on .ui-datepicker-prev
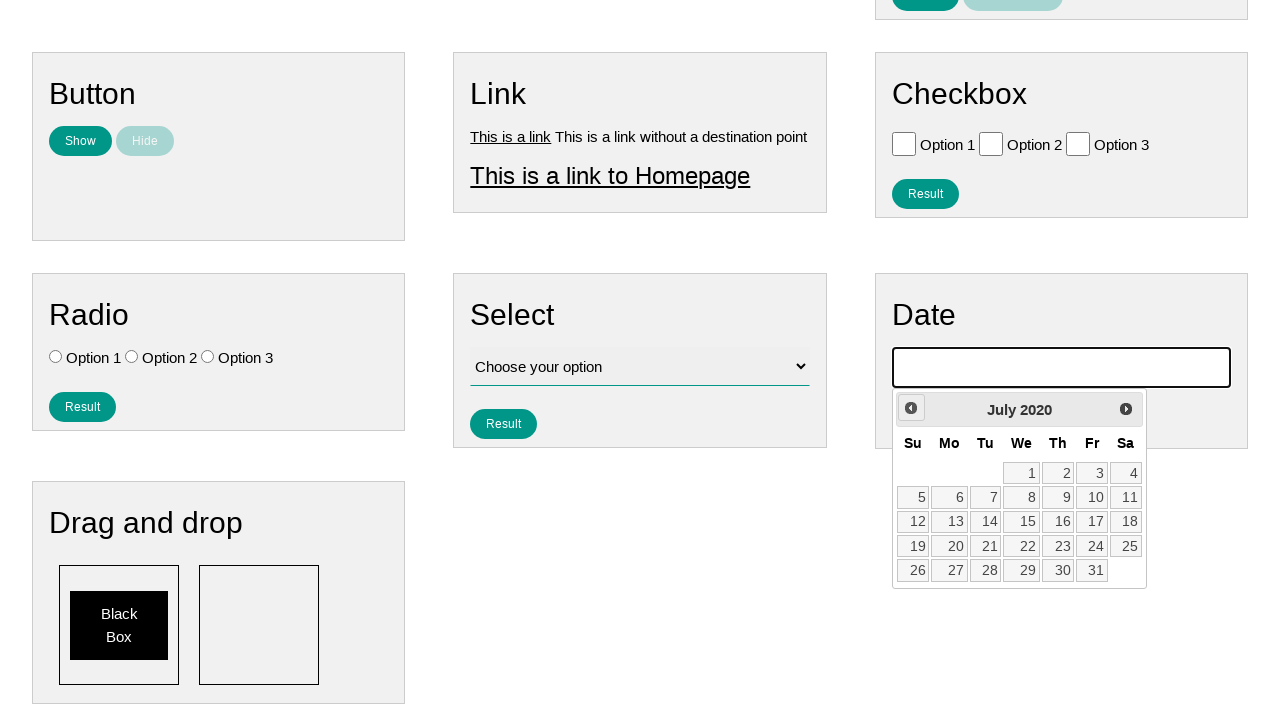

Clicked previous month button (iteration 68/141) at (911, 408) on .ui-datepicker-prev
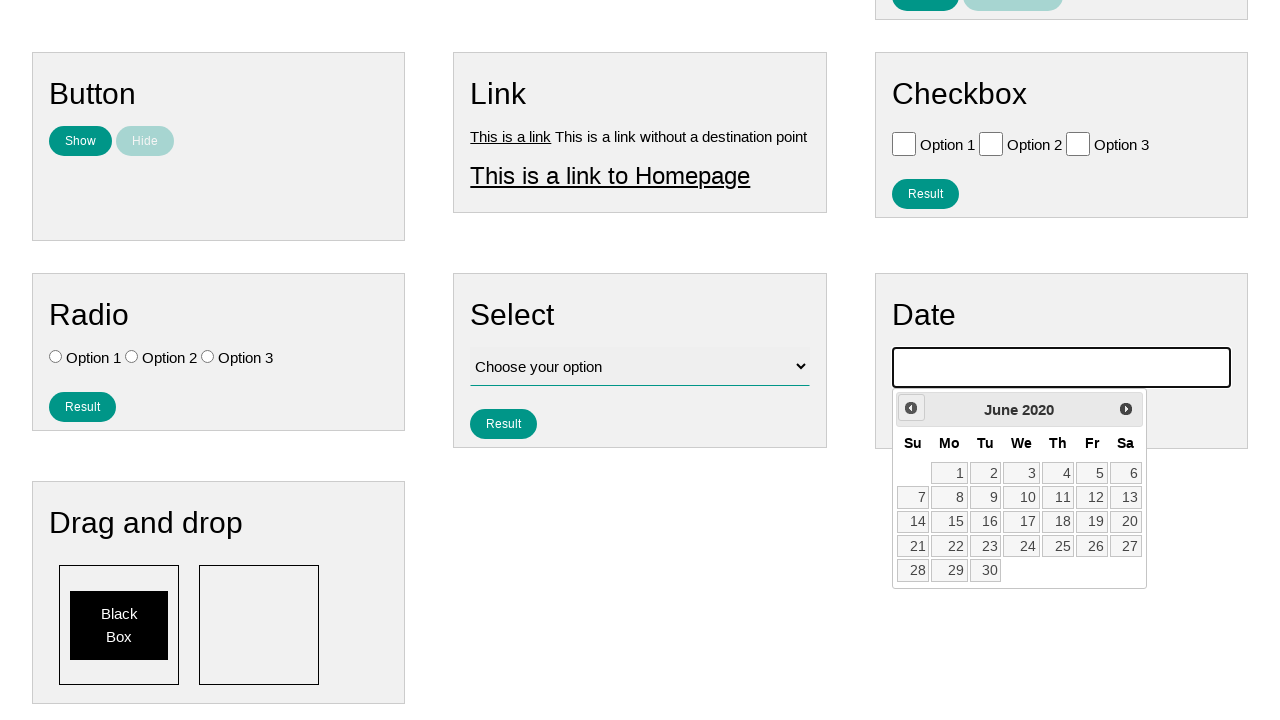

Clicked previous month button (iteration 69/141) at (911, 408) on .ui-datepicker-prev
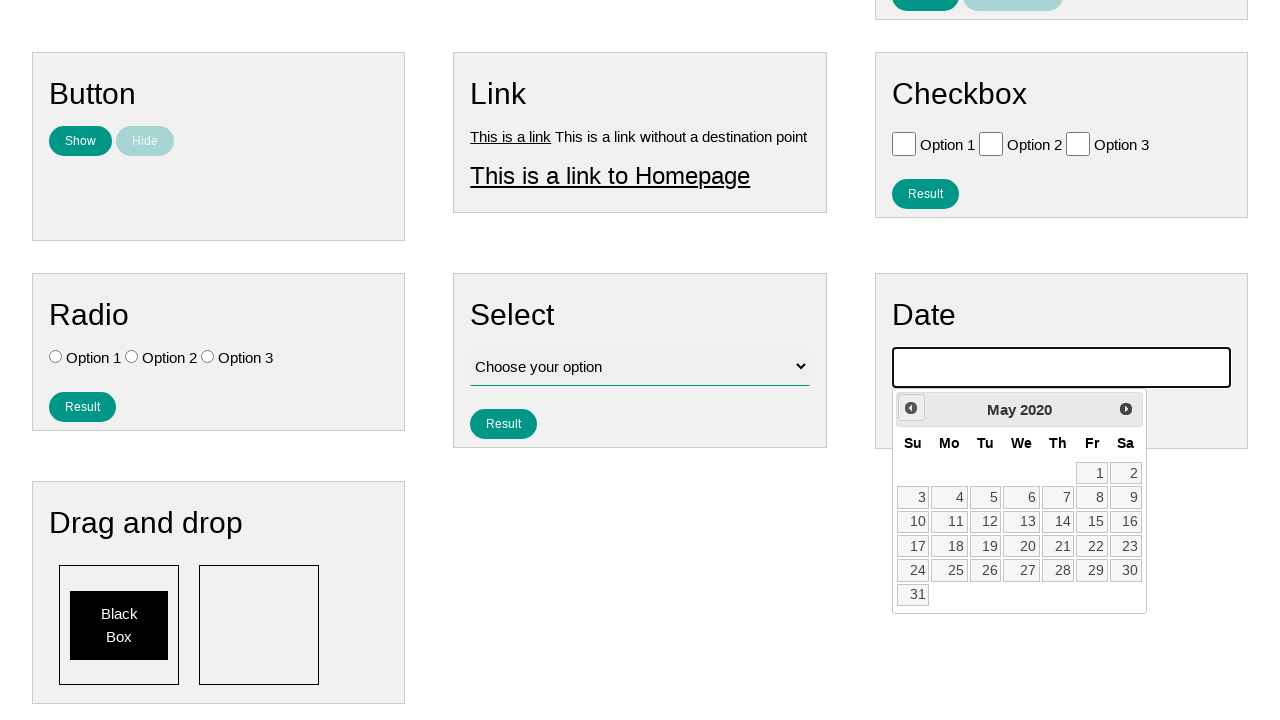

Clicked previous month button (iteration 70/141) at (911, 408) on .ui-datepicker-prev
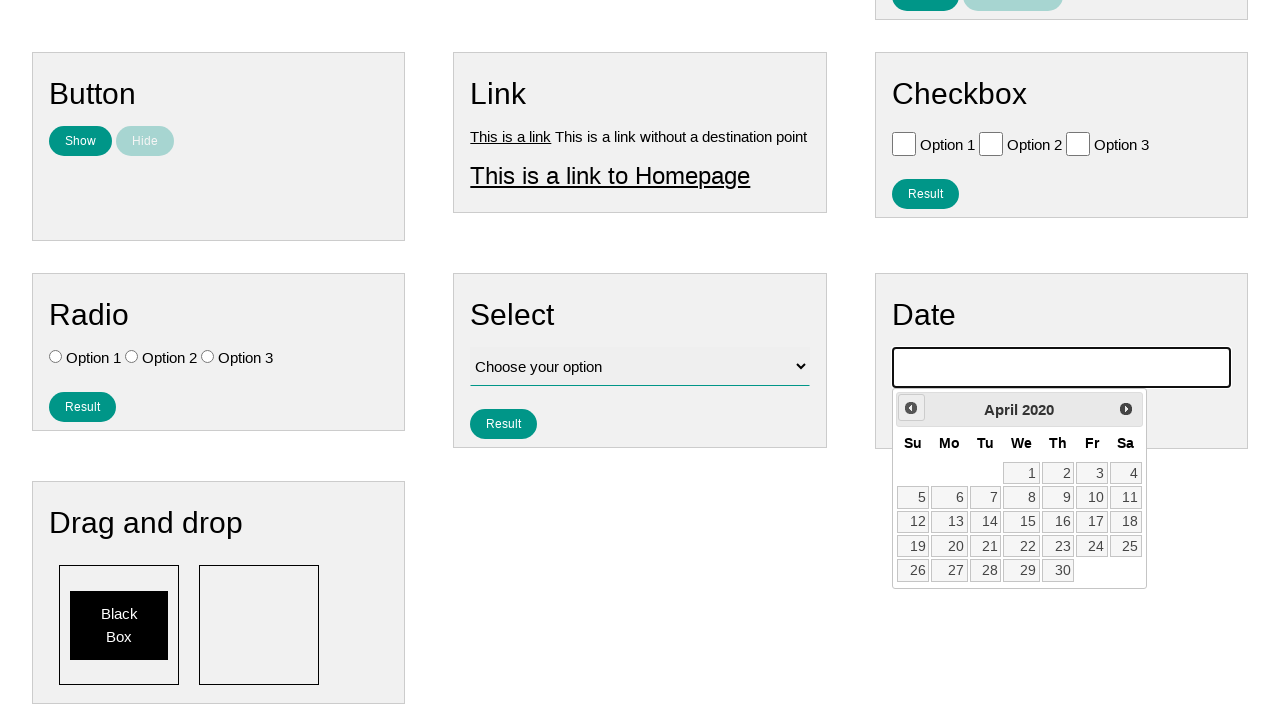

Clicked previous month button (iteration 71/141) at (911, 408) on .ui-datepicker-prev
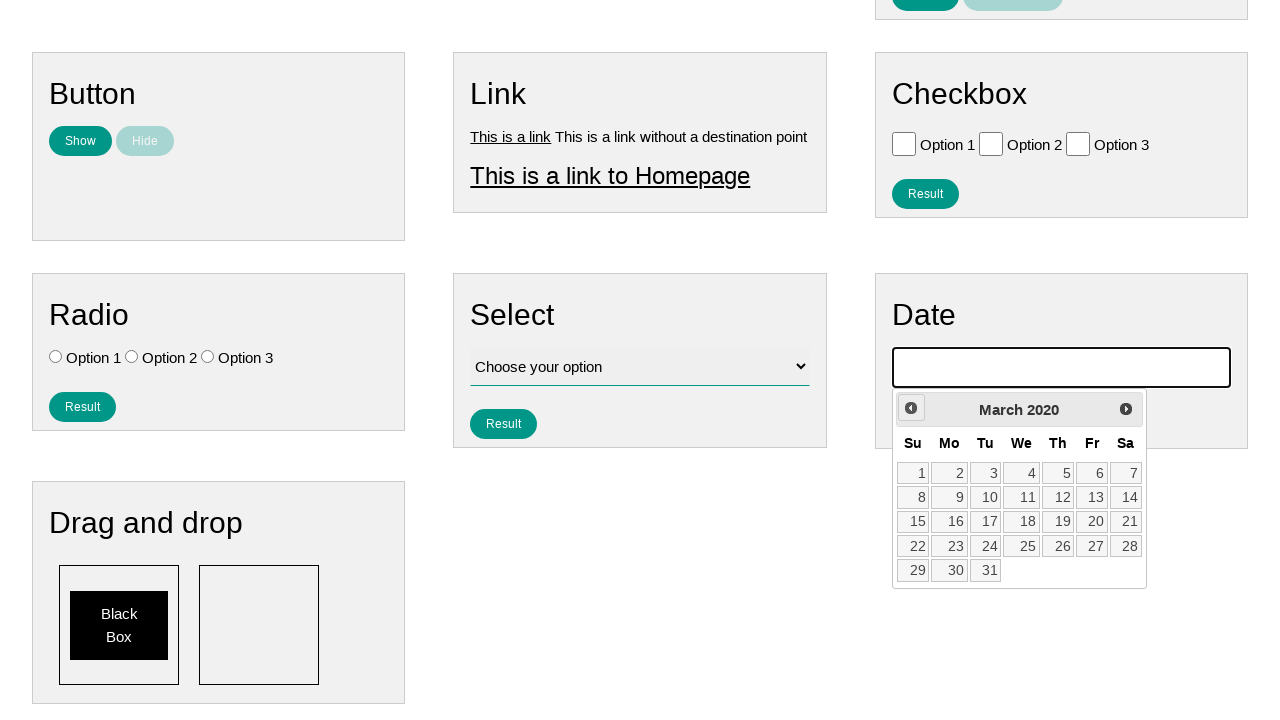

Clicked previous month button (iteration 72/141) at (911, 408) on .ui-datepicker-prev
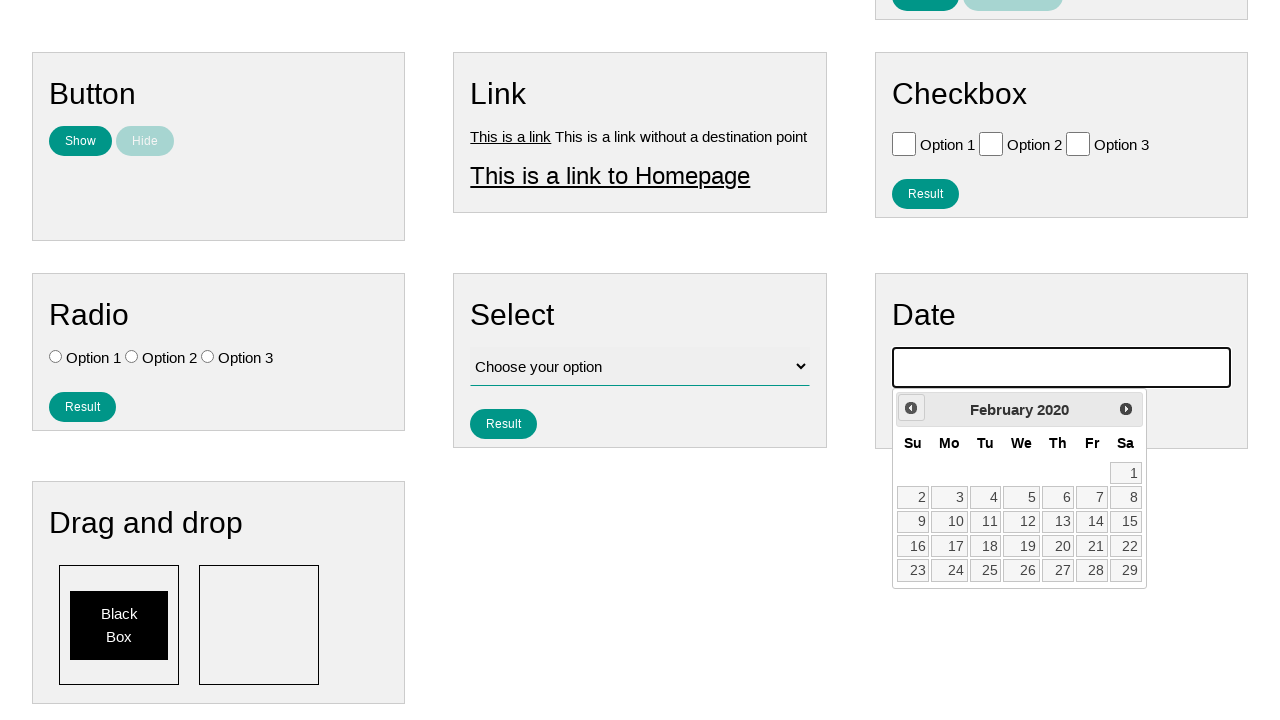

Clicked previous month button (iteration 73/141) at (911, 408) on .ui-datepicker-prev
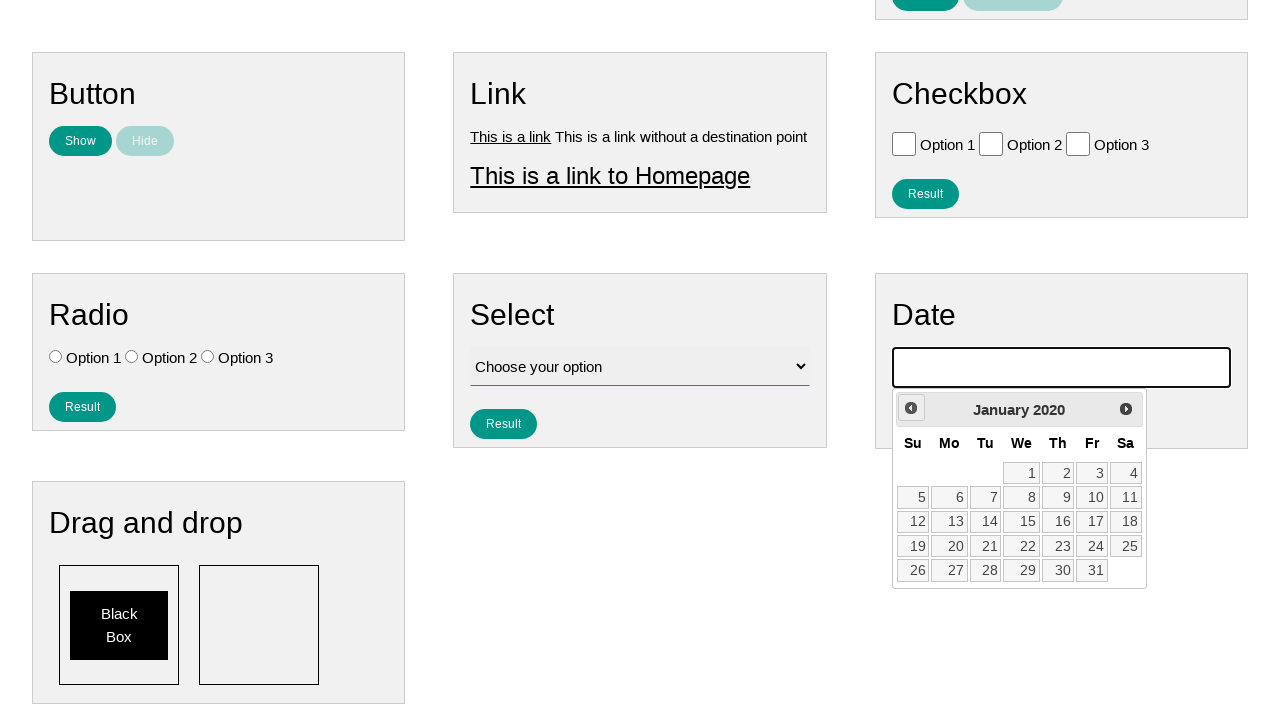

Clicked previous month button (iteration 74/141) at (911, 408) on .ui-datepicker-prev
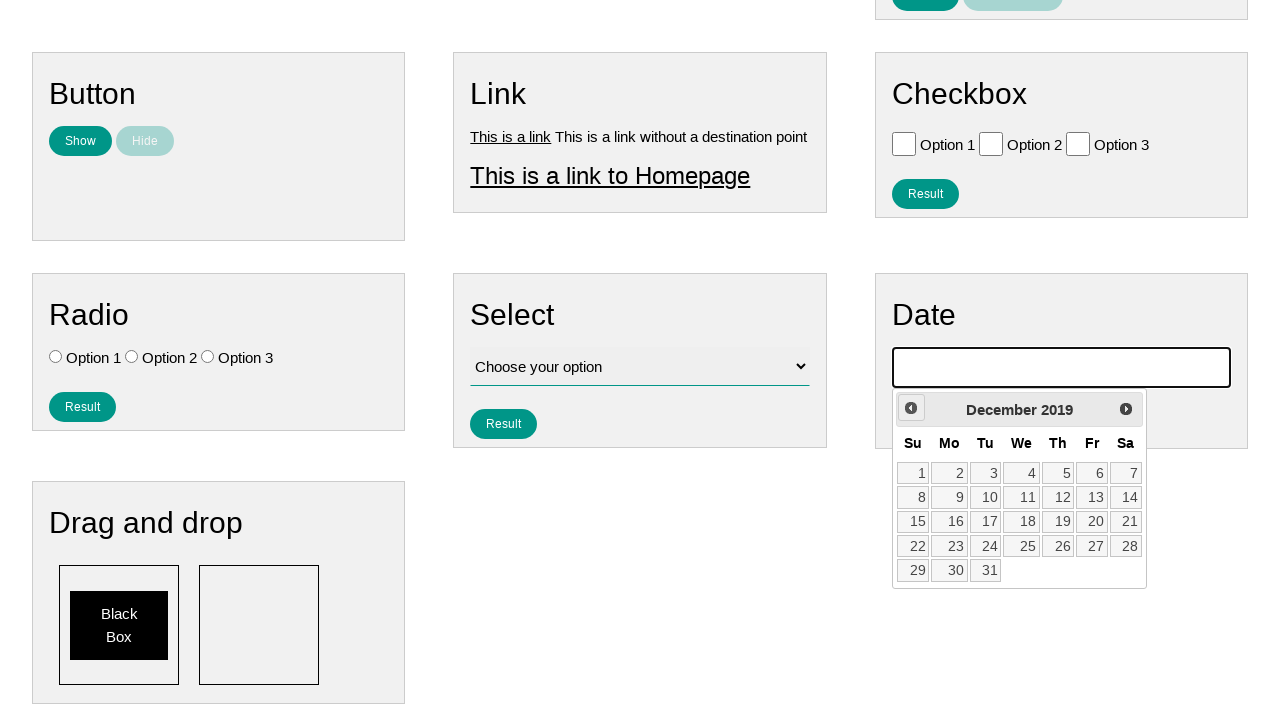

Clicked previous month button (iteration 75/141) at (911, 408) on .ui-datepicker-prev
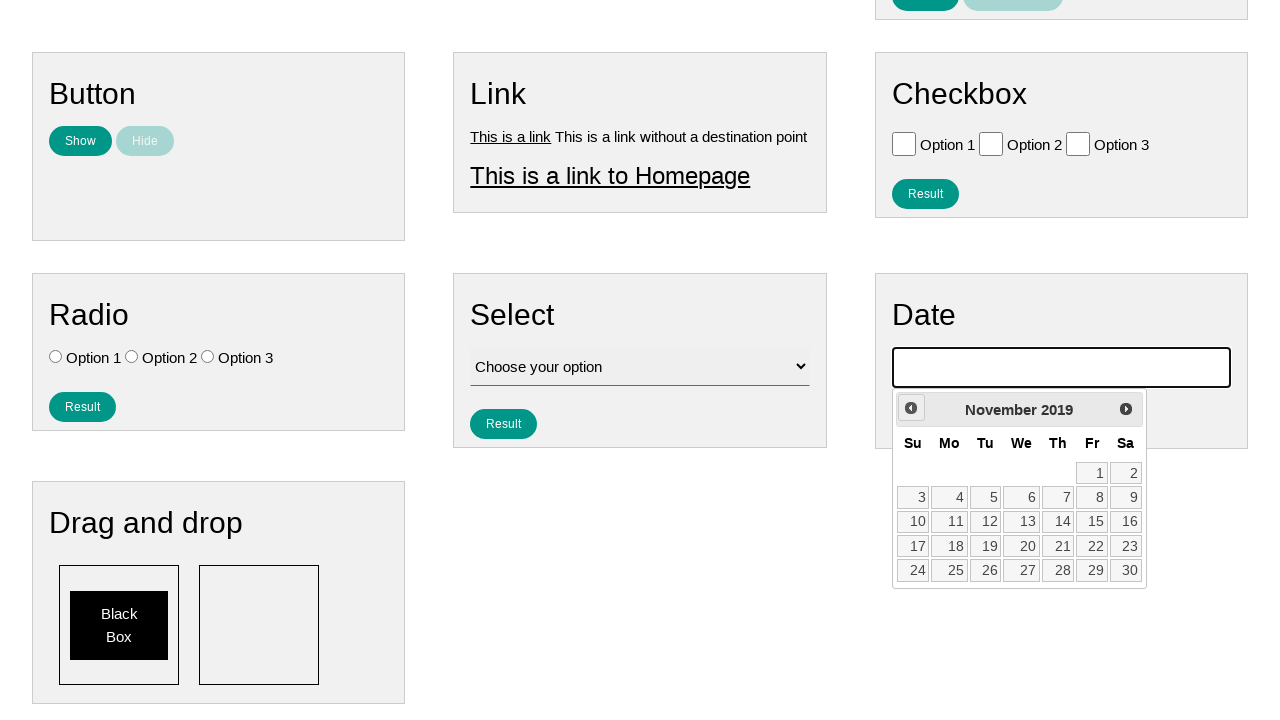

Clicked previous month button (iteration 76/141) at (911, 408) on .ui-datepicker-prev
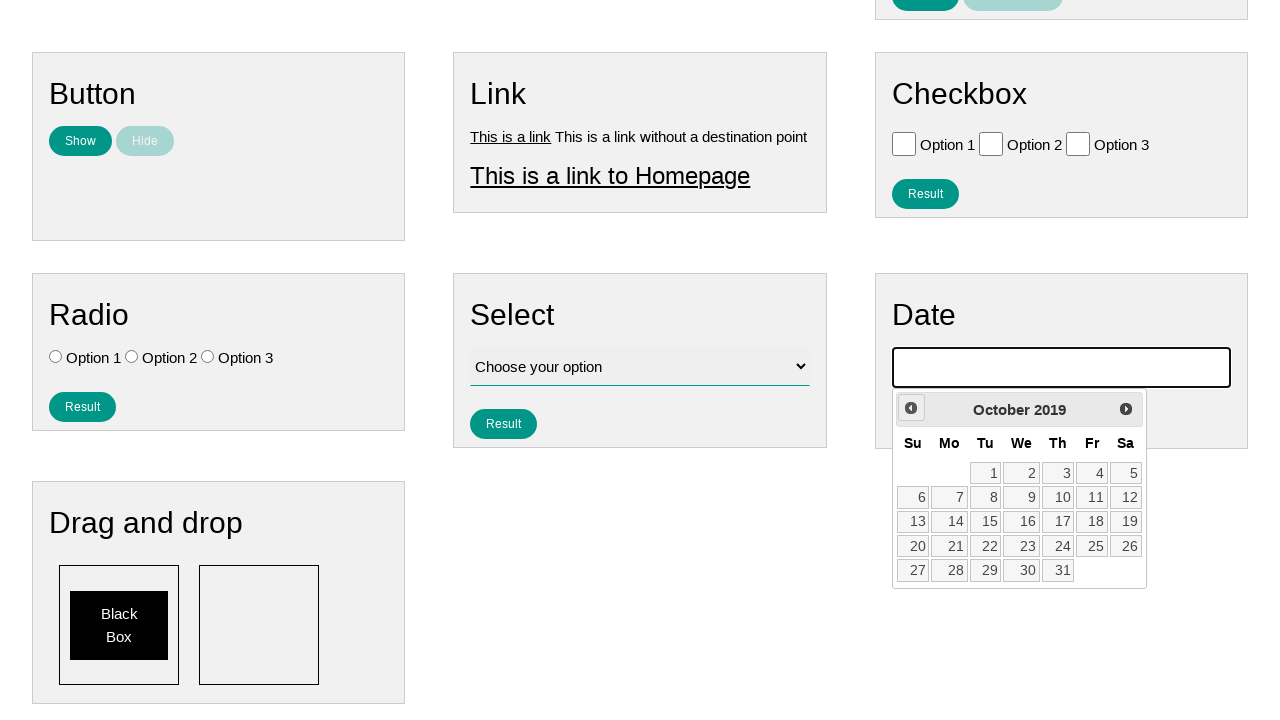

Clicked previous month button (iteration 77/141) at (911, 408) on .ui-datepicker-prev
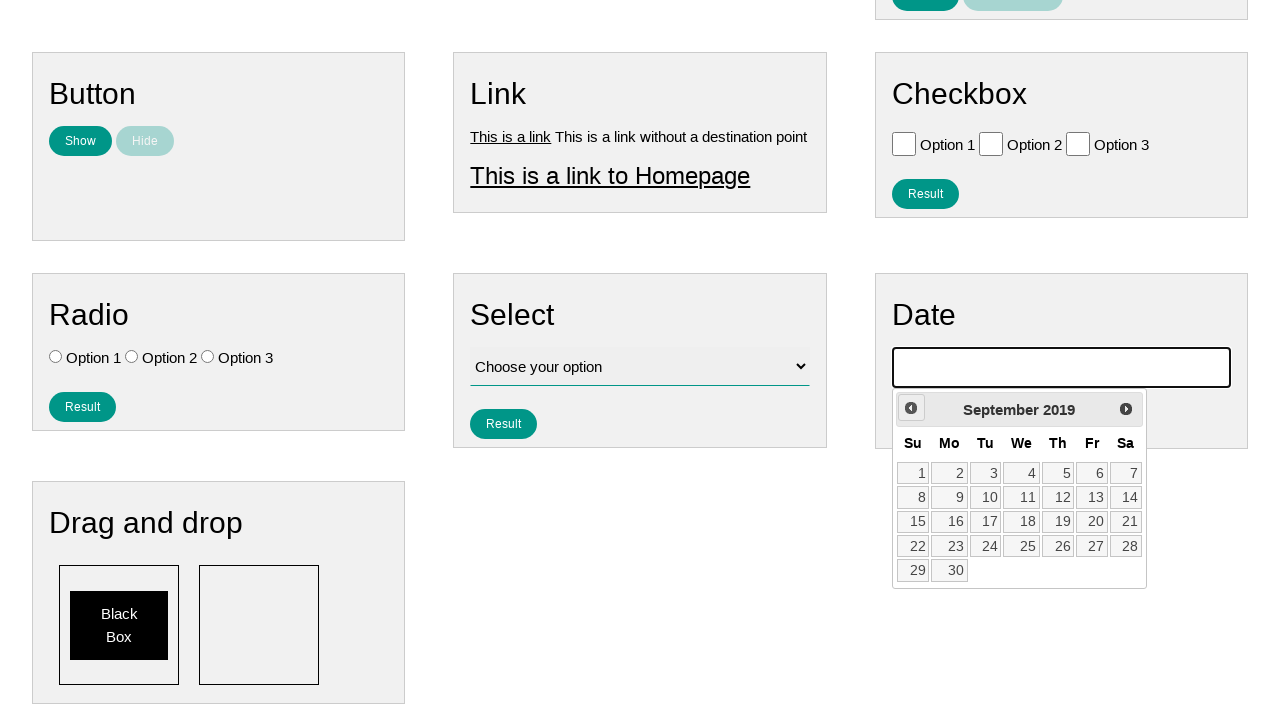

Clicked previous month button (iteration 78/141) at (911, 408) on .ui-datepicker-prev
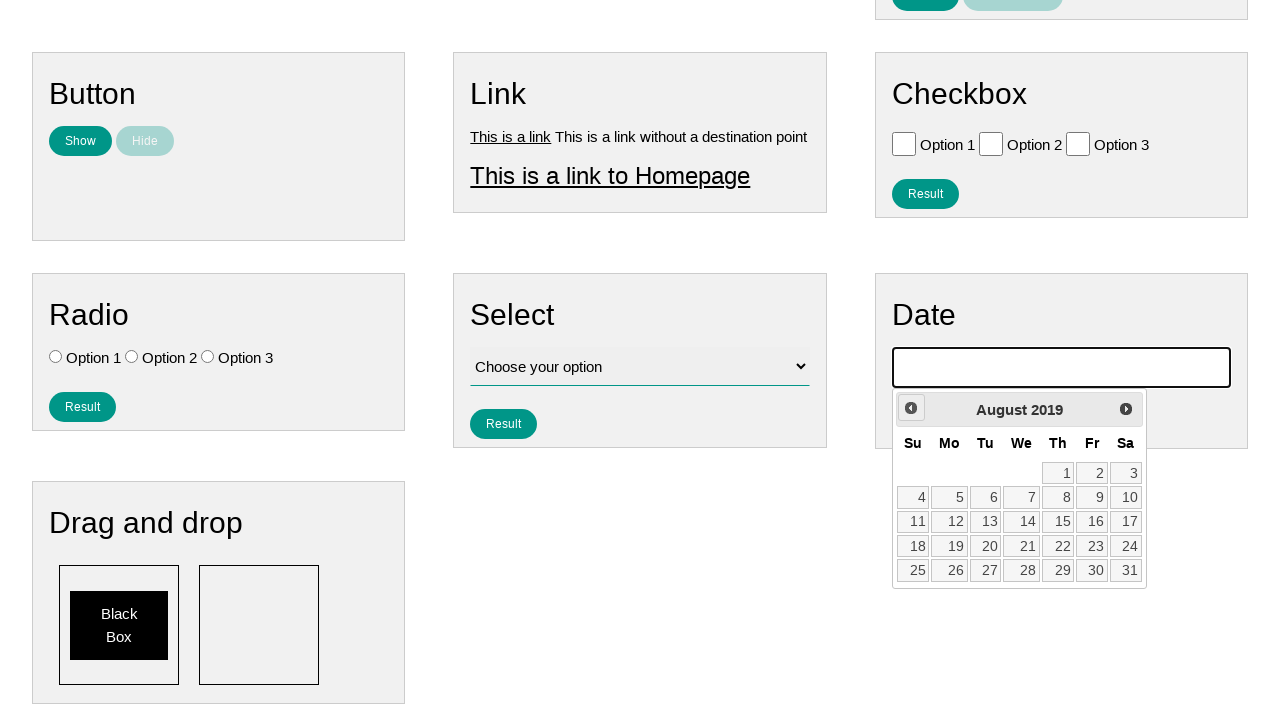

Clicked previous month button (iteration 79/141) at (911, 408) on .ui-datepicker-prev
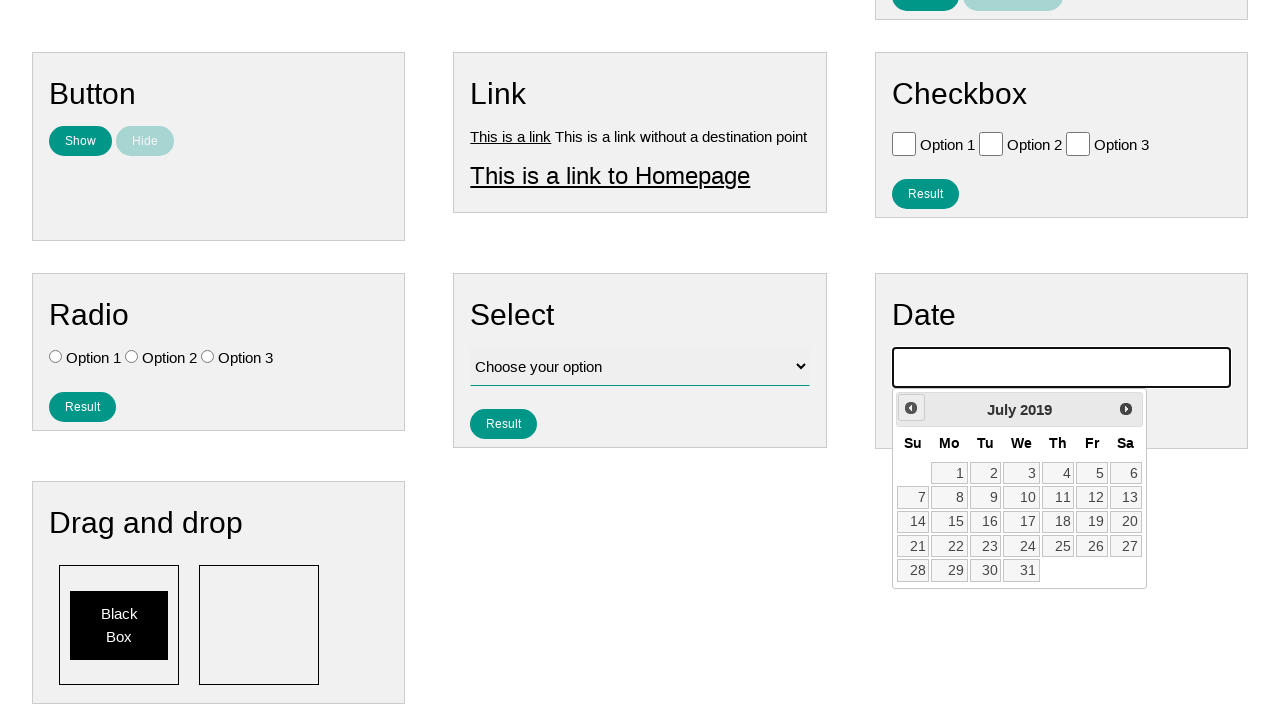

Clicked previous month button (iteration 80/141) at (911, 408) on .ui-datepicker-prev
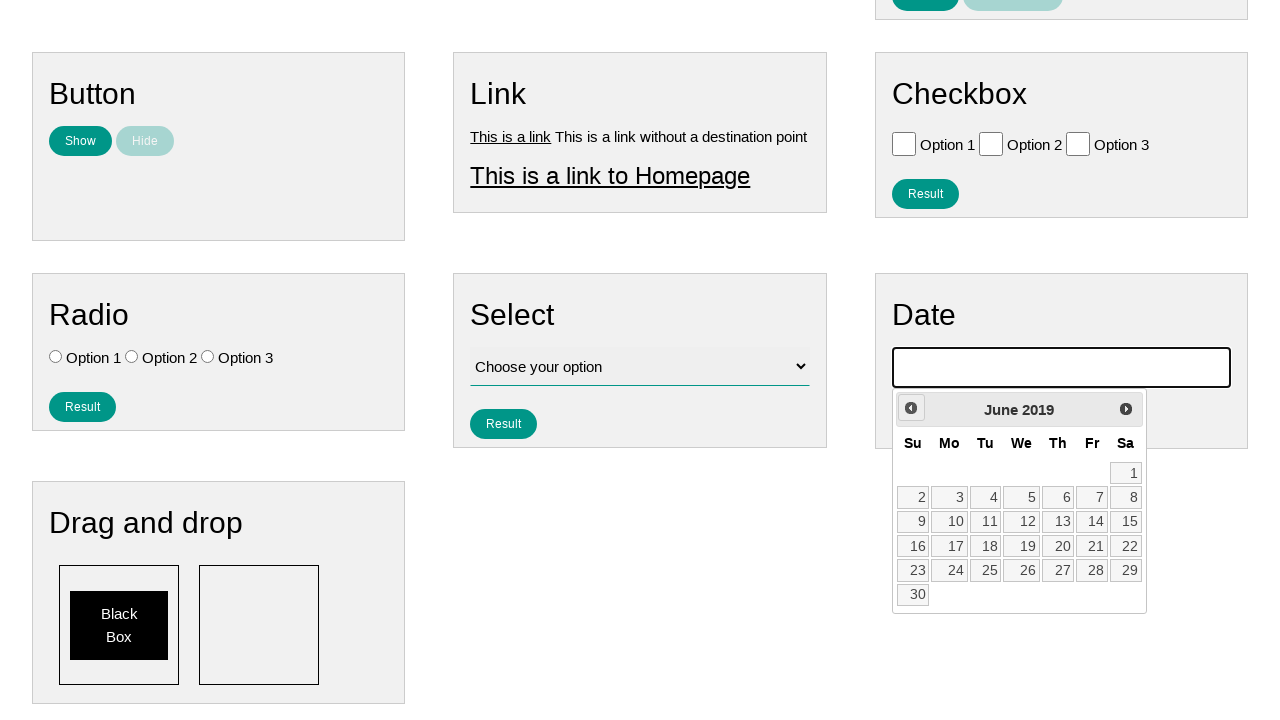

Clicked previous month button (iteration 81/141) at (911, 408) on .ui-datepicker-prev
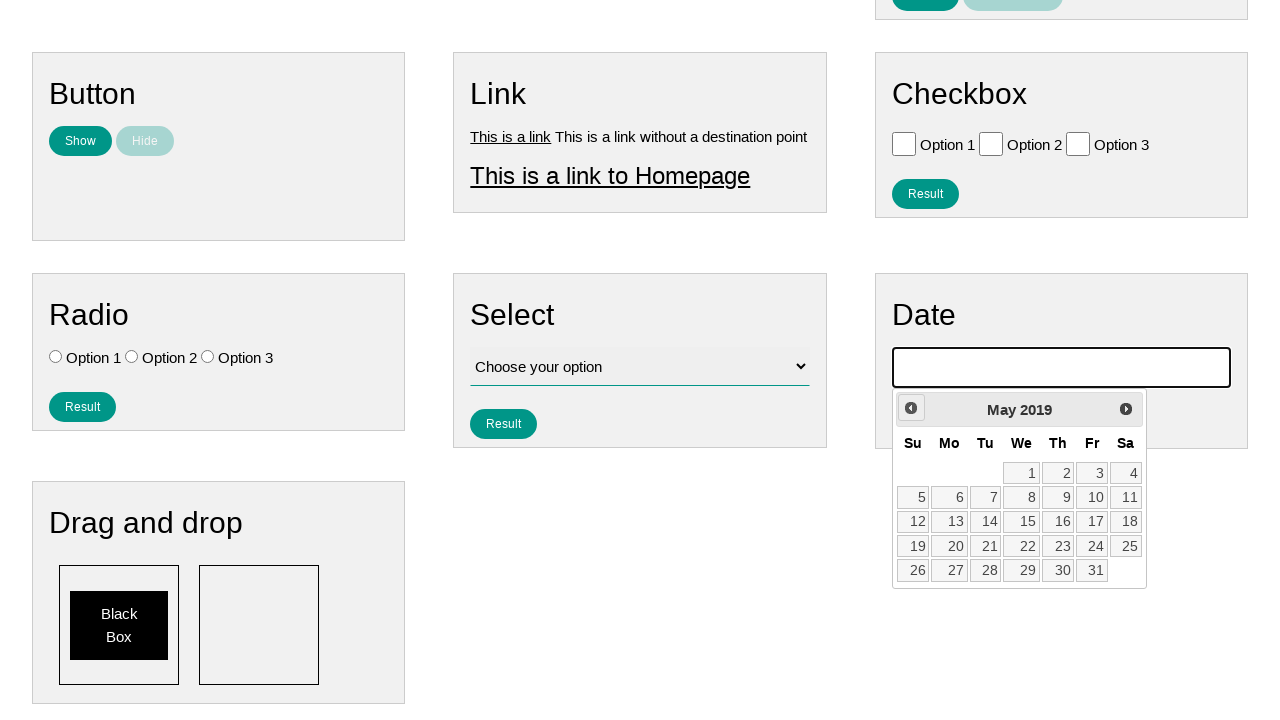

Clicked previous month button (iteration 82/141) at (911, 408) on .ui-datepicker-prev
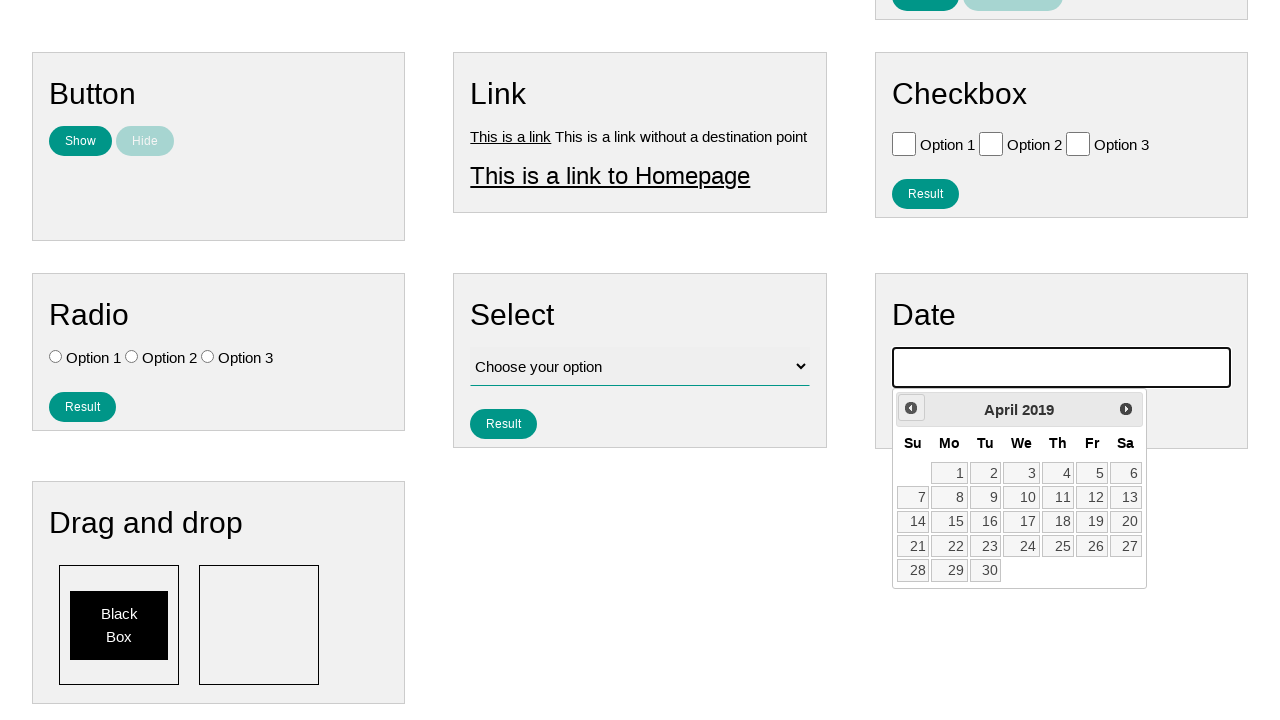

Clicked previous month button (iteration 83/141) at (911, 408) on .ui-datepicker-prev
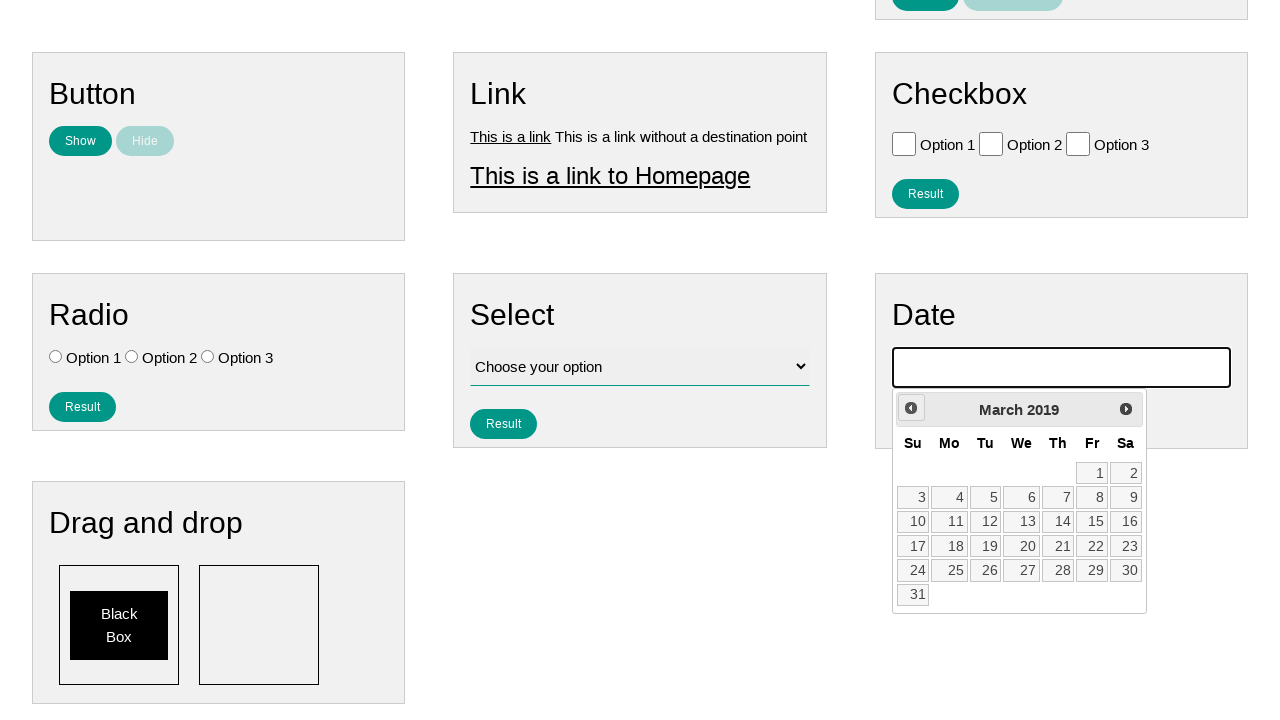

Clicked previous month button (iteration 84/141) at (911, 408) on .ui-datepicker-prev
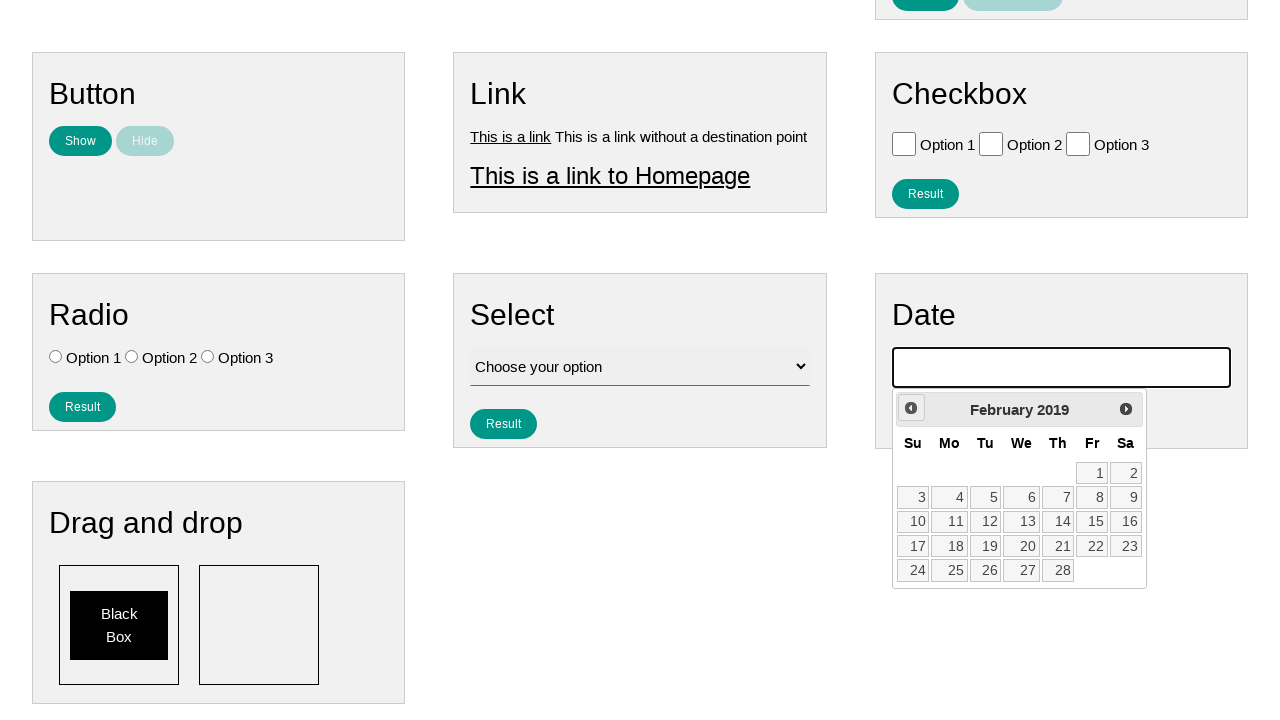

Clicked previous month button (iteration 85/141) at (911, 408) on .ui-datepicker-prev
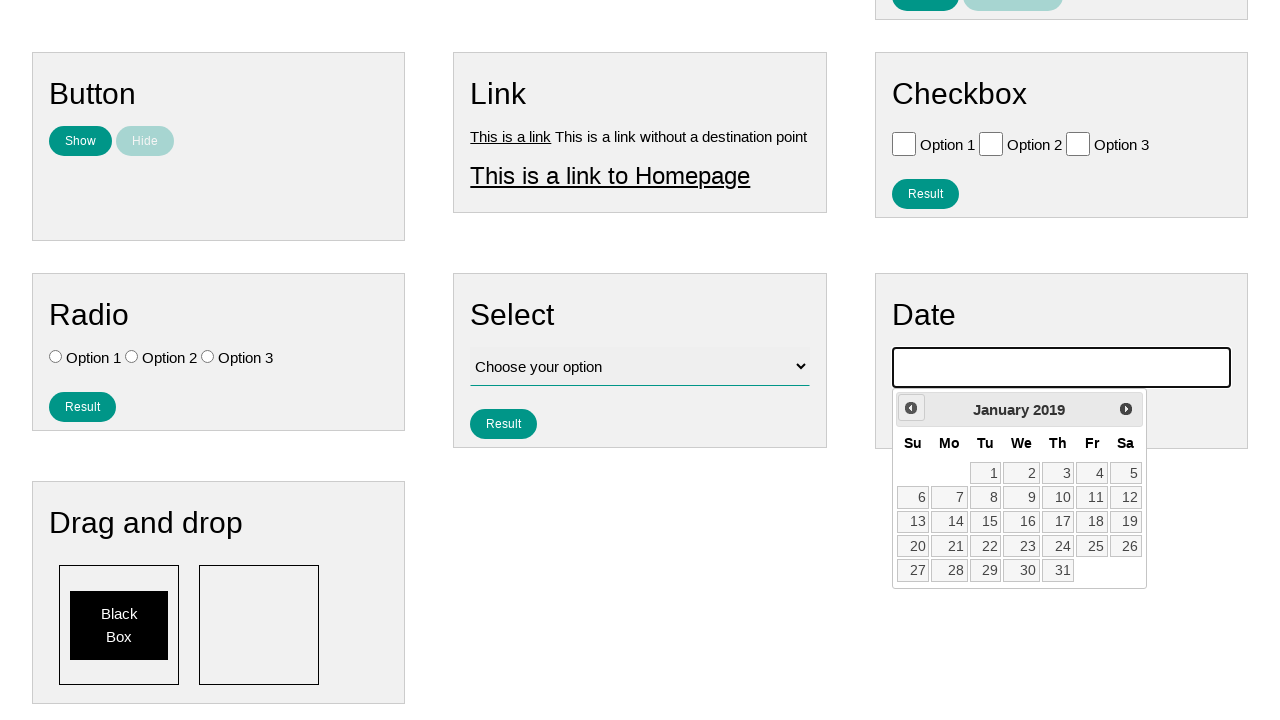

Clicked previous month button (iteration 86/141) at (911, 408) on .ui-datepicker-prev
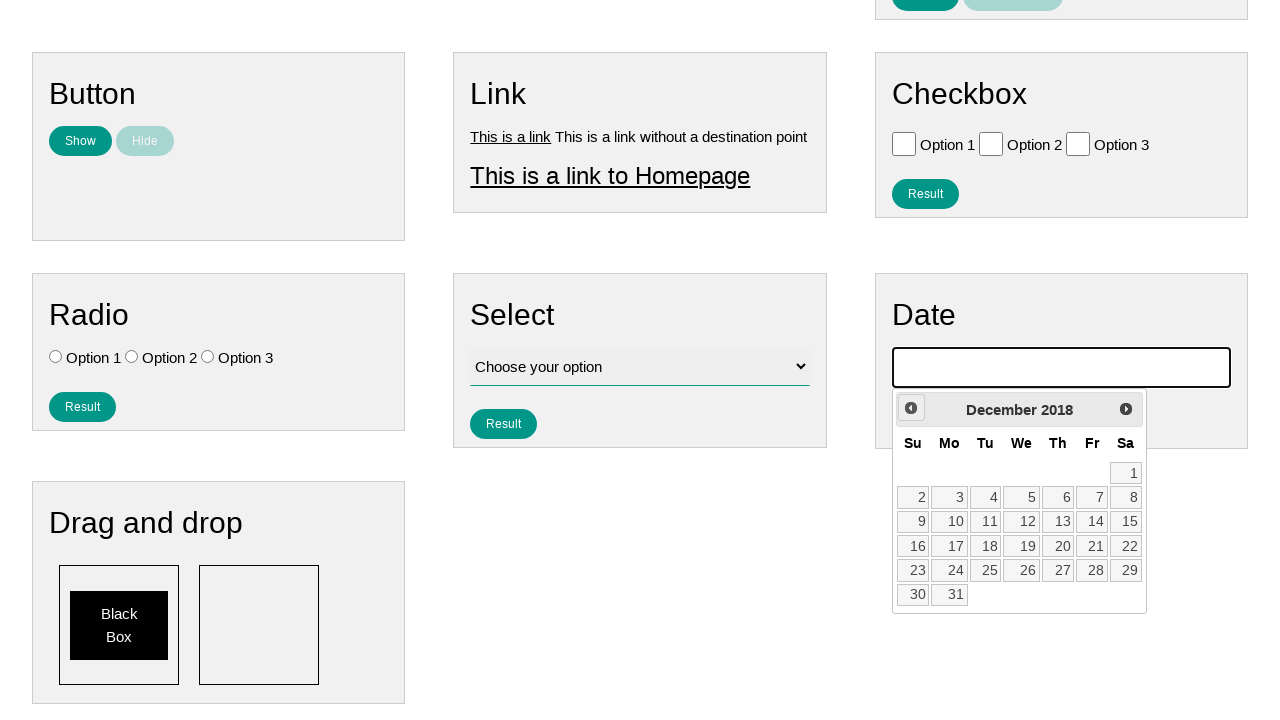

Clicked previous month button (iteration 87/141) at (911, 408) on .ui-datepicker-prev
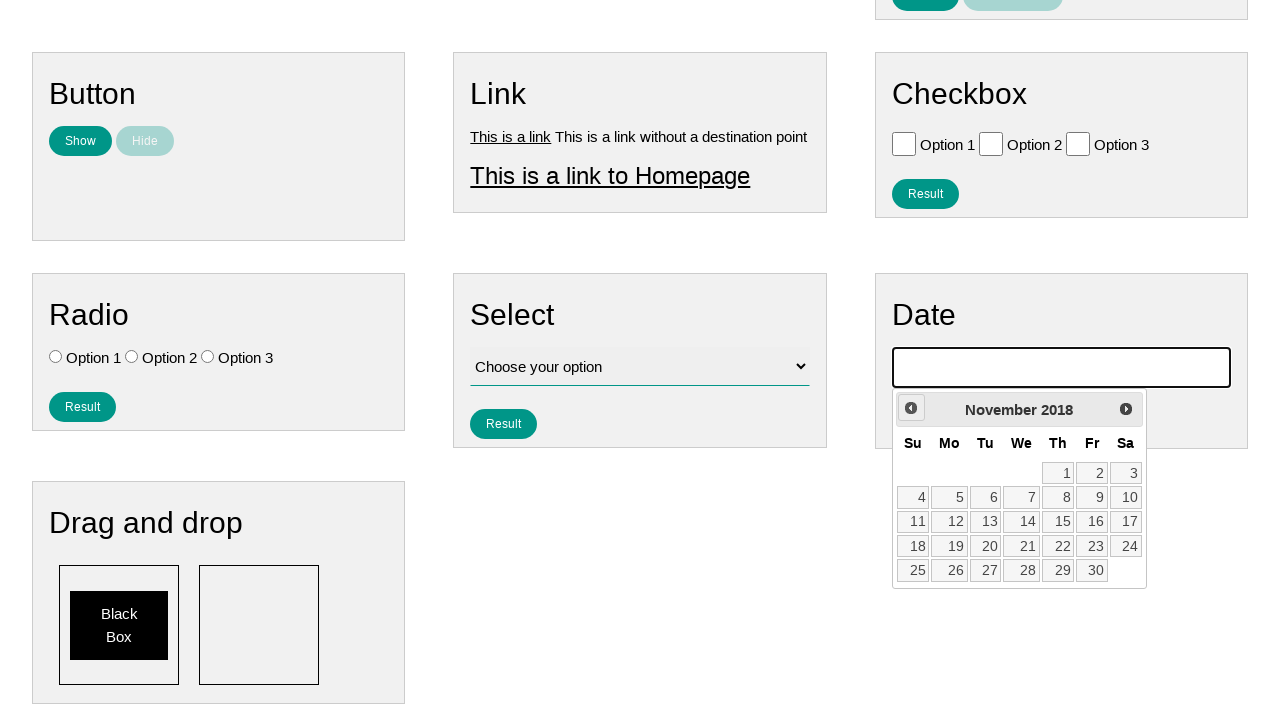

Clicked previous month button (iteration 88/141) at (911, 408) on .ui-datepicker-prev
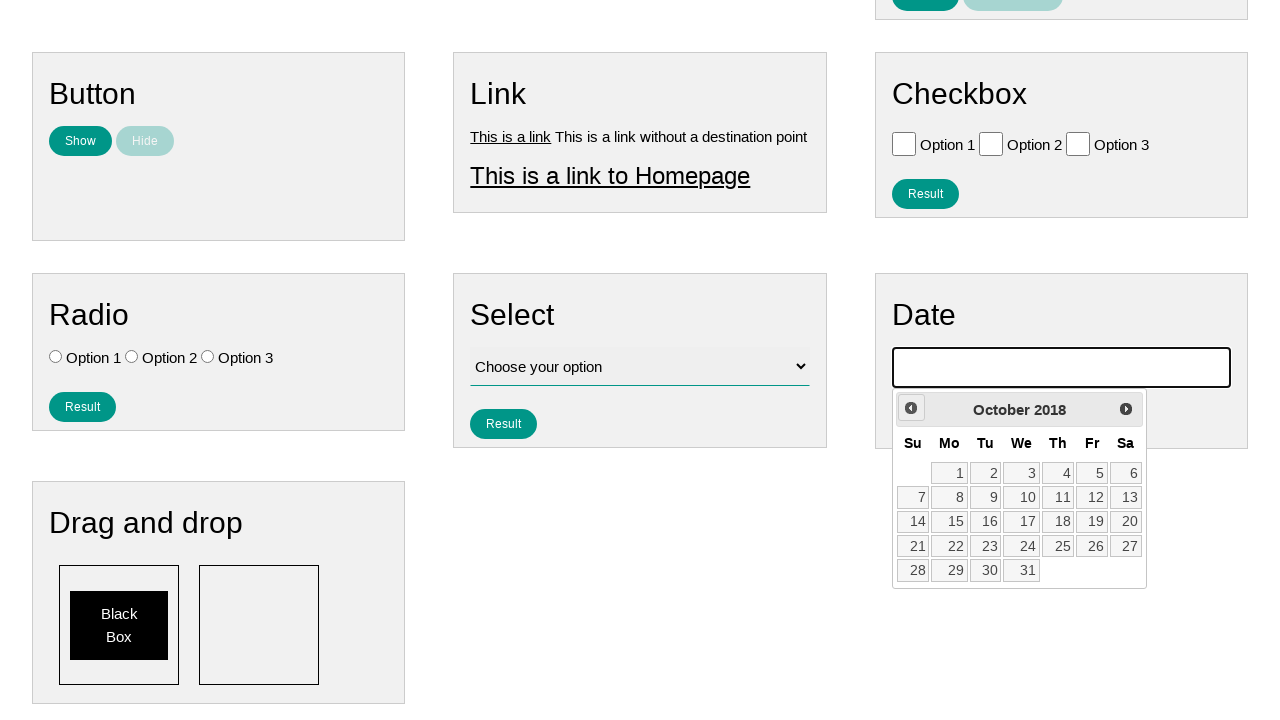

Clicked previous month button (iteration 89/141) at (911, 408) on .ui-datepicker-prev
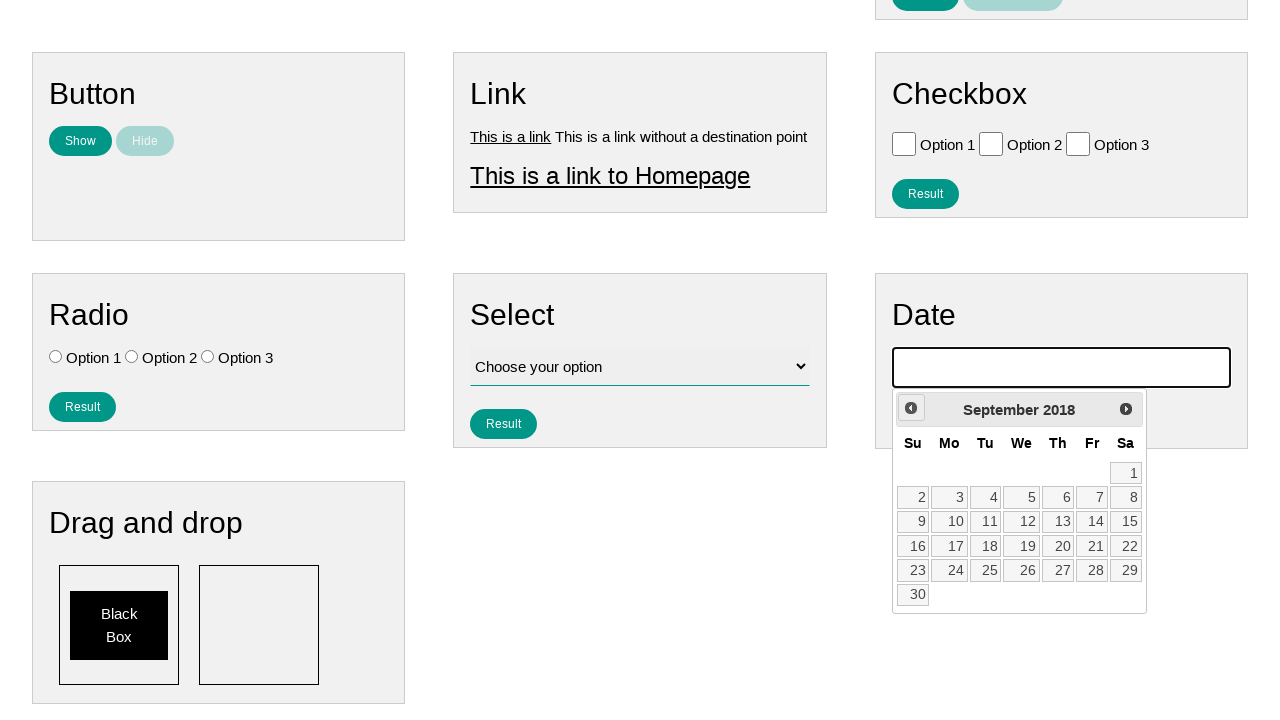

Clicked previous month button (iteration 90/141) at (911, 408) on .ui-datepicker-prev
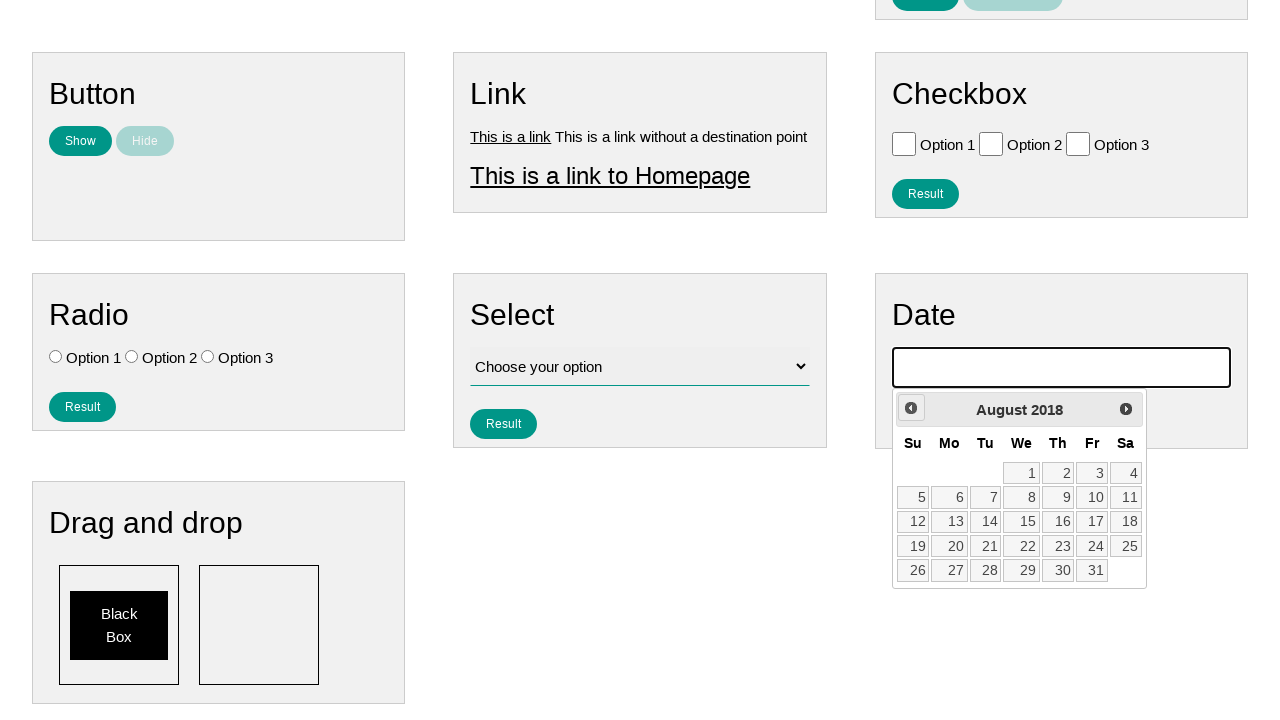

Clicked previous month button (iteration 91/141) at (911, 408) on .ui-datepicker-prev
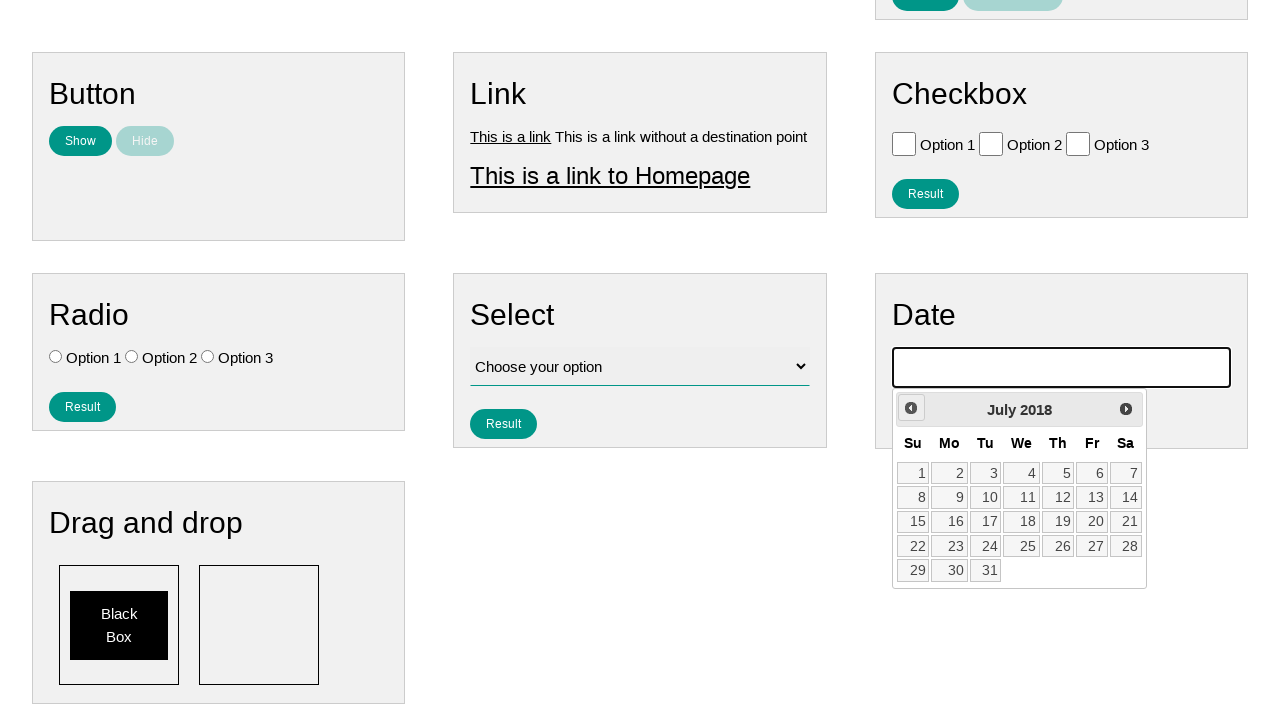

Clicked previous month button (iteration 92/141) at (911, 408) on .ui-datepicker-prev
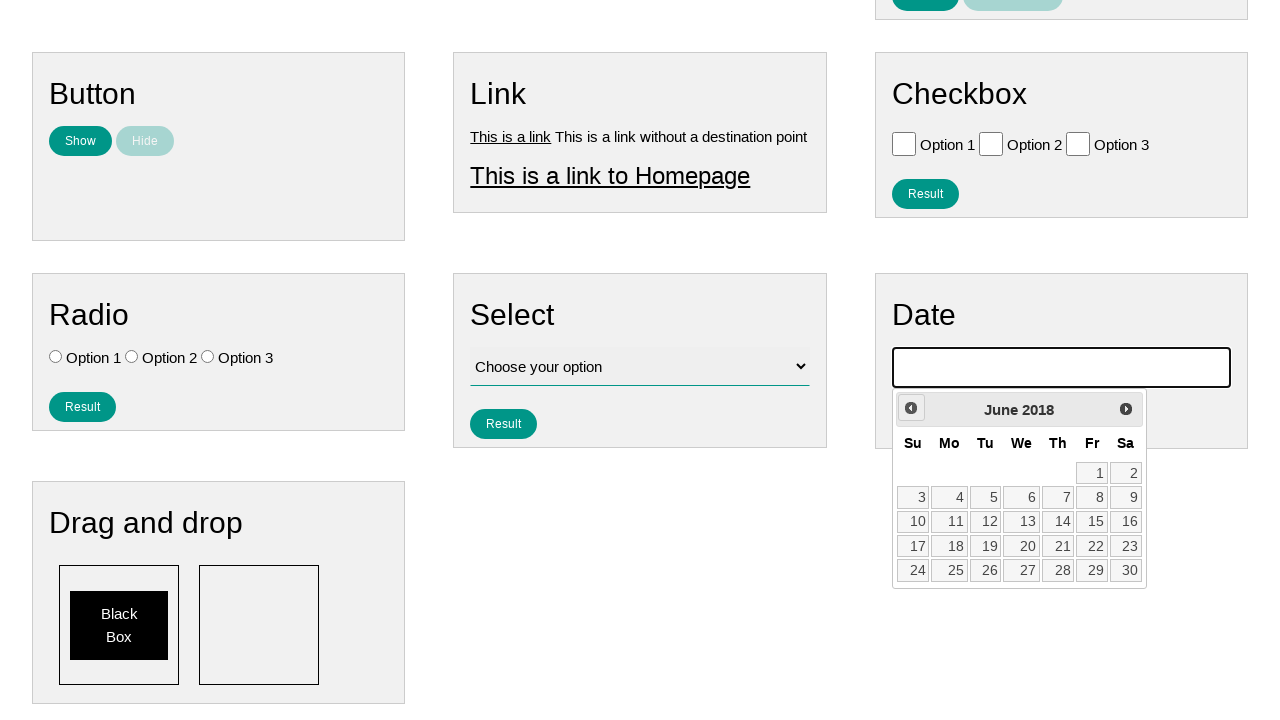

Clicked previous month button (iteration 93/141) at (911, 408) on .ui-datepicker-prev
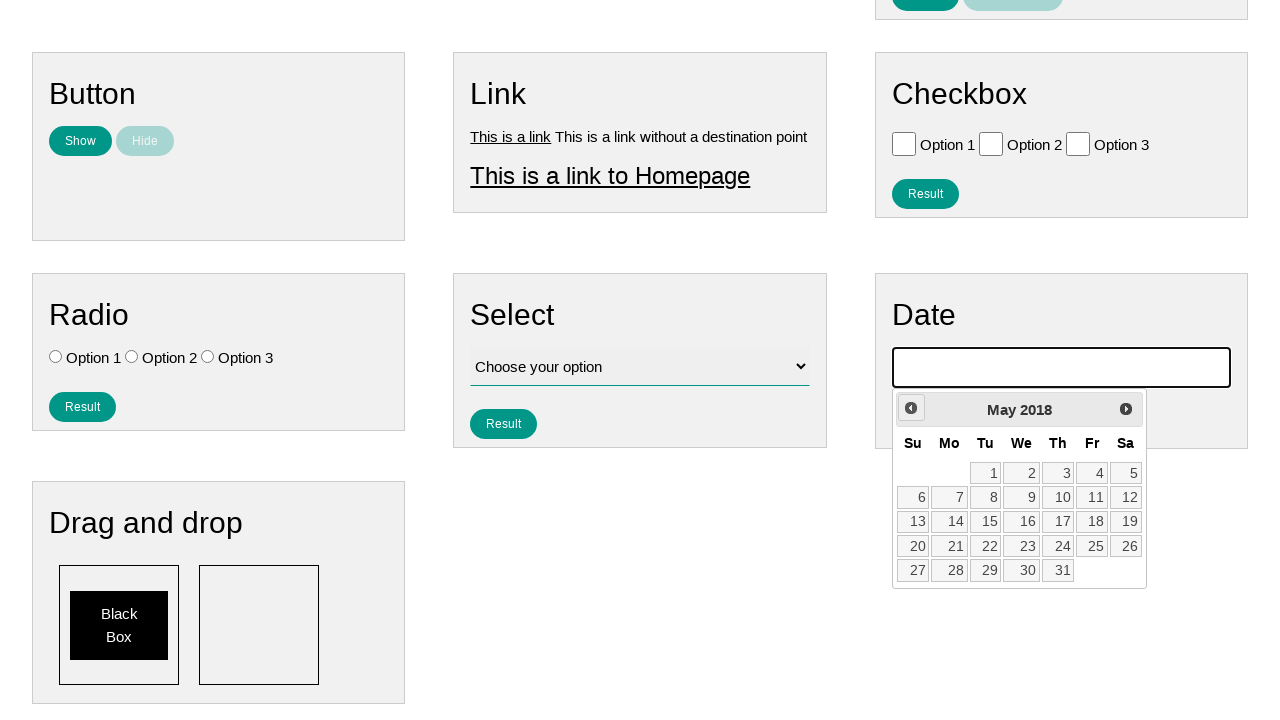

Clicked previous month button (iteration 94/141) at (911, 408) on .ui-datepicker-prev
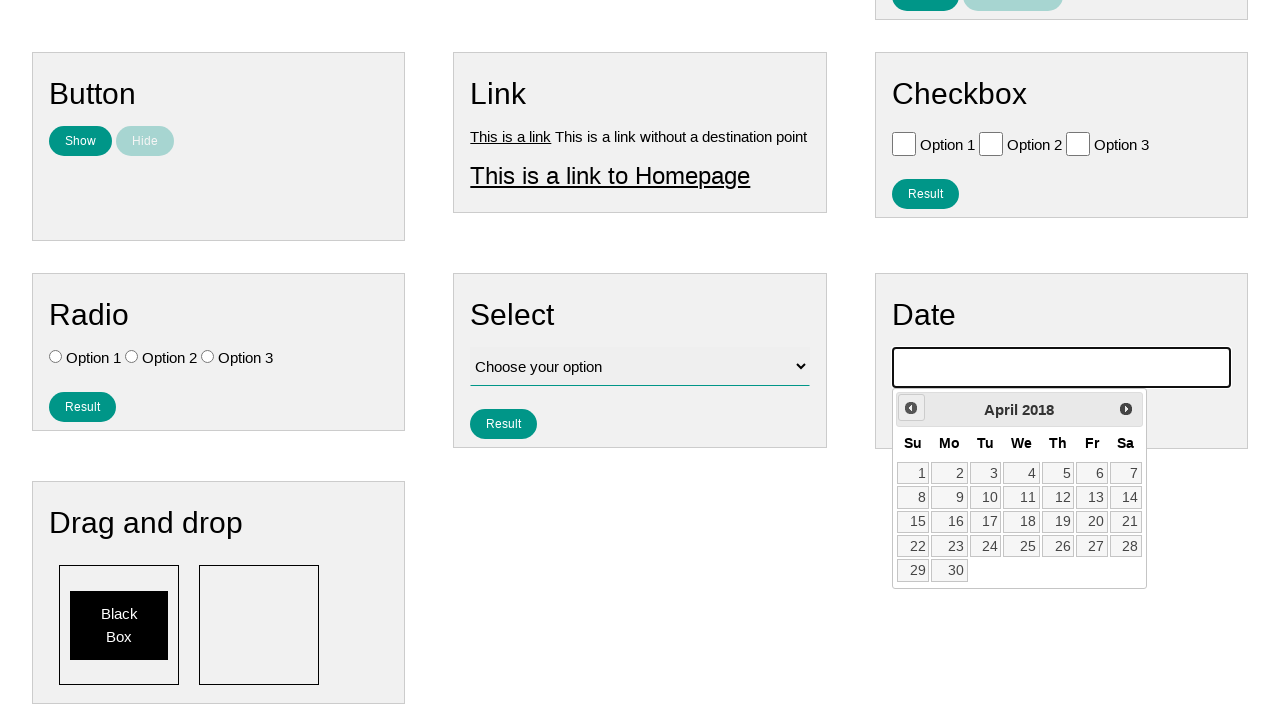

Clicked previous month button (iteration 95/141) at (911, 408) on .ui-datepicker-prev
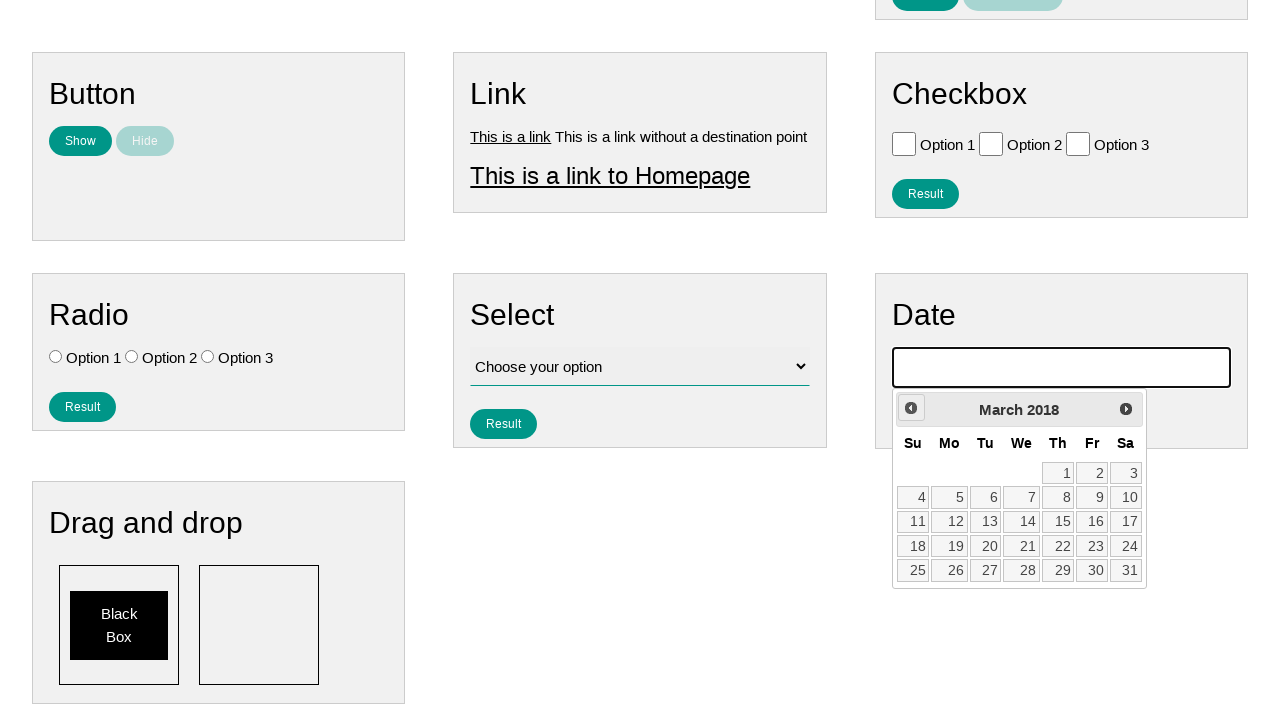

Clicked previous month button (iteration 96/141) at (911, 408) on .ui-datepicker-prev
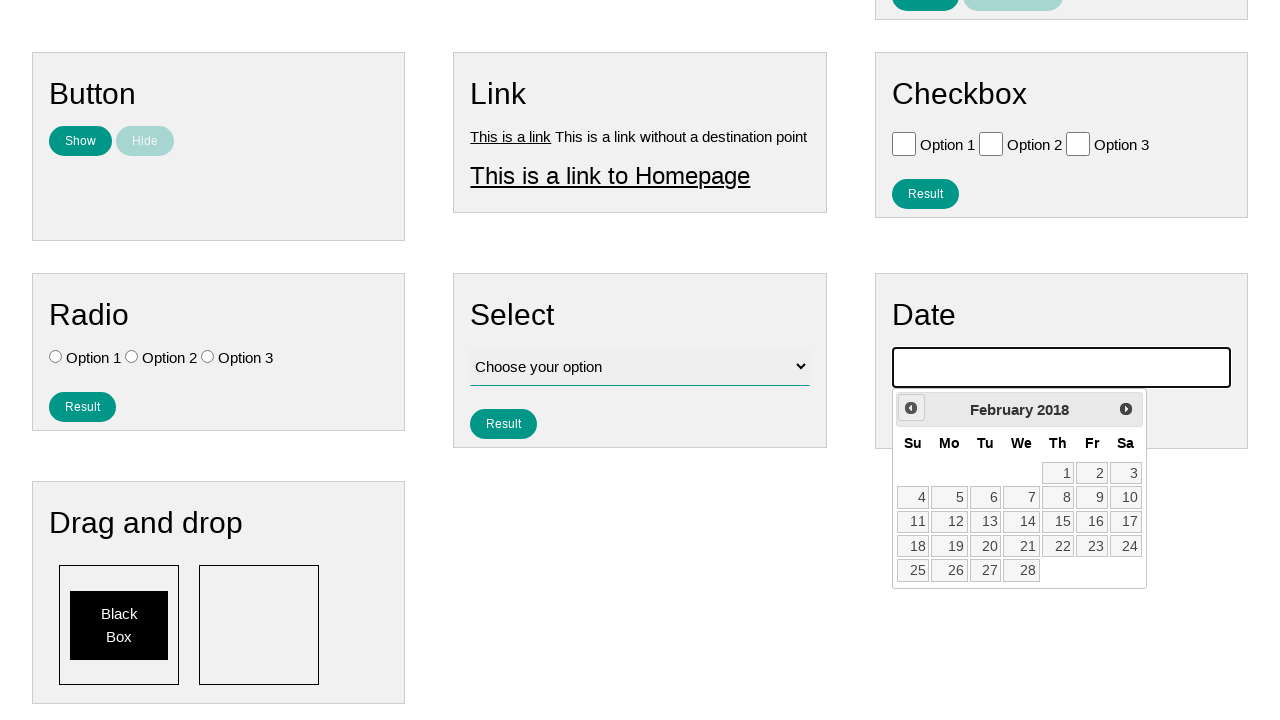

Clicked previous month button (iteration 97/141) at (911, 408) on .ui-datepicker-prev
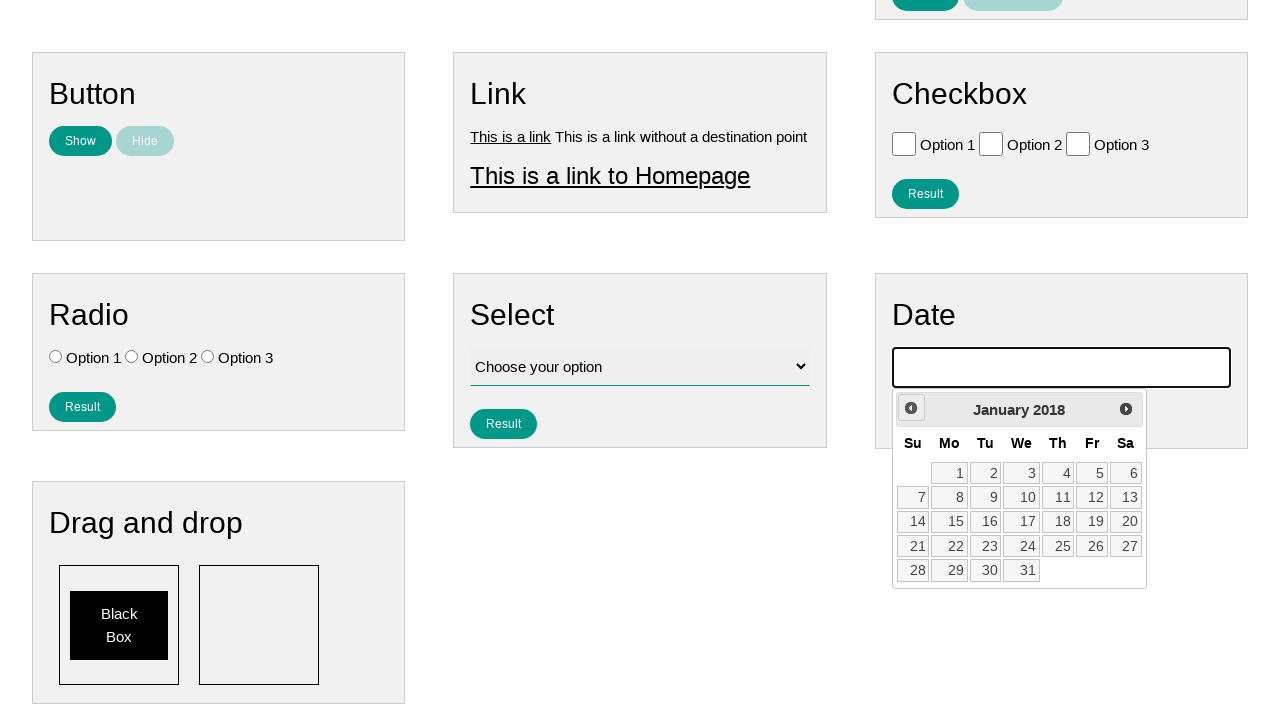

Clicked previous month button (iteration 98/141) at (911, 408) on .ui-datepicker-prev
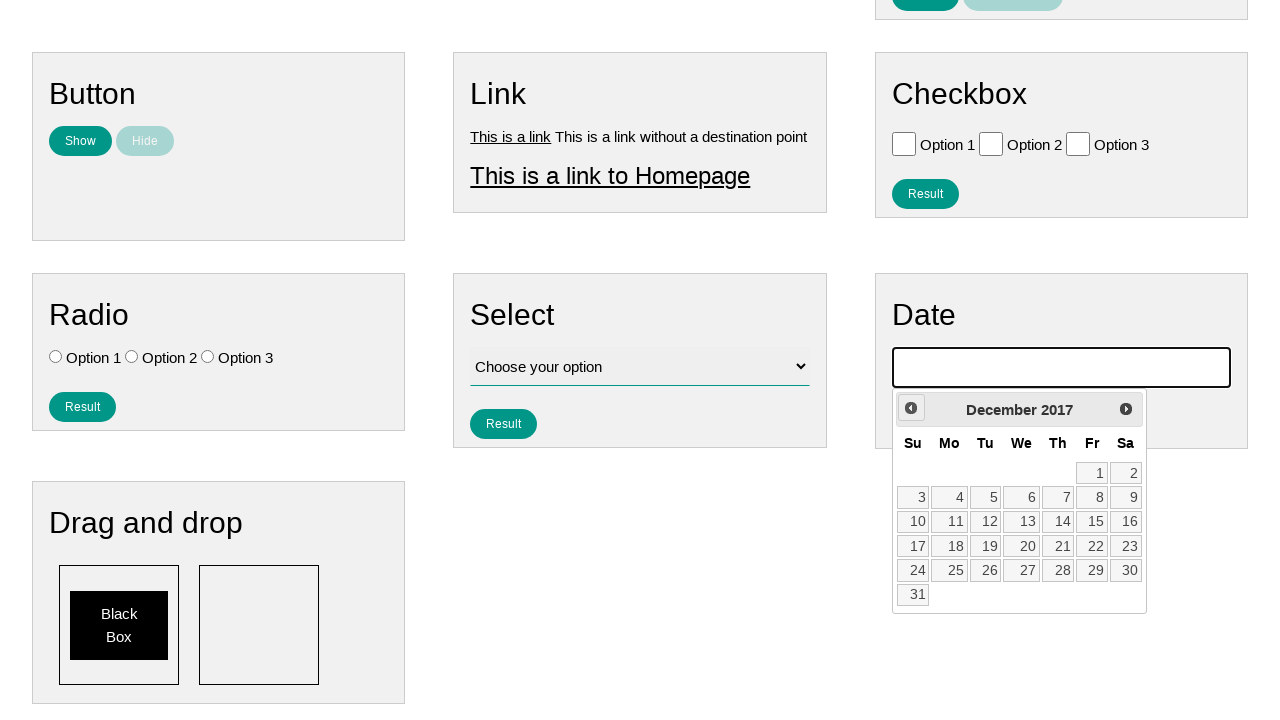

Clicked previous month button (iteration 99/141) at (911, 408) on .ui-datepicker-prev
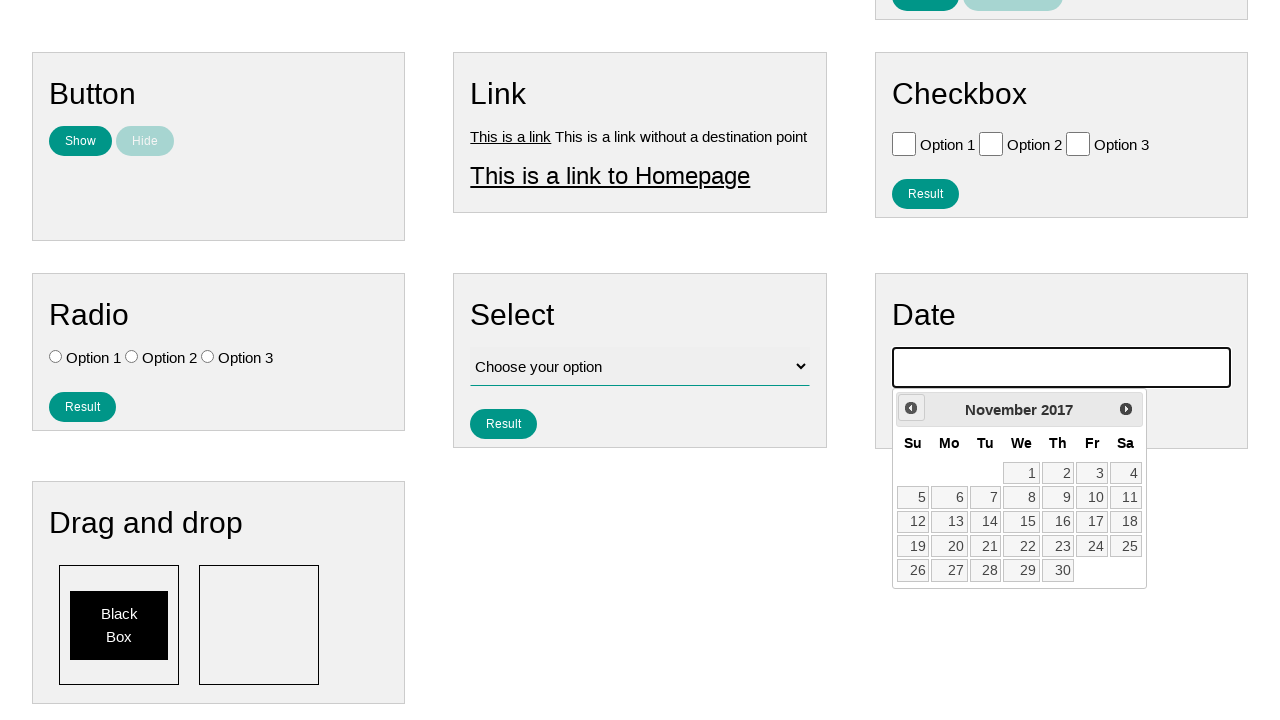

Clicked previous month button (iteration 100/141) at (911, 408) on .ui-datepicker-prev
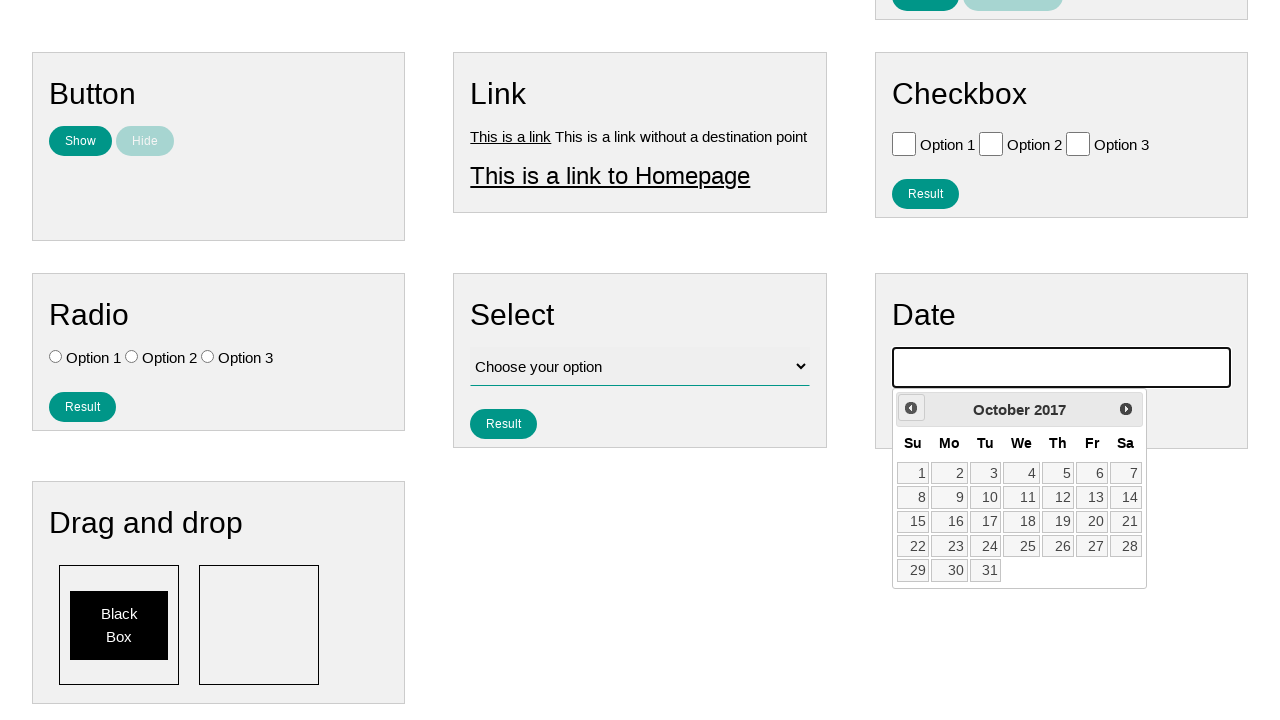

Clicked previous month button (iteration 101/141) at (911, 408) on .ui-datepicker-prev
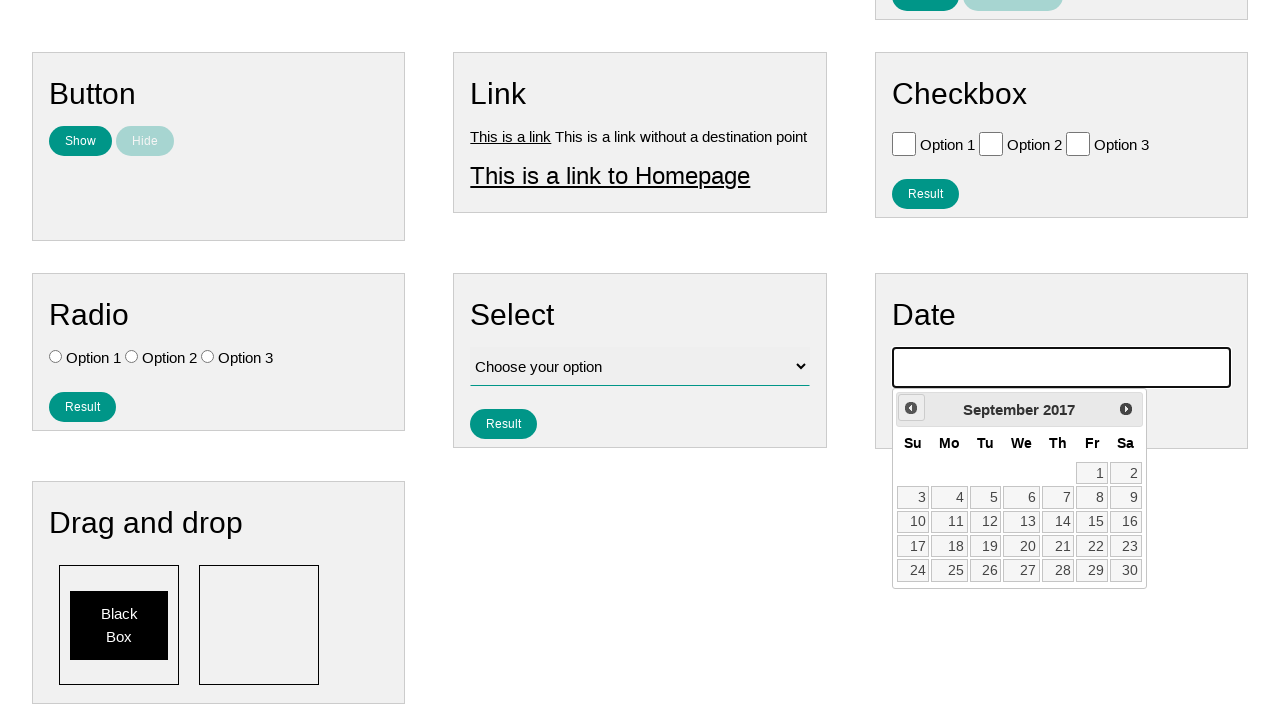

Clicked previous month button (iteration 102/141) at (911, 408) on .ui-datepicker-prev
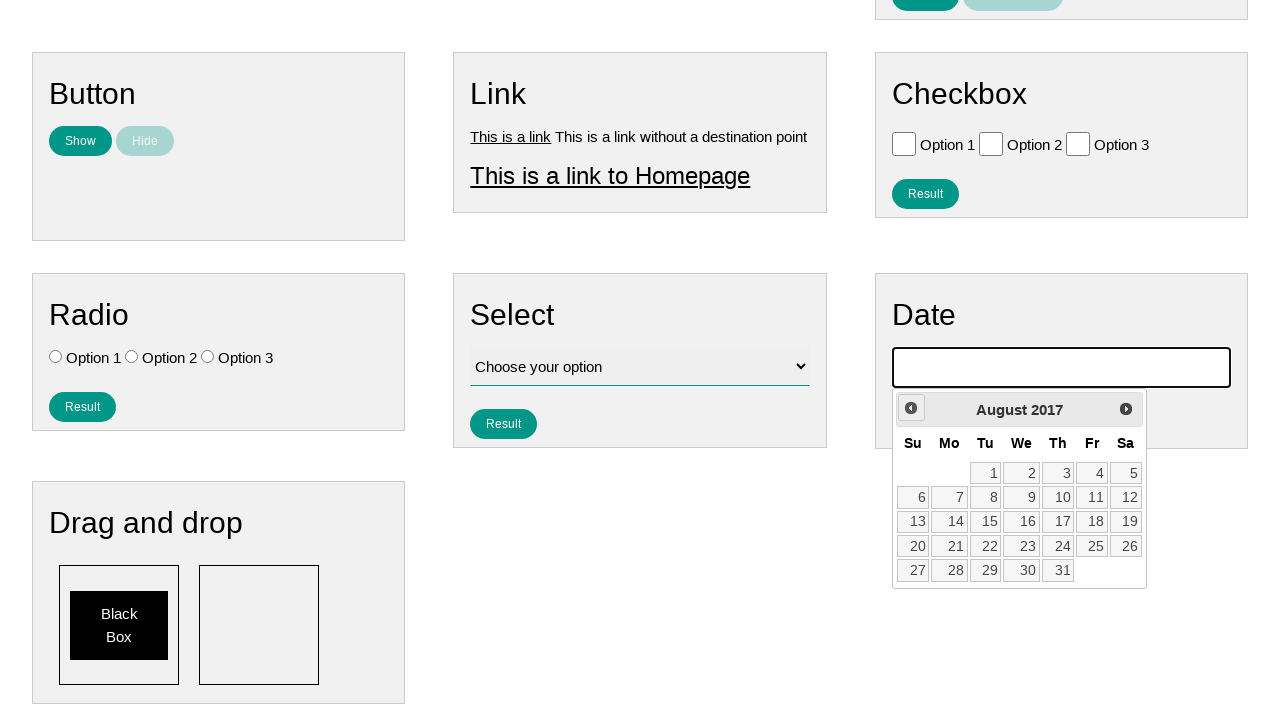

Clicked previous month button (iteration 103/141) at (911, 408) on .ui-datepicker-prev
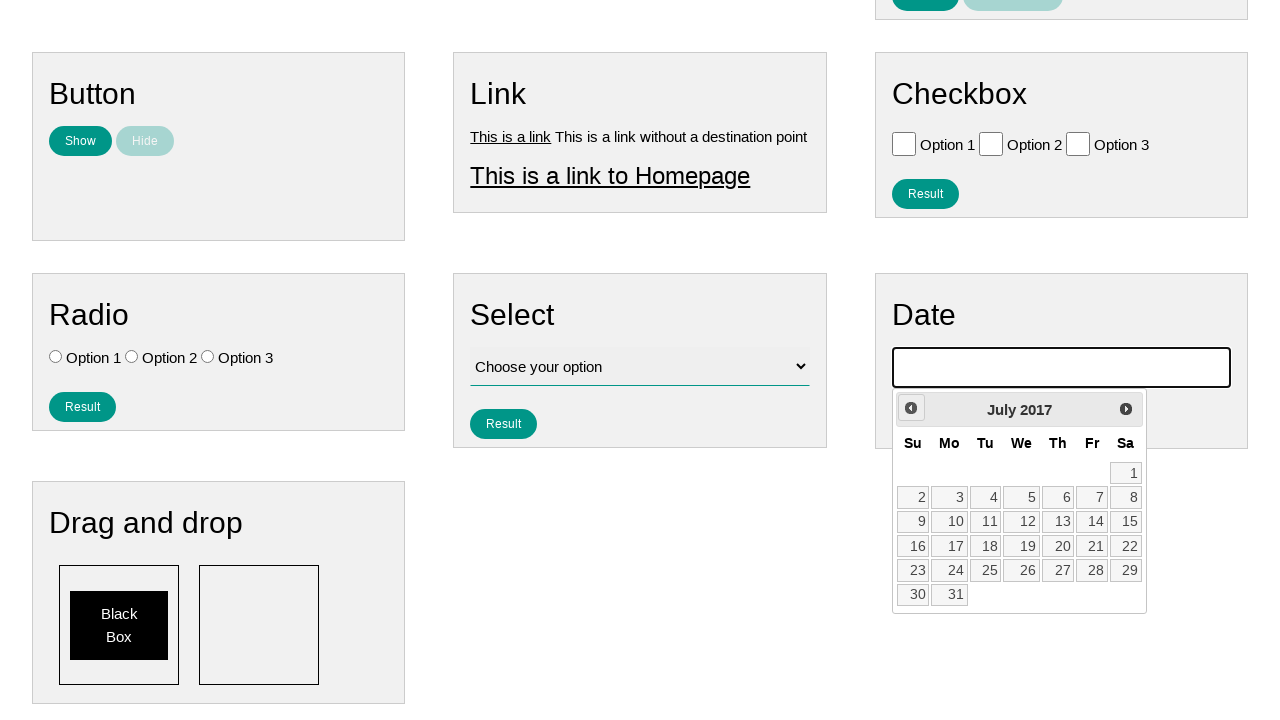

Clicked previous month button (iteration 104/141) at (911, 408) on .ui-datepicker-prev
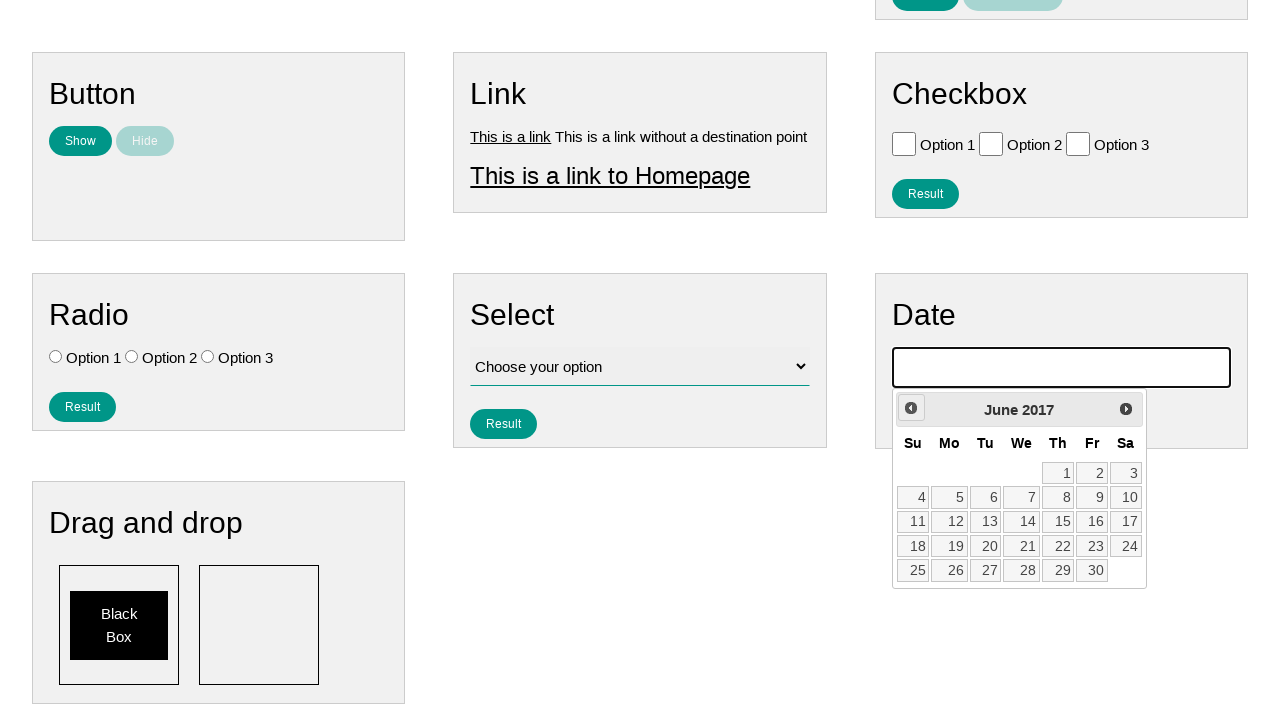

Clicked previous month button (iteration 105/141) at (911, 408) on .ui-datepicker-prev
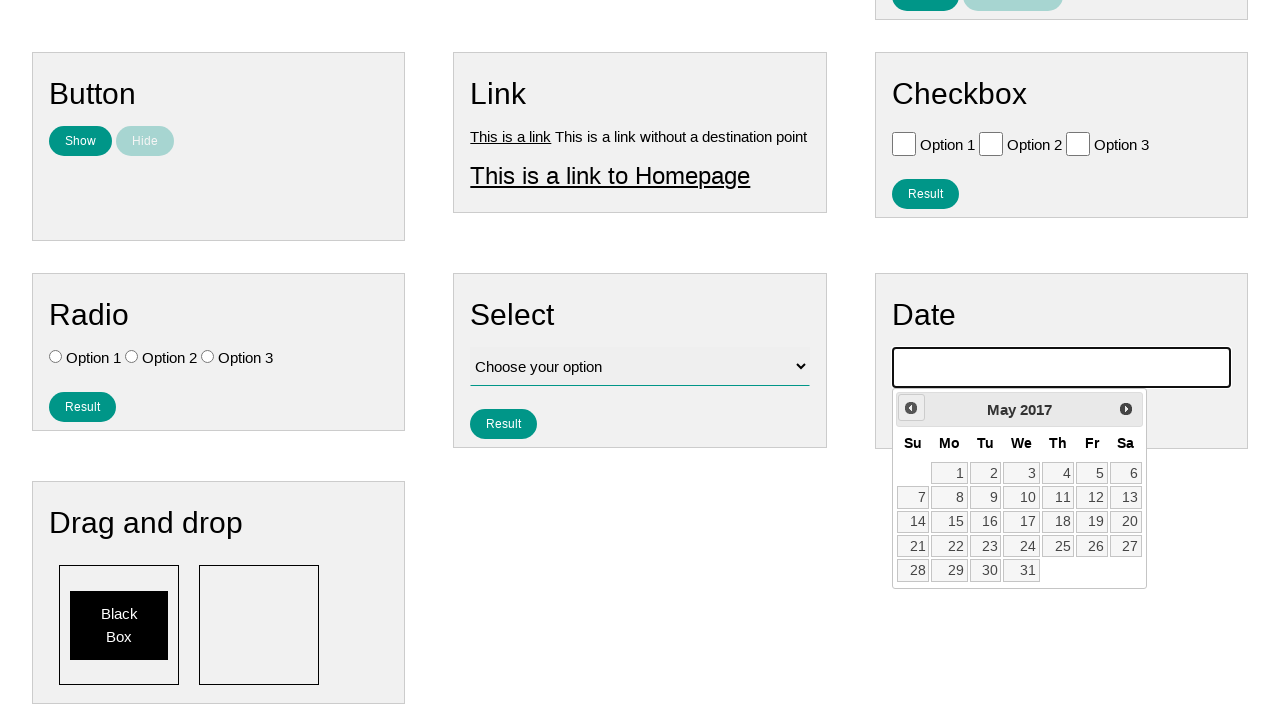

Clicked previous month button (iteration 106/141) at (911, 408) on .ui-datepicker-prev
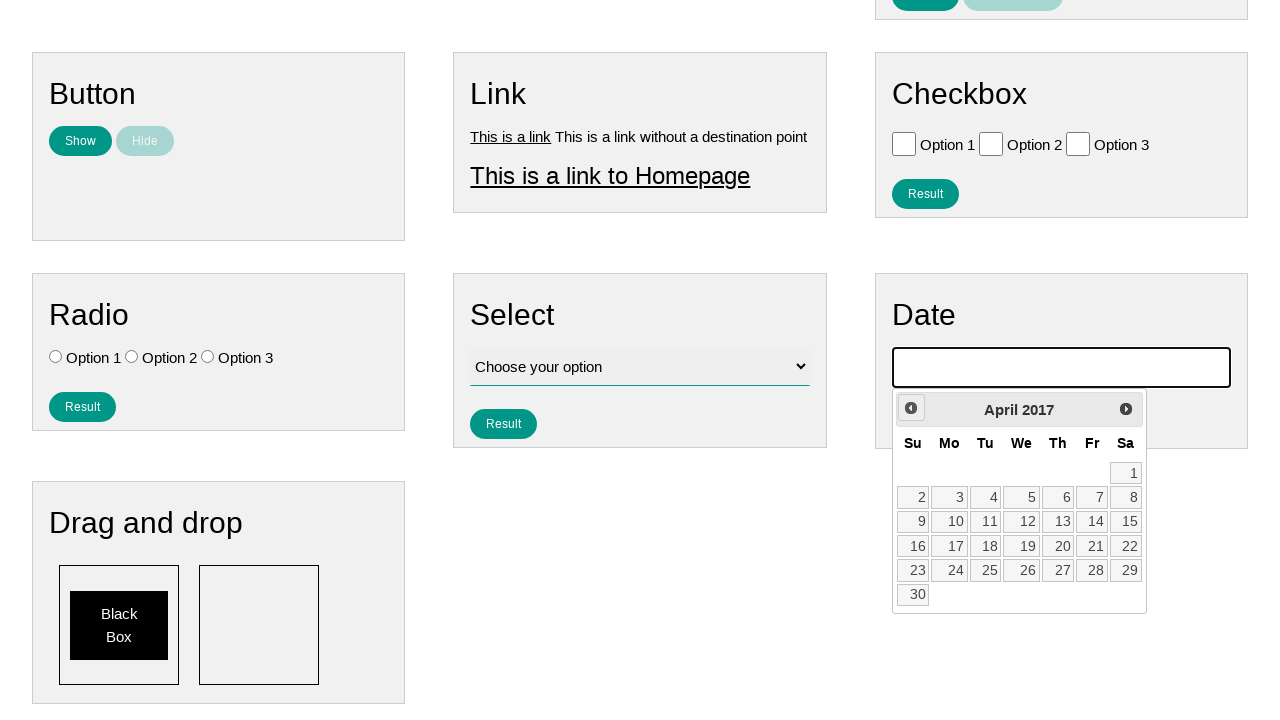

Clicked previous month button (iteration 107/141) at (911, 408) on .ui-datepicker-prev
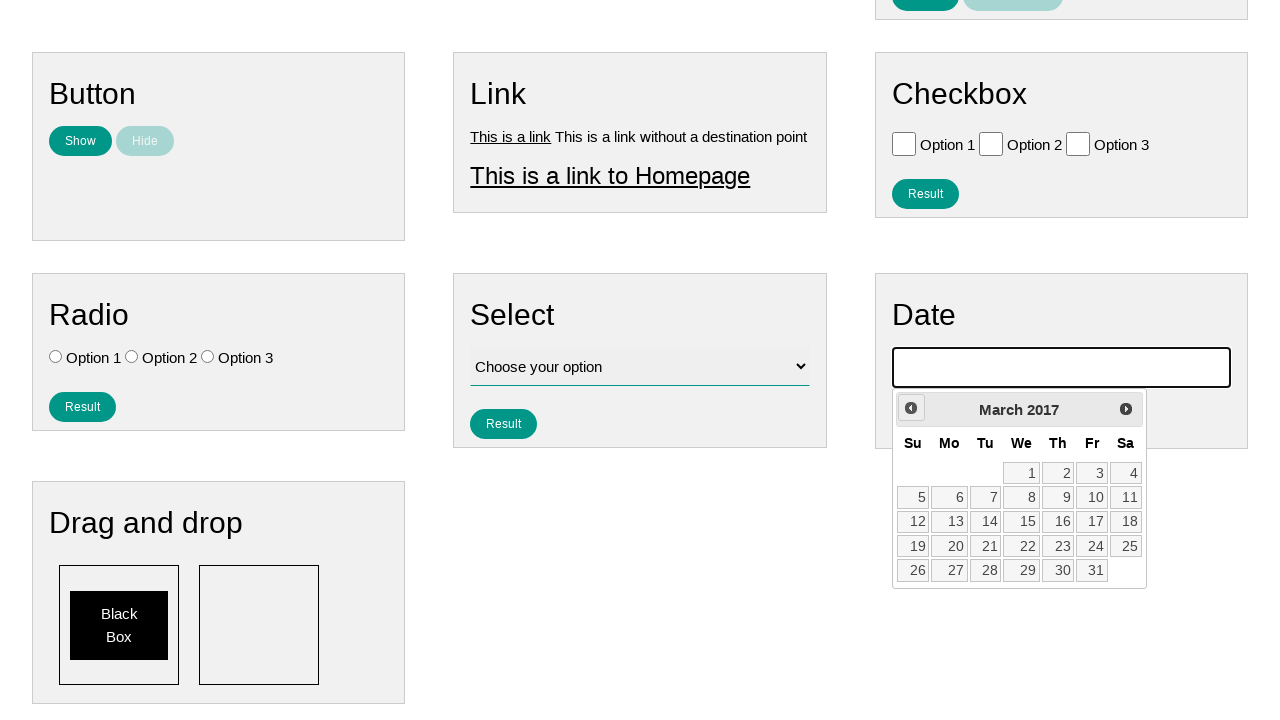

Clicked previous month button (iteration 108/141) at (911, 408) on .ui-datepicker-prev
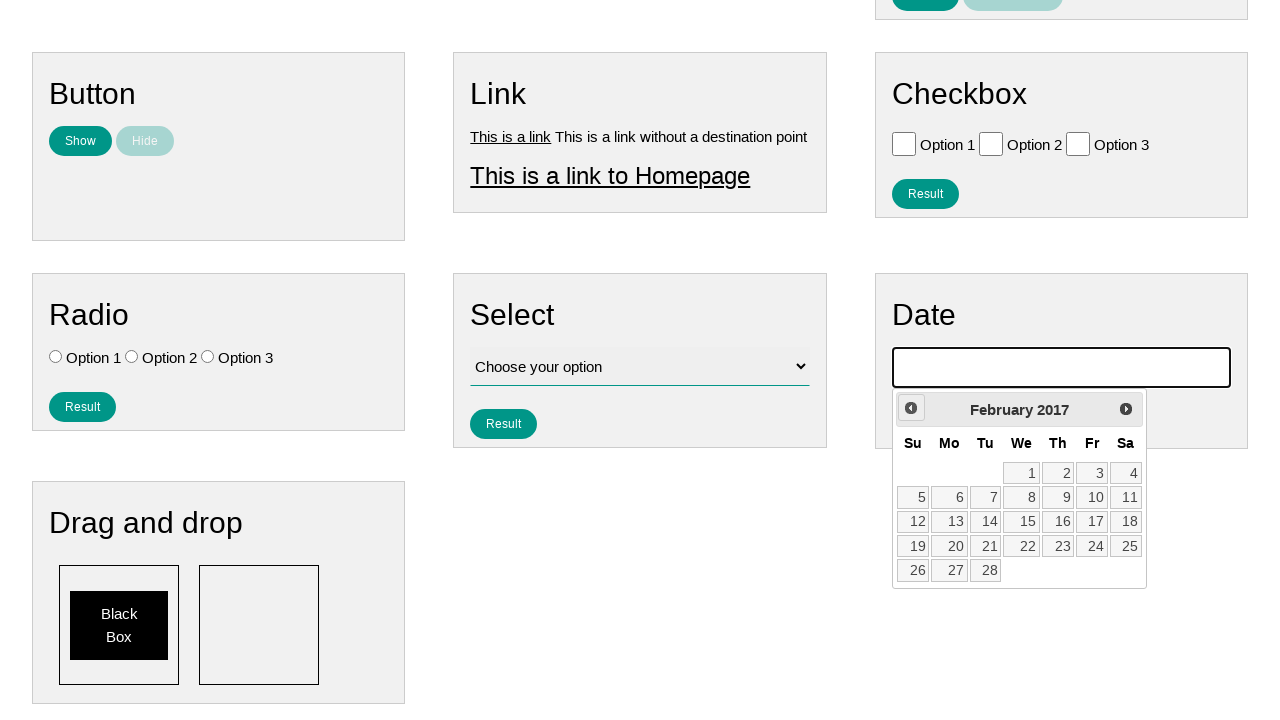

Clicked previous month button (iteration 109/141) at (911, 408) on .ui-datepicker-prev
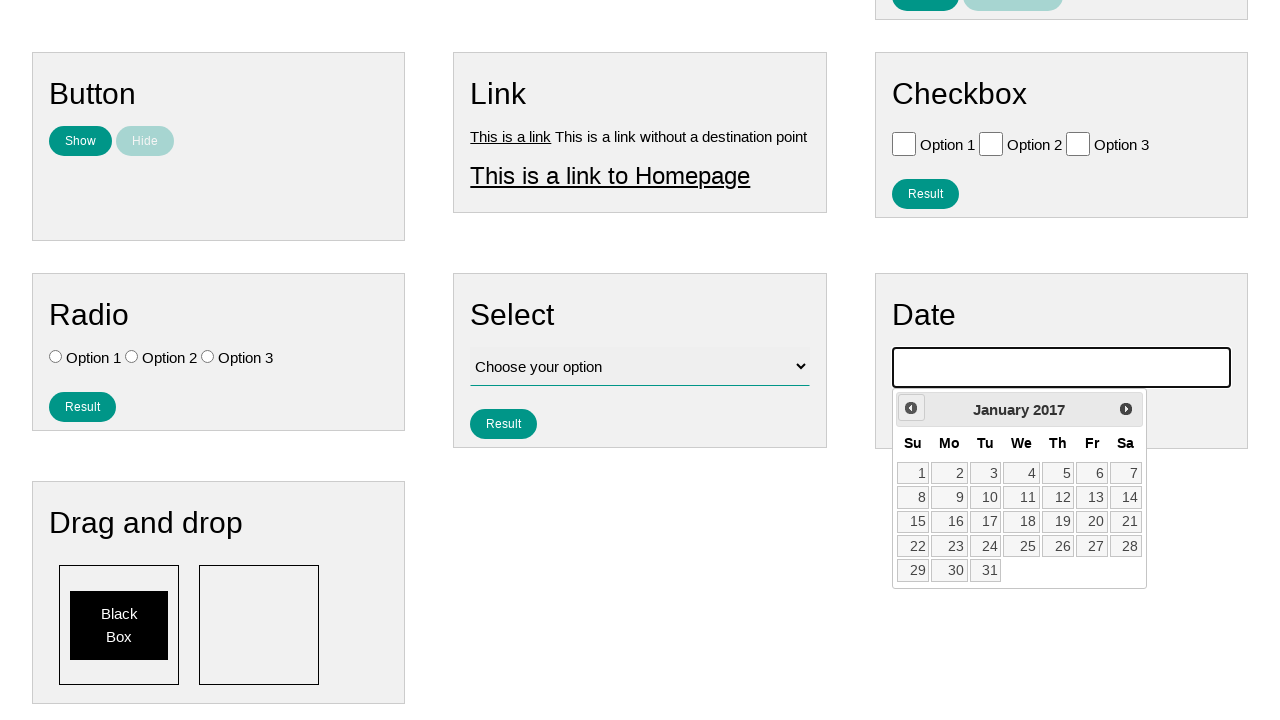

Clicked previous month button (iteration 110/141) at (911, 408) on .ui-datepicker-prev
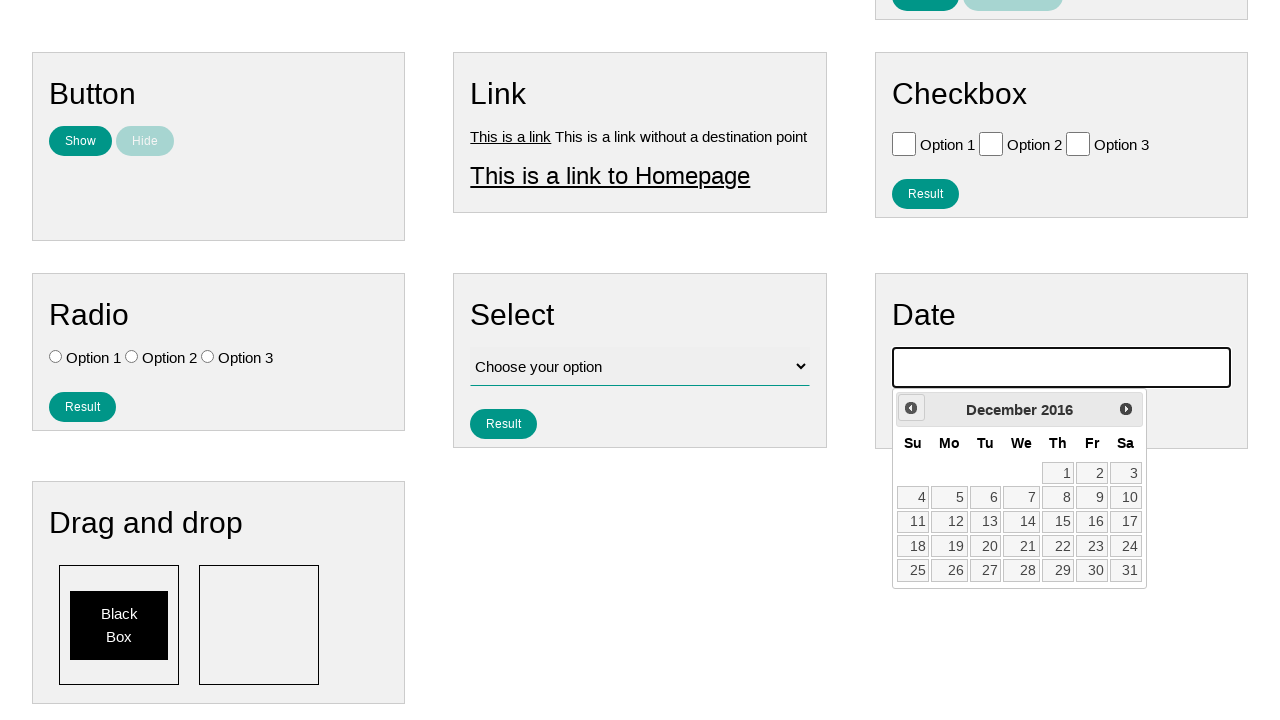

Clicked previous month button (iteration 111/141) at (911, 408) on .ui-datepicker-prev
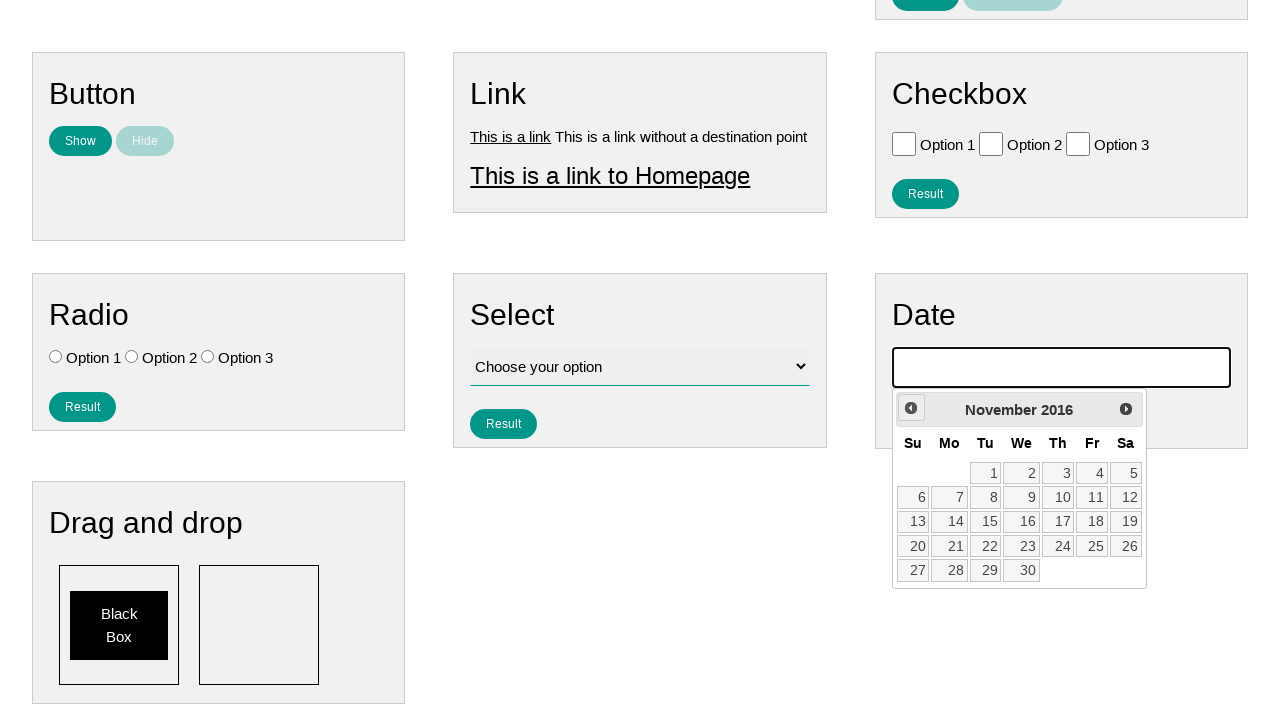

Clicked previous month button (iteration 112/141) at (911, 408) on .ui-datepicker-prev
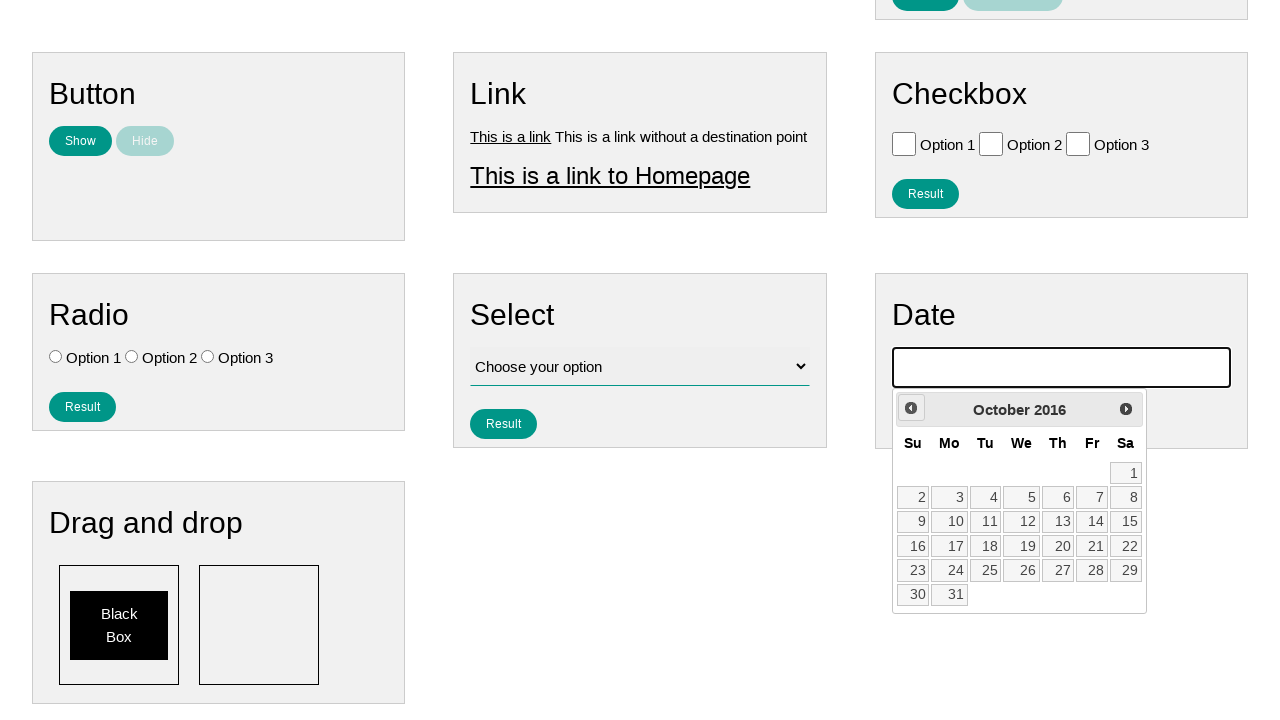

Clicked previous month button (iteration 113/141) at (911, 408) on .ui-datepicker-prev
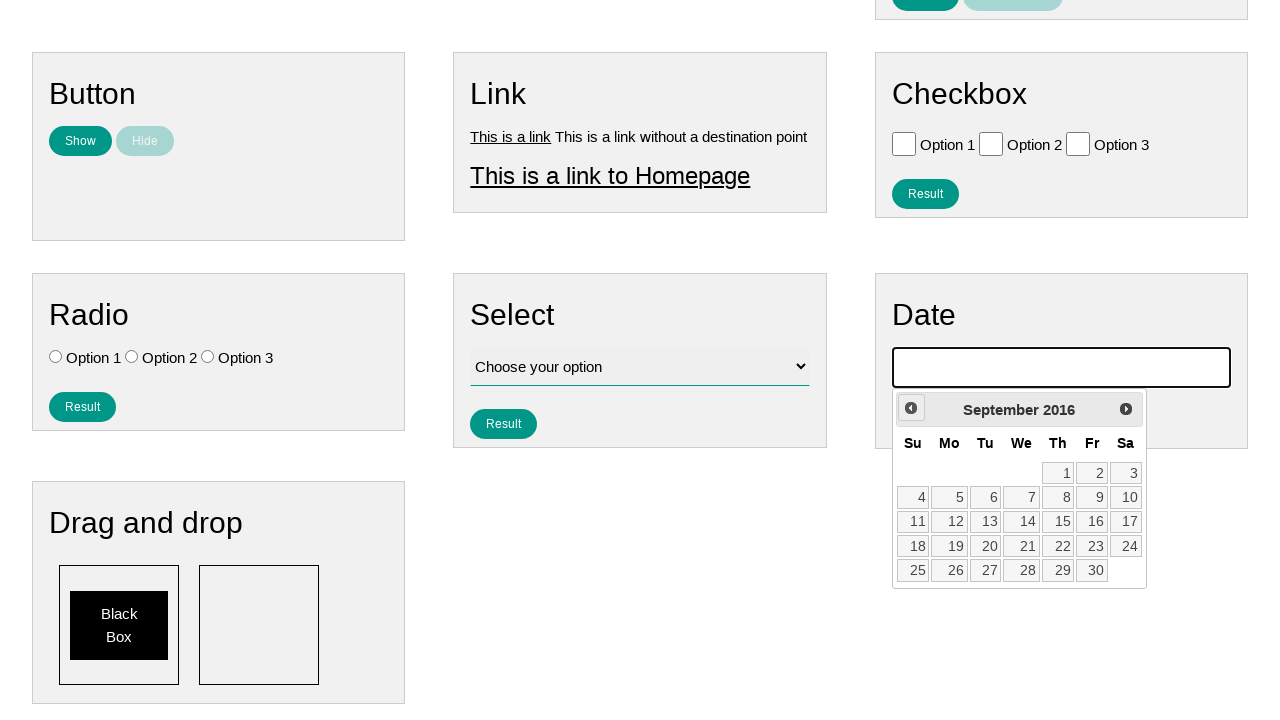

Clicked previous month button (iteration 114/141) at (911, 408) on .ui-datepicker-prev
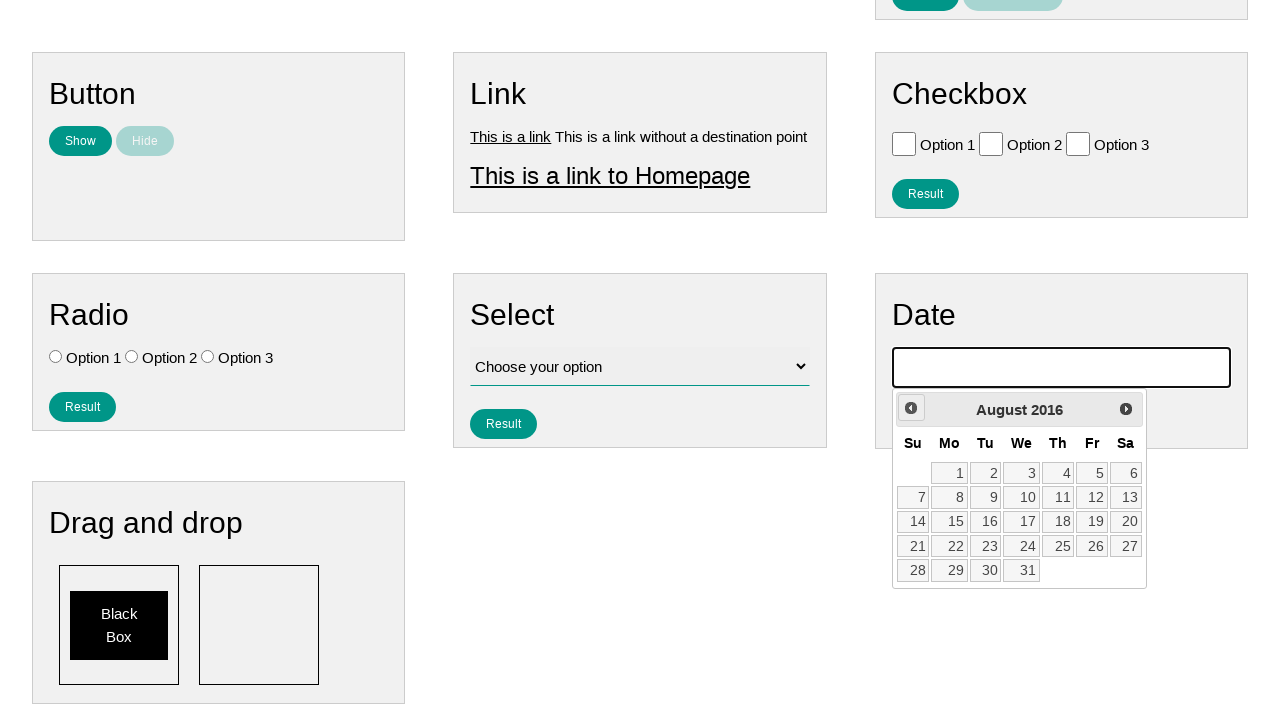

Clicked previous month button (iteration 115/141) at (911, 408) on .ui-datepicker-prev
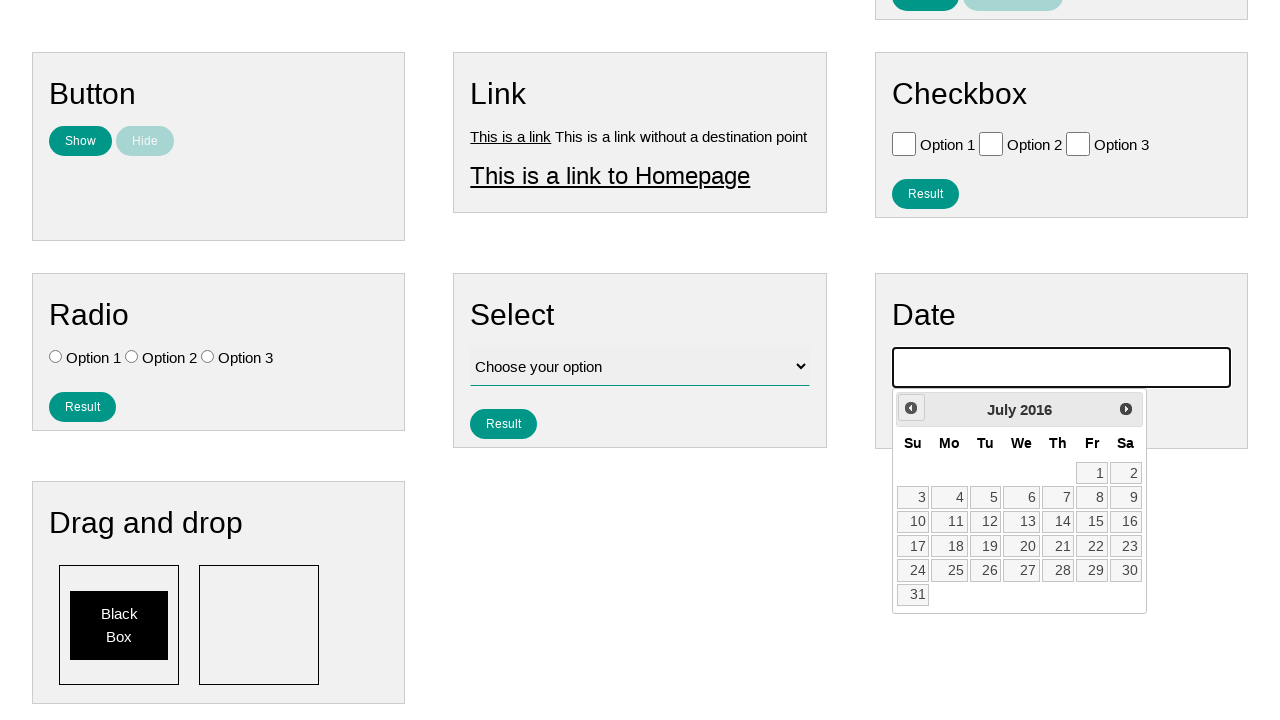

Clicked previous month button (iteration 116/141) at (911, 408) on .ui-datepicker-prev
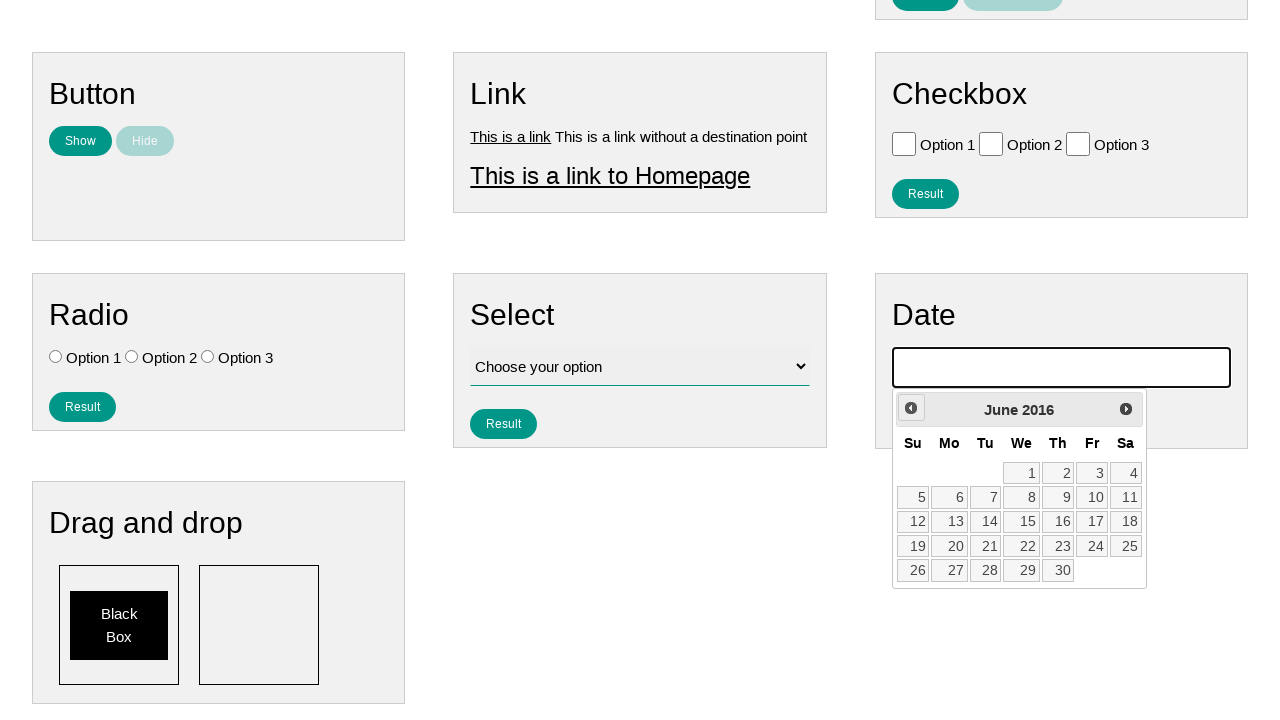

Clicked previous month button (iteration 117/141) at (911, 408) on .ui-datepicker-prev
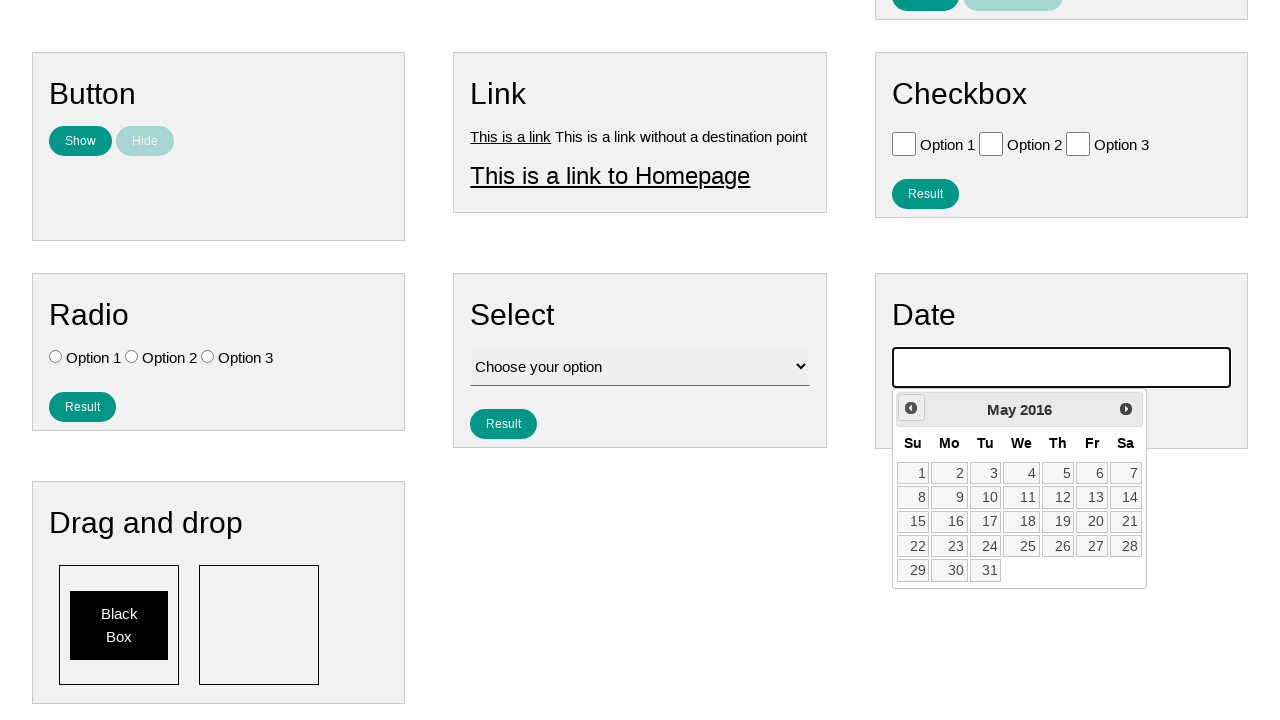

Clicked previous month button (iteration 118/141) at (911, 408) on .ui-datepicker-prev
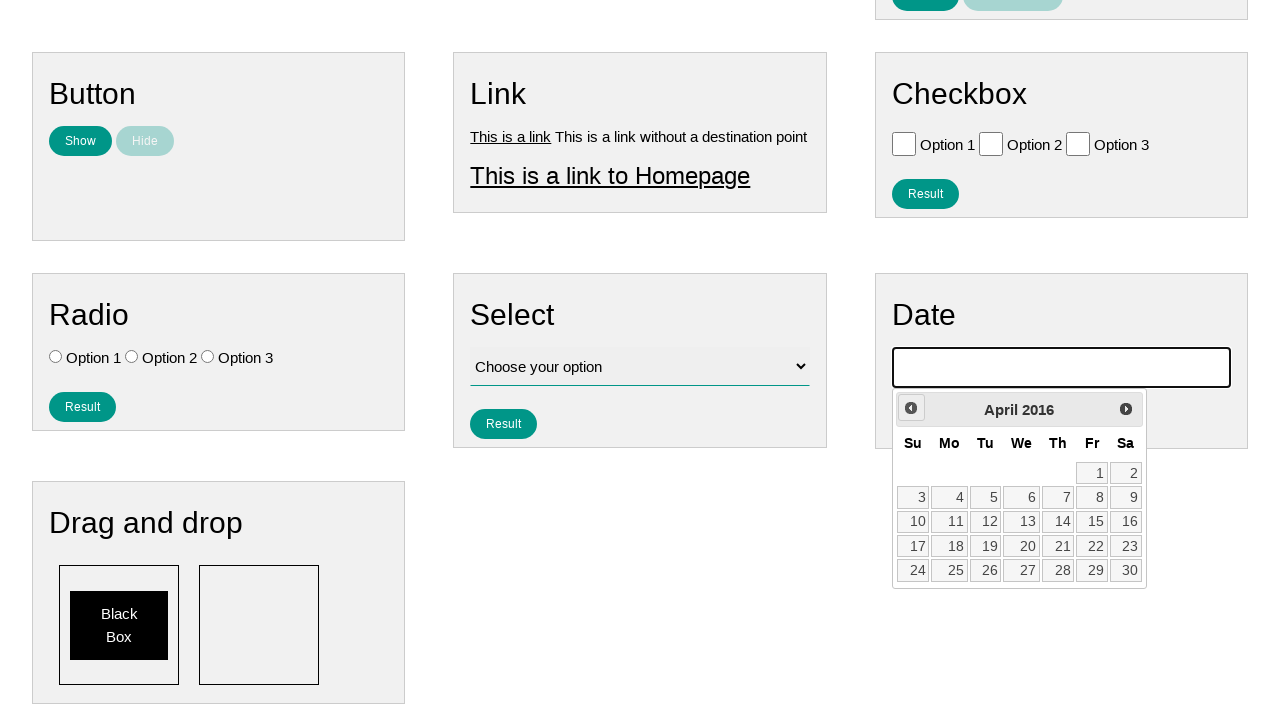

Clicked previous month button (iteration 119/141) at (911, 408) on .ui-datepicker-prev
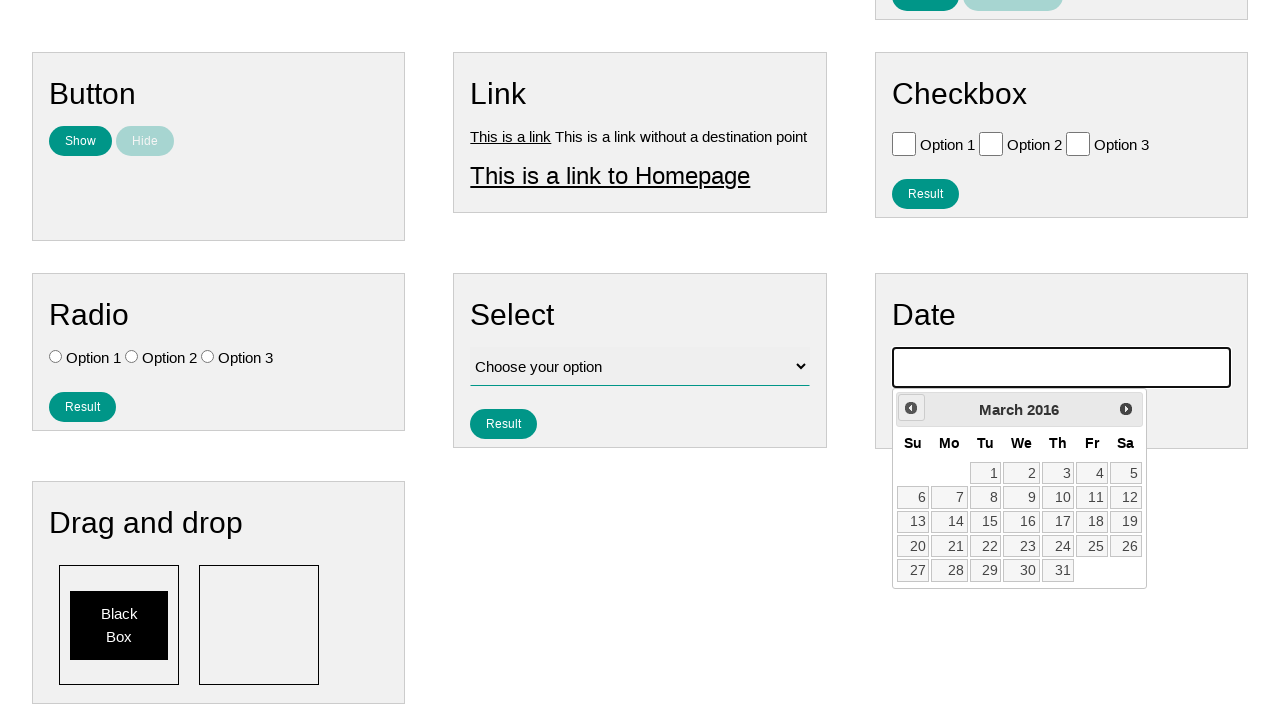

Clicked previous month button (iteration 120/141) at (911, 408) on .ui-datepicker-prev
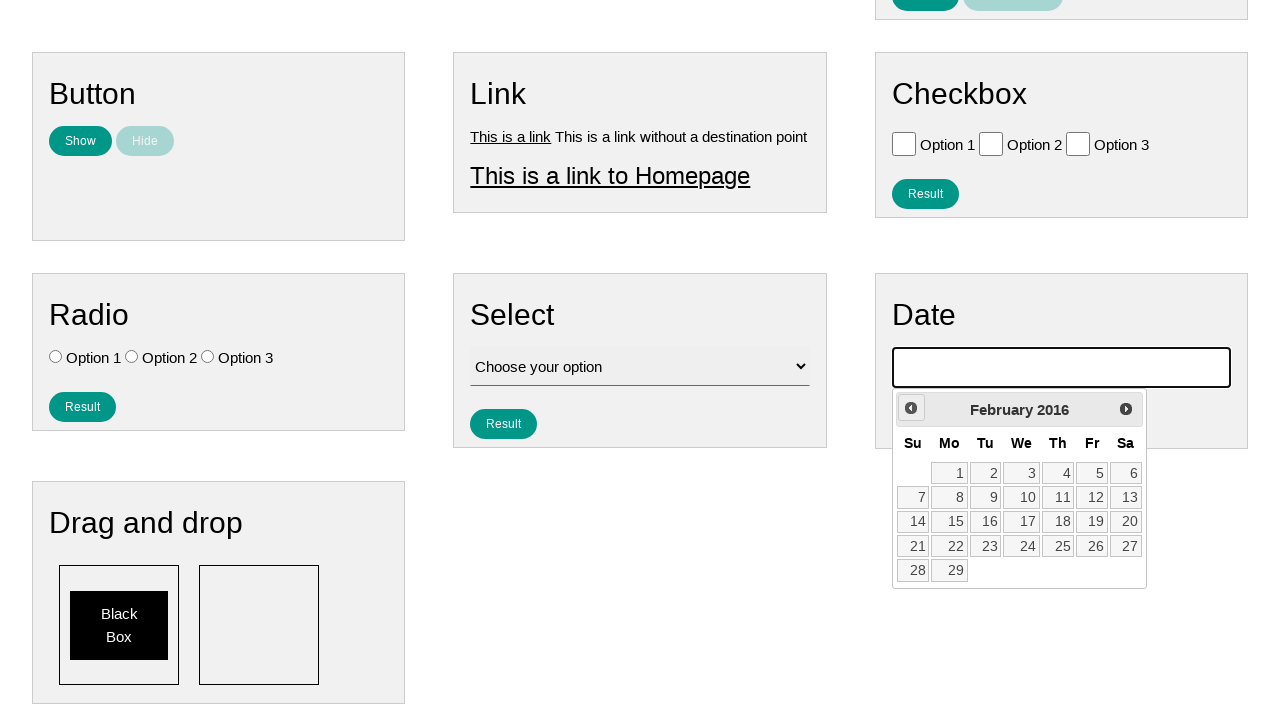

Clicked previous month button (iteration 121/141) at (911, 408) on .ui-datepicker-prev
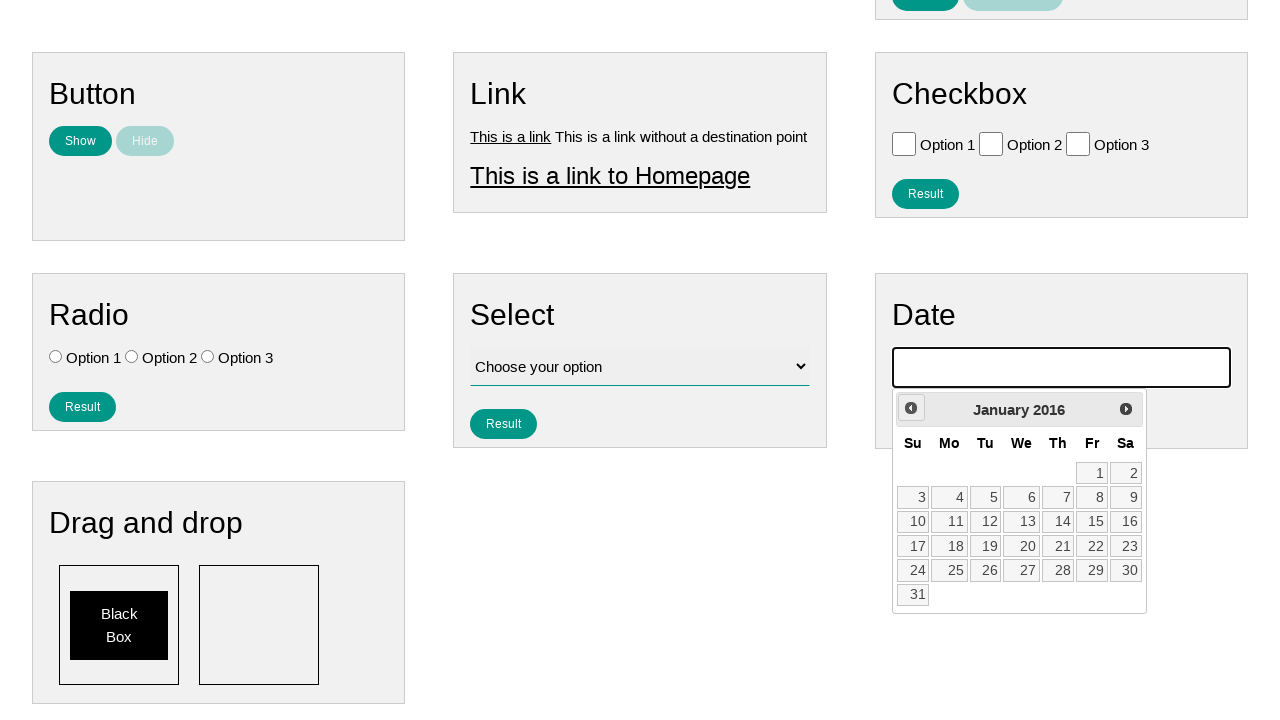

Clicked previous month button (iteration 122/141) at (911, 408) on .ui-datepicker-prev
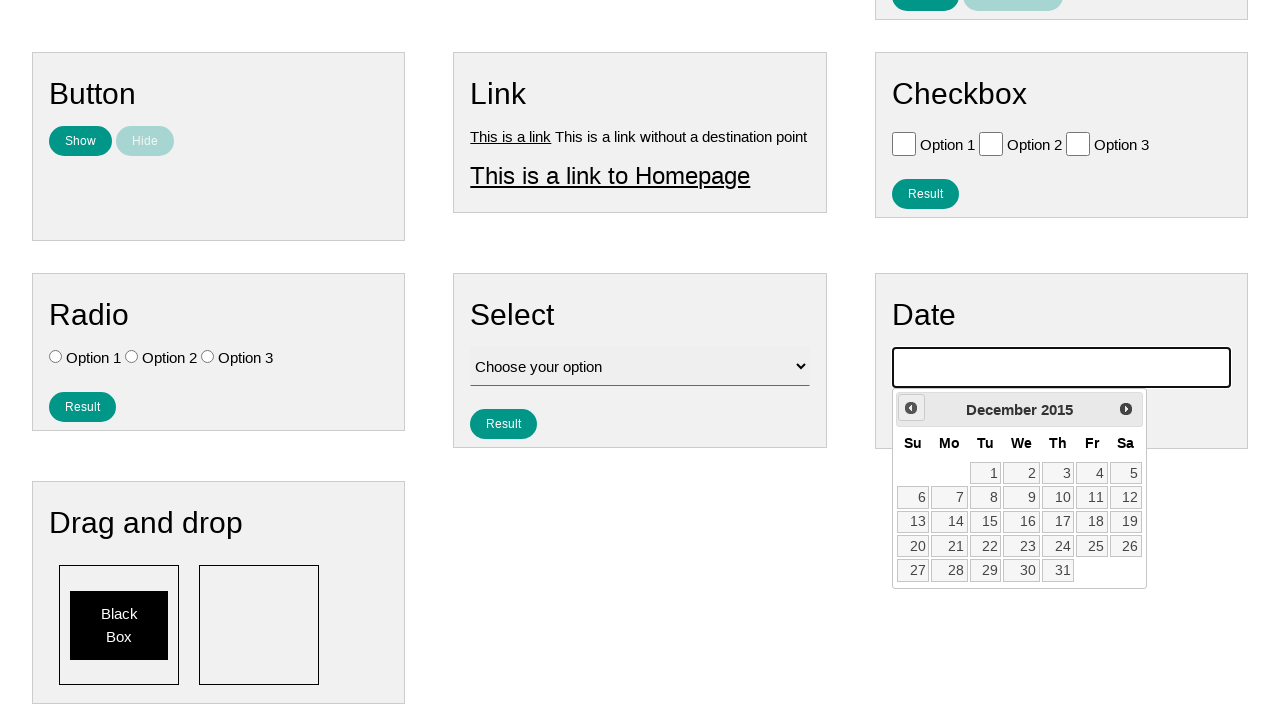

Clicked previous month button (iteration 123/141) at (911, 408) on .ui-datepicker-prev
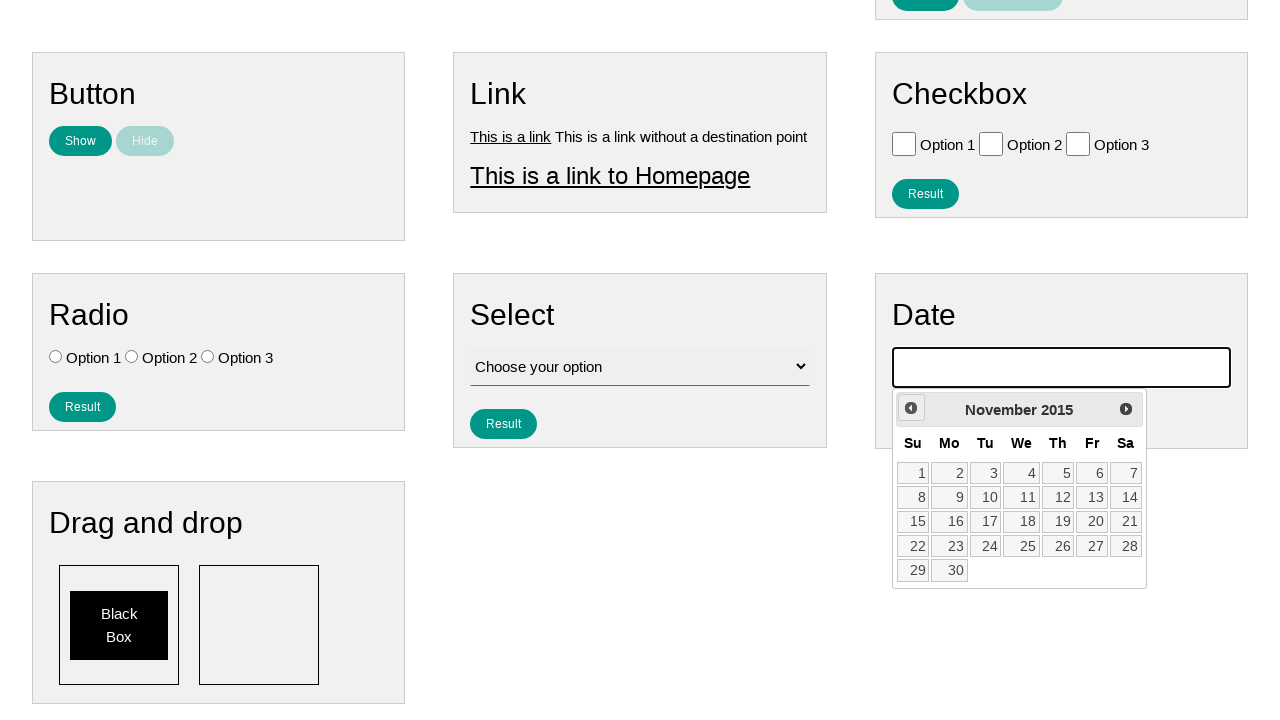

Clicked previous month button (iteration 124/141) at (911, 408) on .ui-datepicker-prev
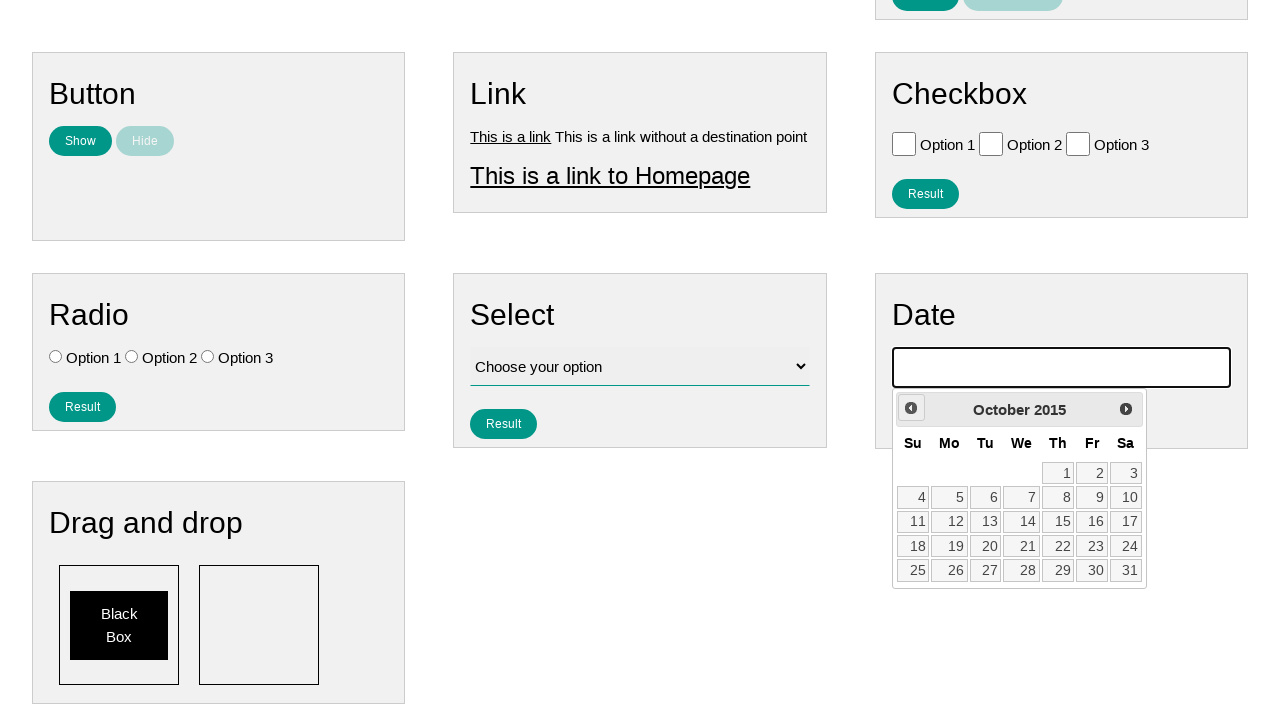

Clicked previous month button (iteration 125/141) at (911, 408) on .ui-datepicker-prev
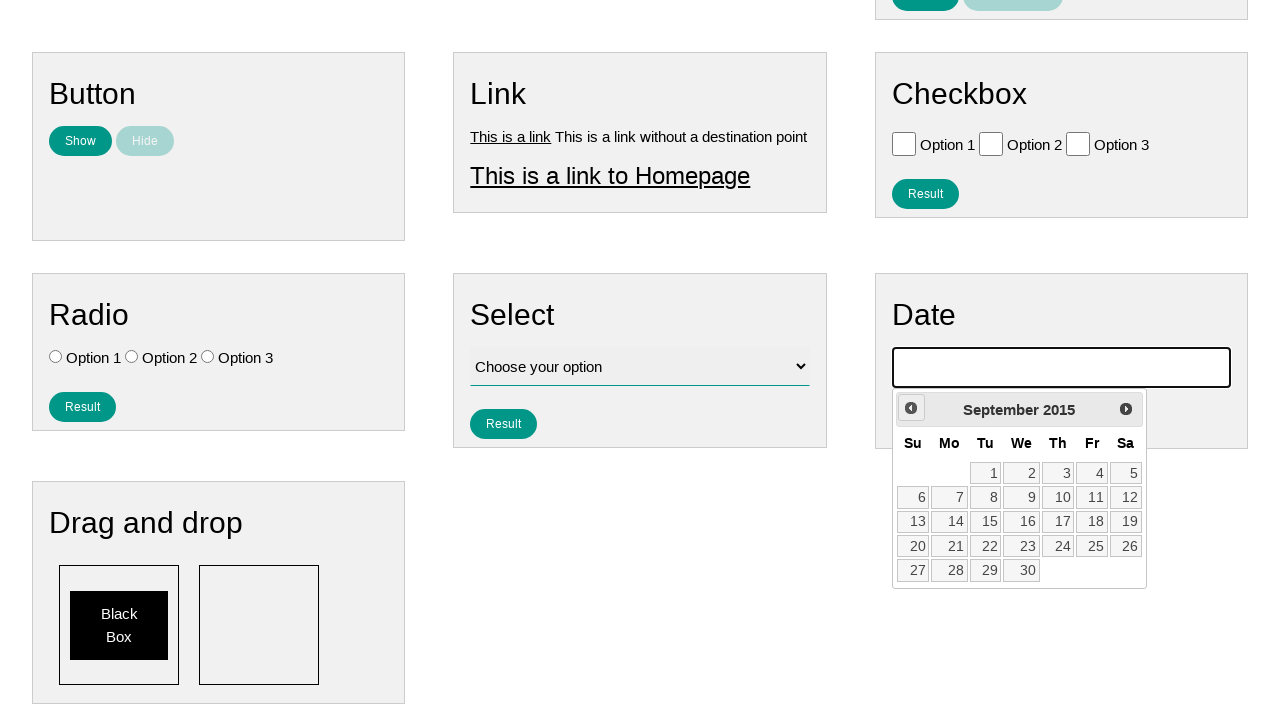

Clicked previous month button (iteration 126/141) at (911, 408) on .ui-datepicker-prev
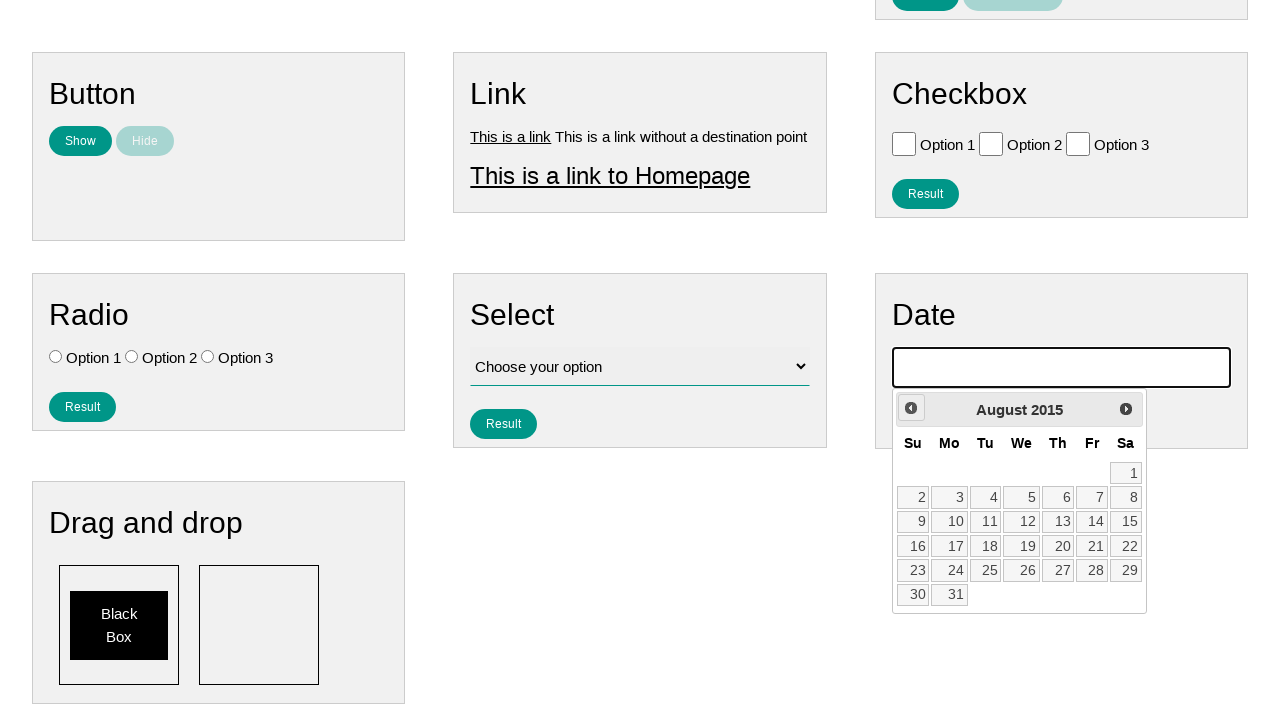

Clicked previous month button (iteration 127/141) at (911, 408) on .ui-datepicker-prev
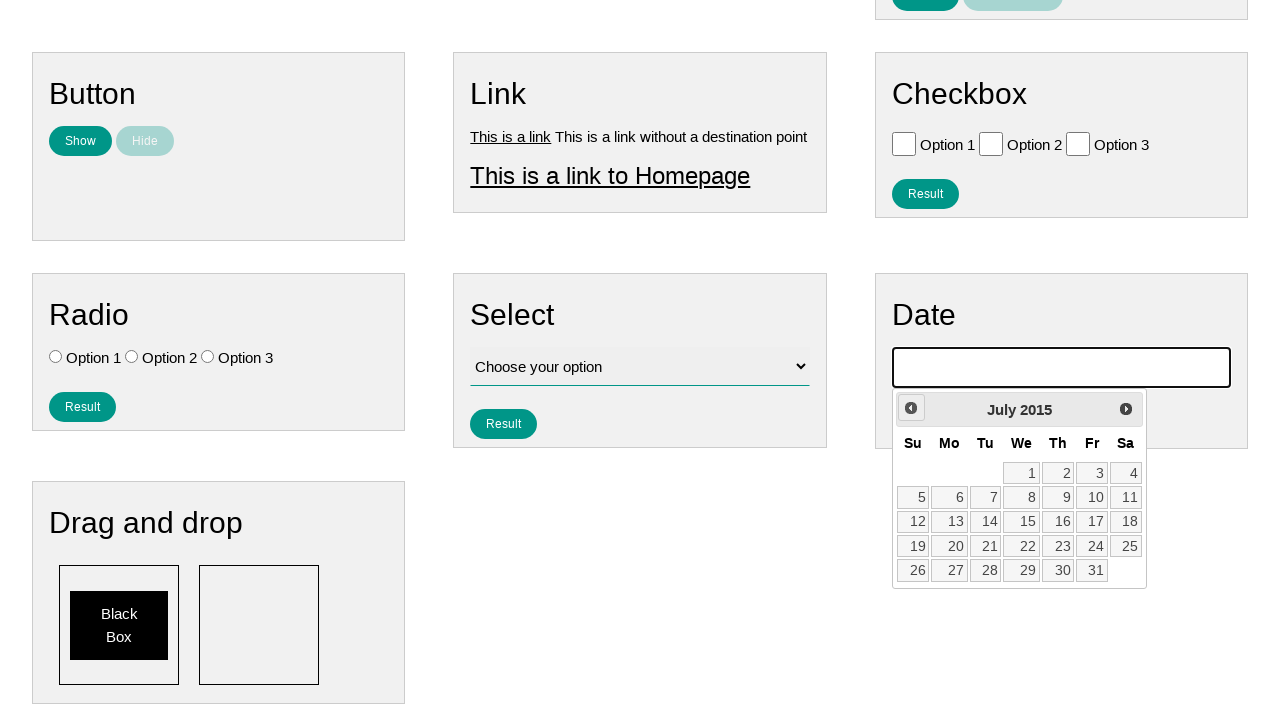

Clicked previous month button (iteration 128/141) at (911, 408) on .ui-datepicker-prev
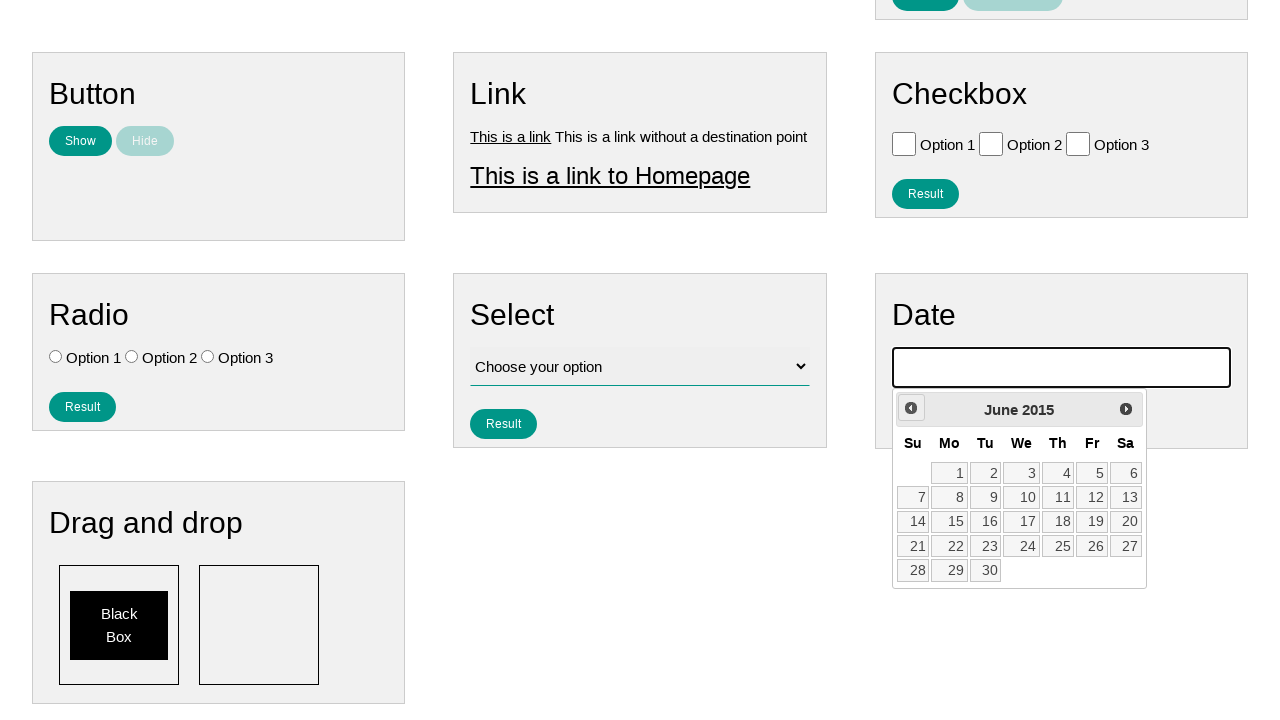

Clicked previous month button (iteration 129/141) at (911, 408) on .ui-datepicker-prev
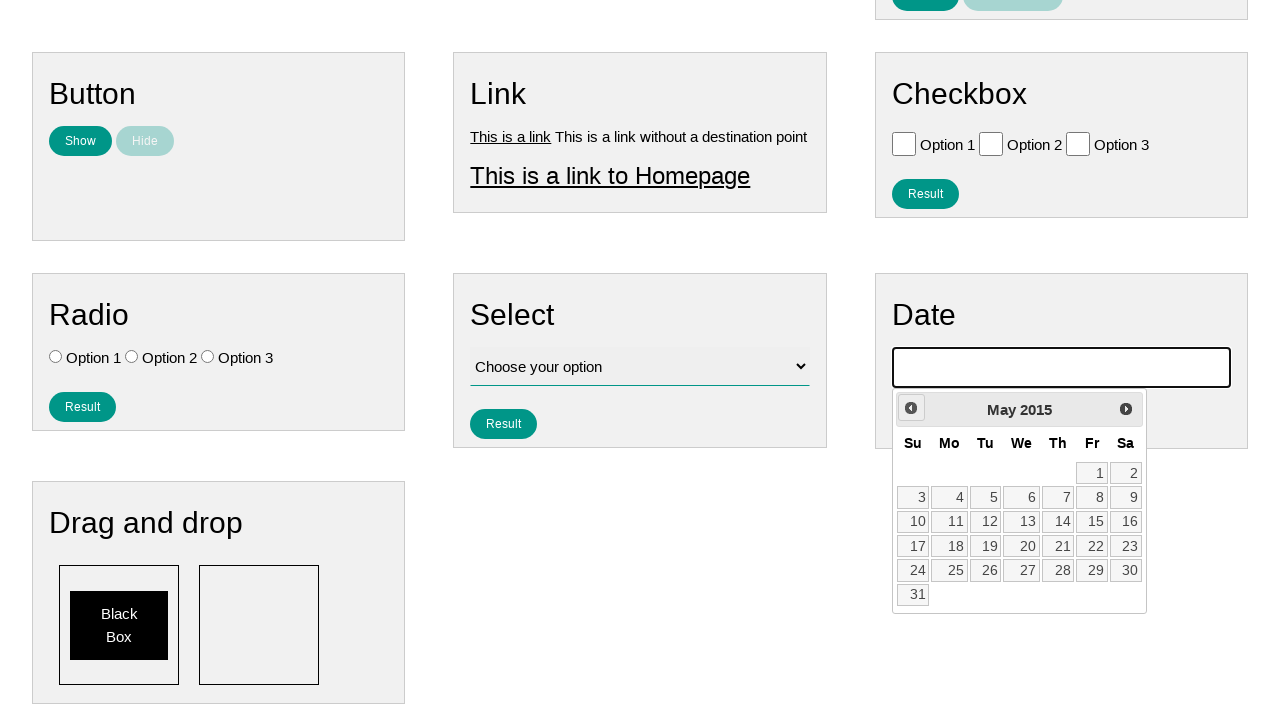

Clicked previous month button (iteration 130/141) at (911, 408) on .ui-datepicker-prev
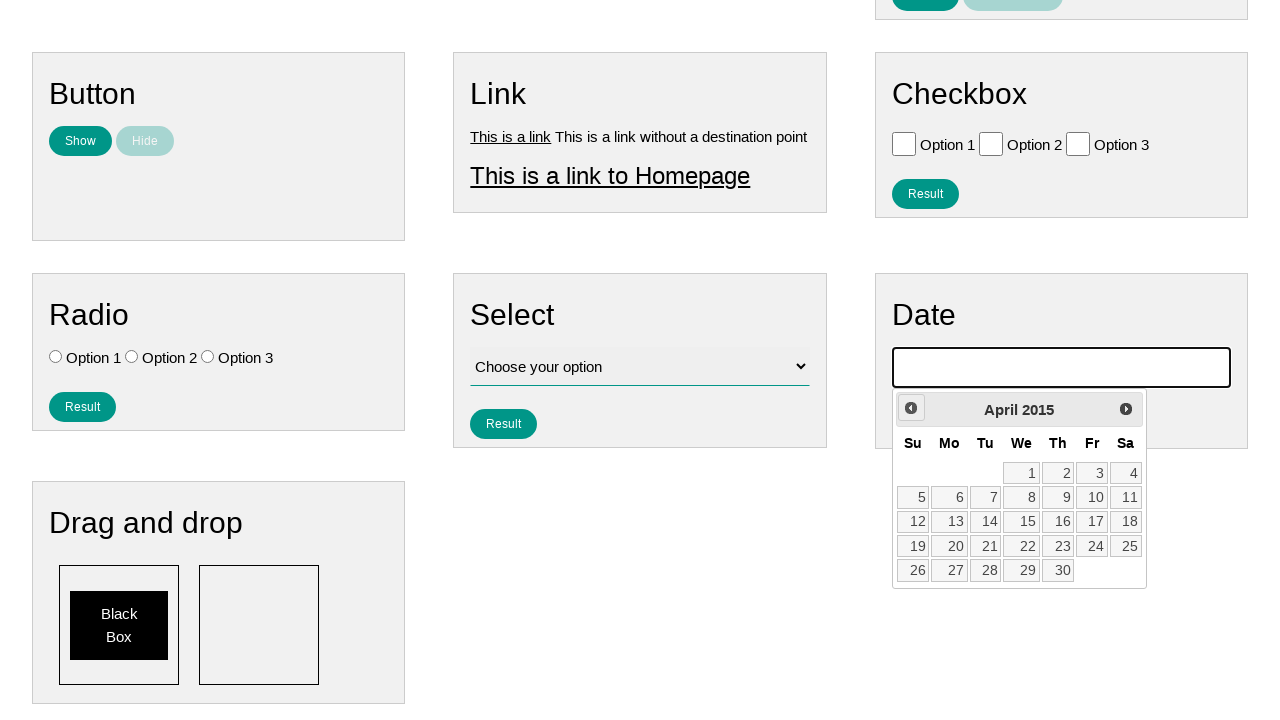

Clicked previous month button (iteration 131/141) at (911, 408) on .ui-datepicker-prev
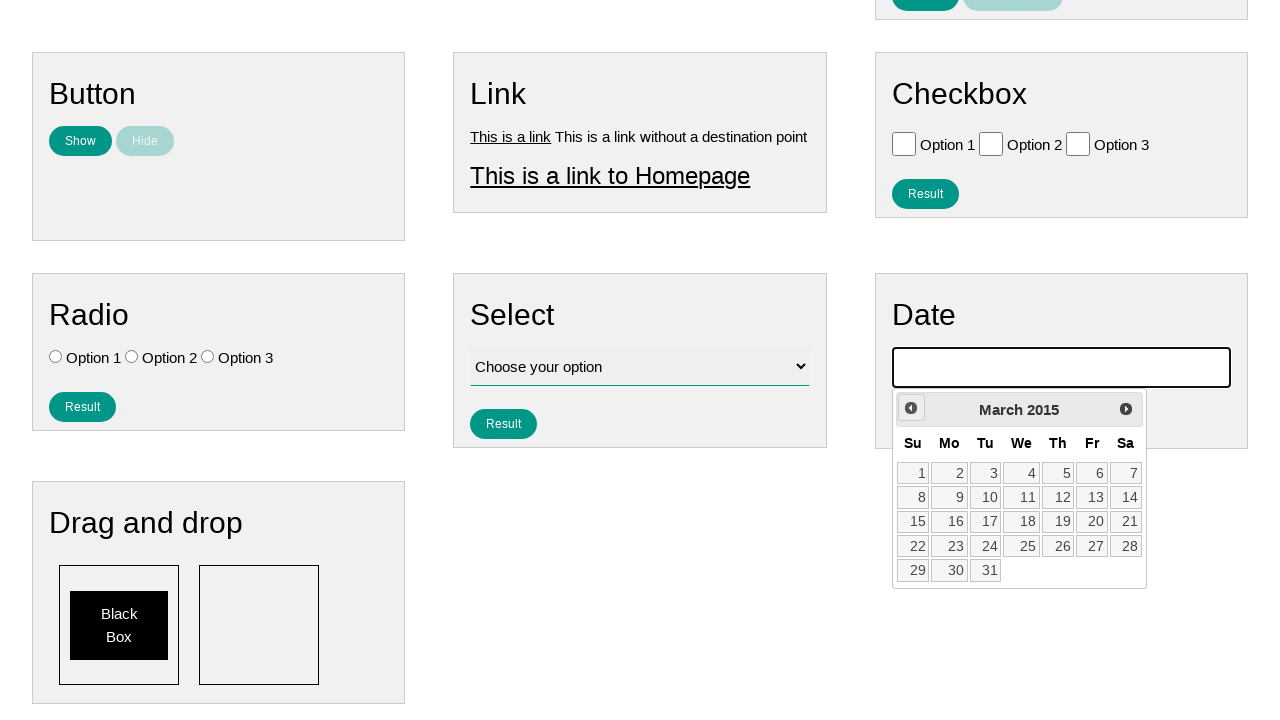

Clicked previous month button (iteration 132/141) at (911, 408) on .ui-datepicker-prev
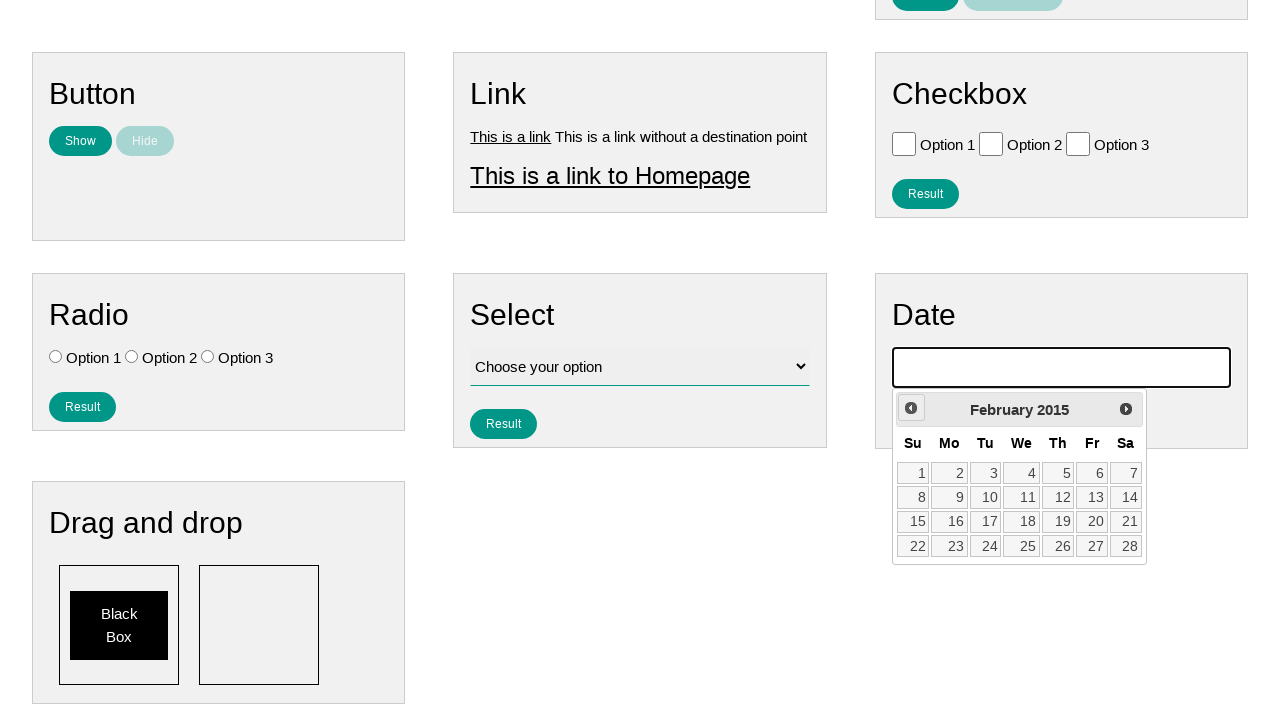

Clicked previous month button (iteration 133/141) at (911, 408) on .ui-datepicker-prev
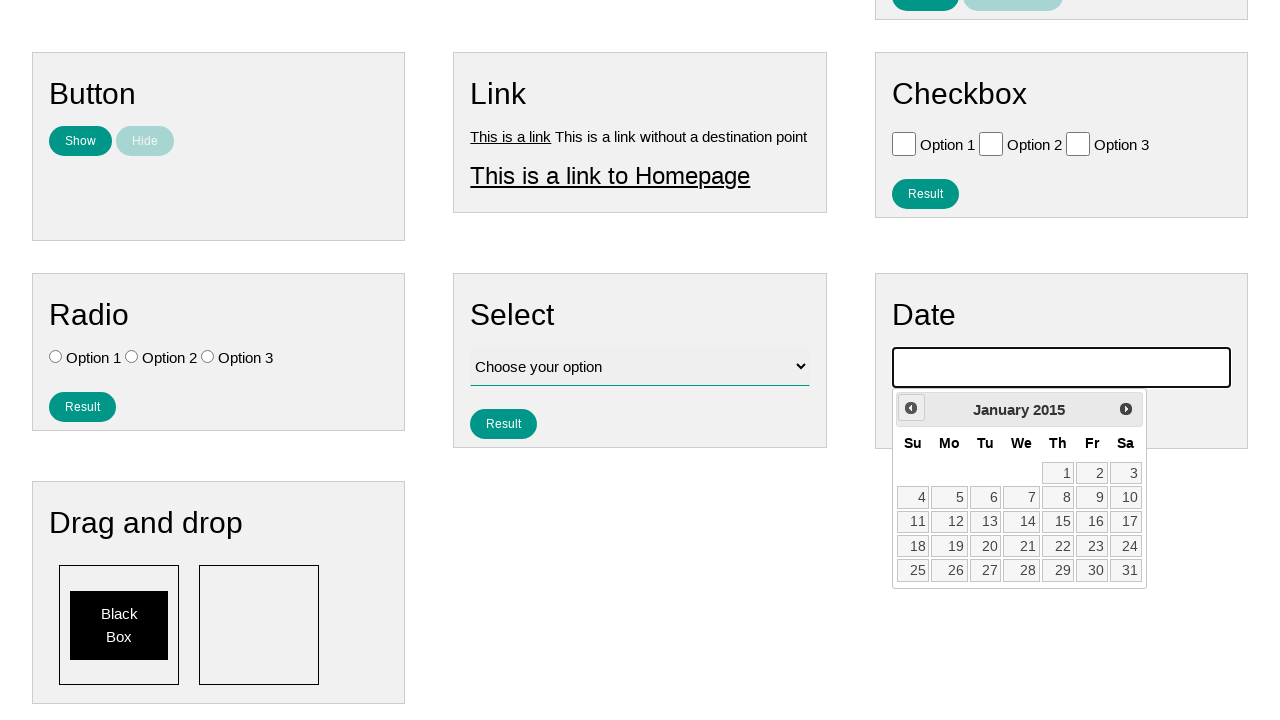

Clicked previous month button (iteration 134/141) at (911, 408) on .ui-datepicker-prev
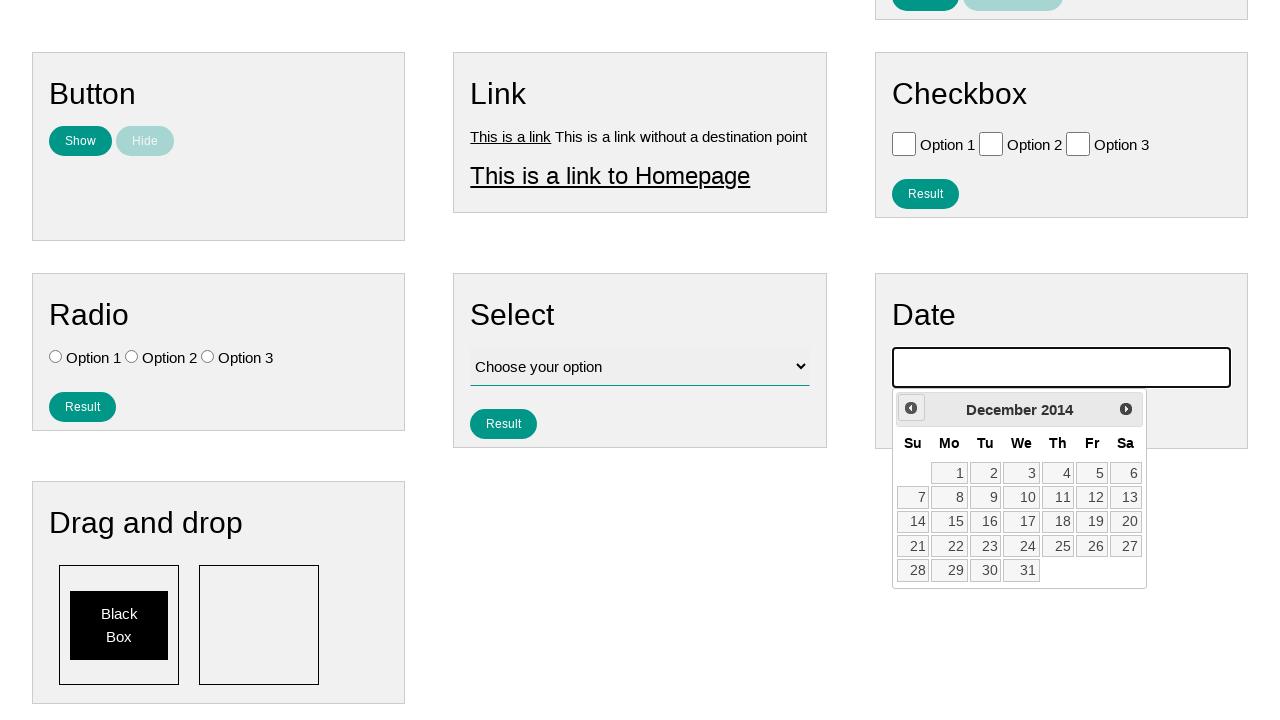

Clicked previous month button (iteration 135/141) at (911, 408) on .ui-datepicker-prev
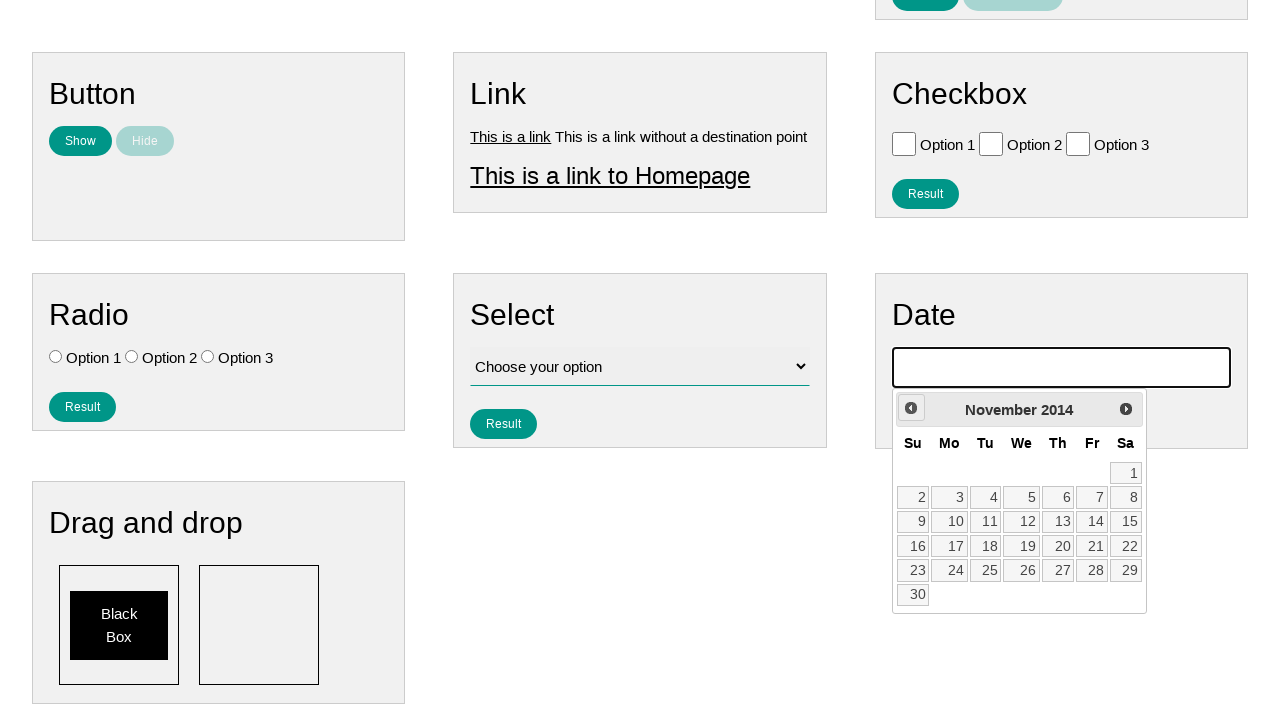

Clicked previous month button (iteration 136/141) at (911, 408) on .ui-datepicker-prev
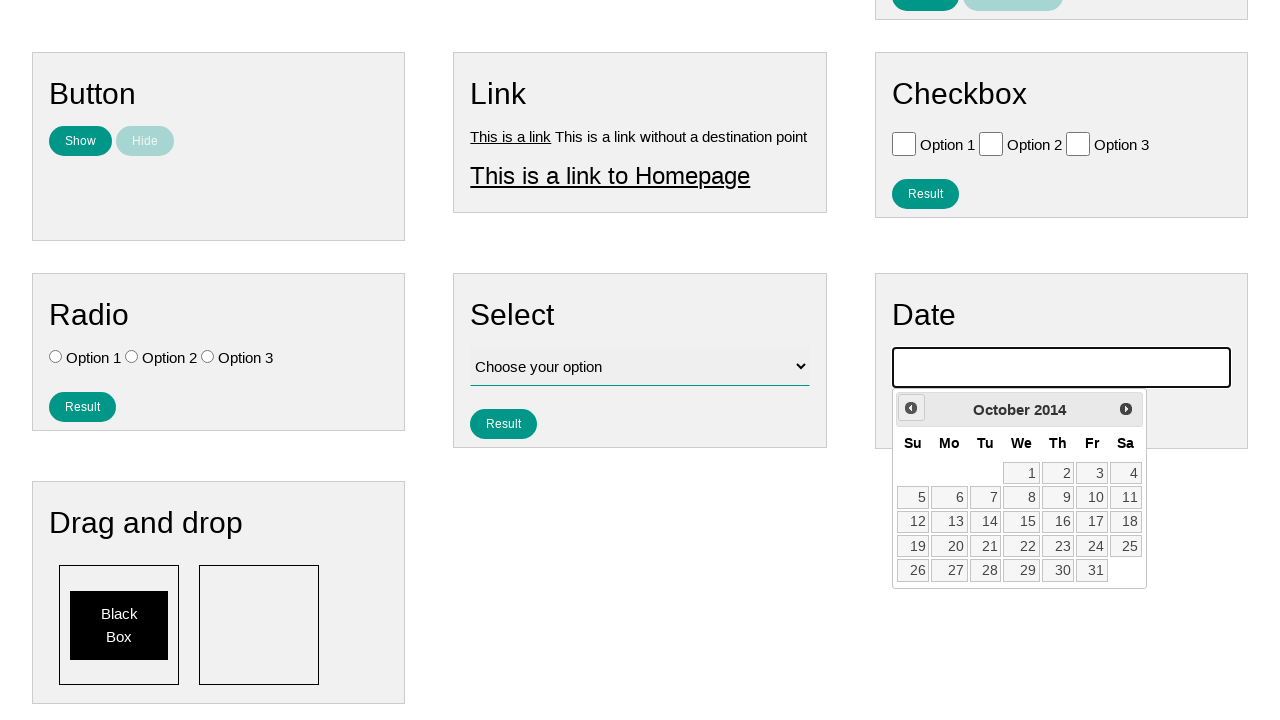

Clicked previous month button (iteration 137/141) at (911, 408) on .ui-datepicker-prev
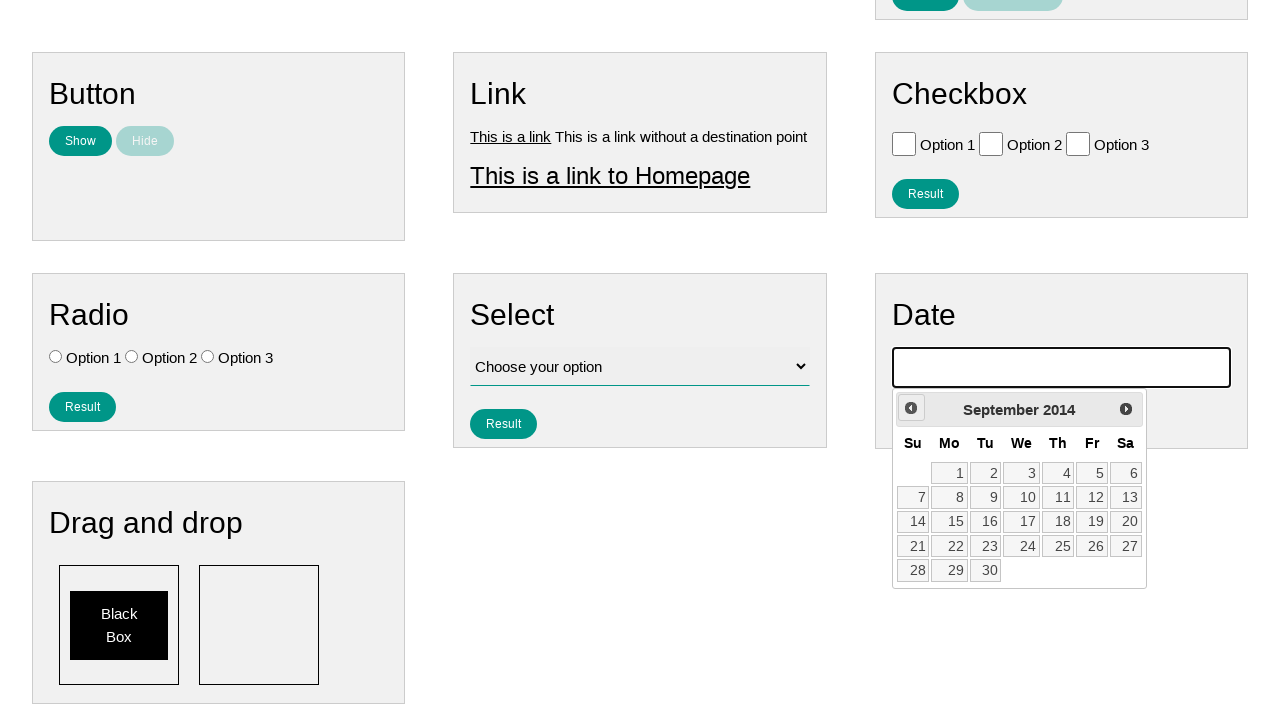

Clicked previous month button (iteration 138/141) at (911, 408) on .ui-datepicker-prev
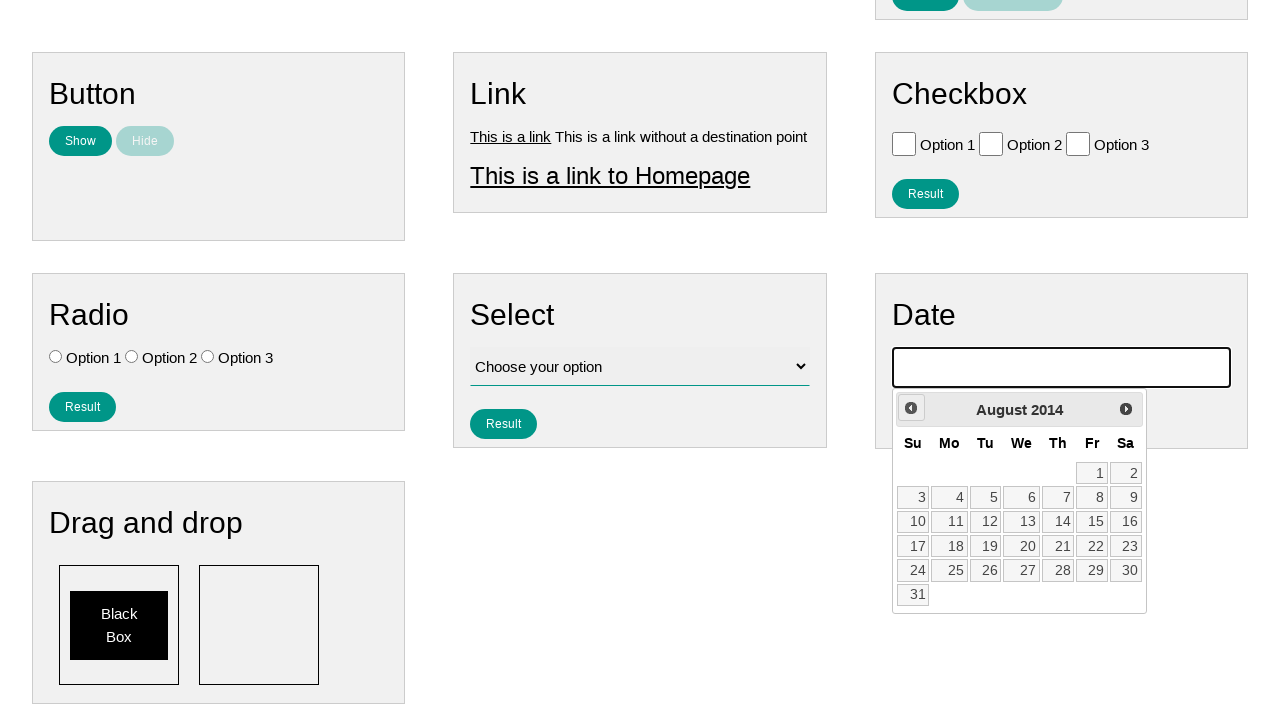

Clicked previous month button (iteration 139/141) at (911, 408) on .ui-datepicker-prev
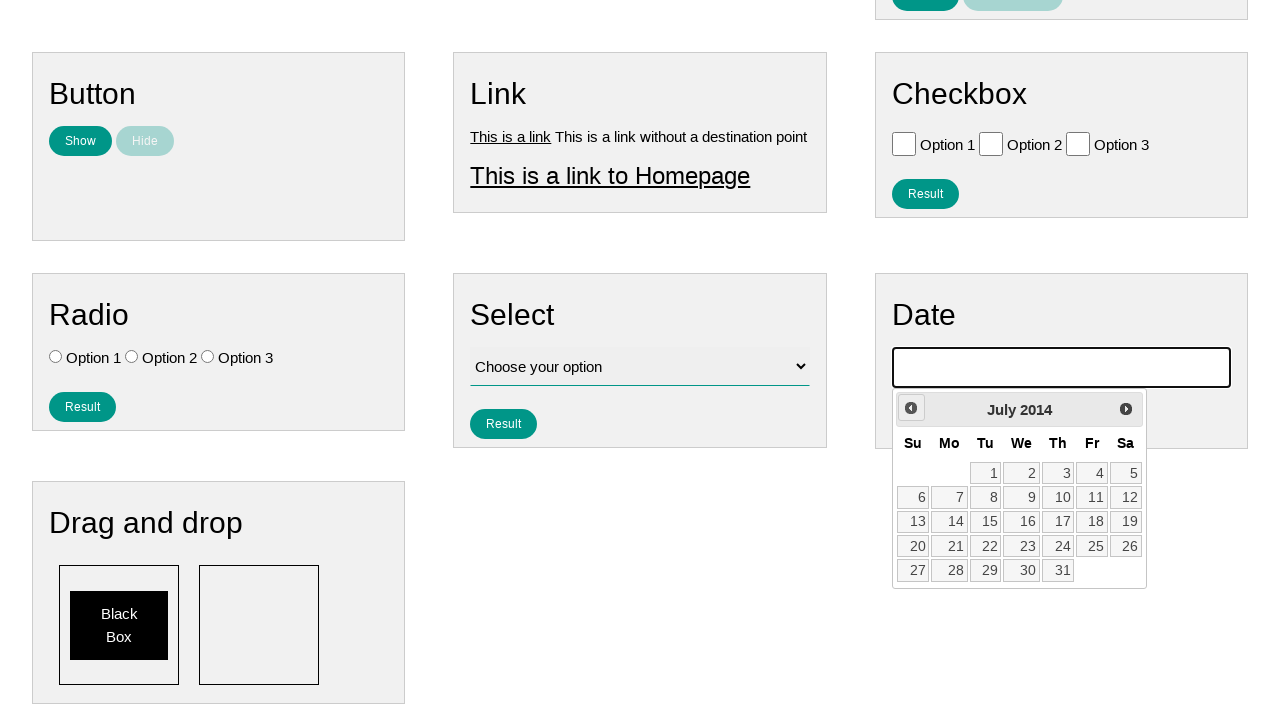

Clicked previous month button (iteration 140/141) at (911, 408) on .ui-datepicker-prev
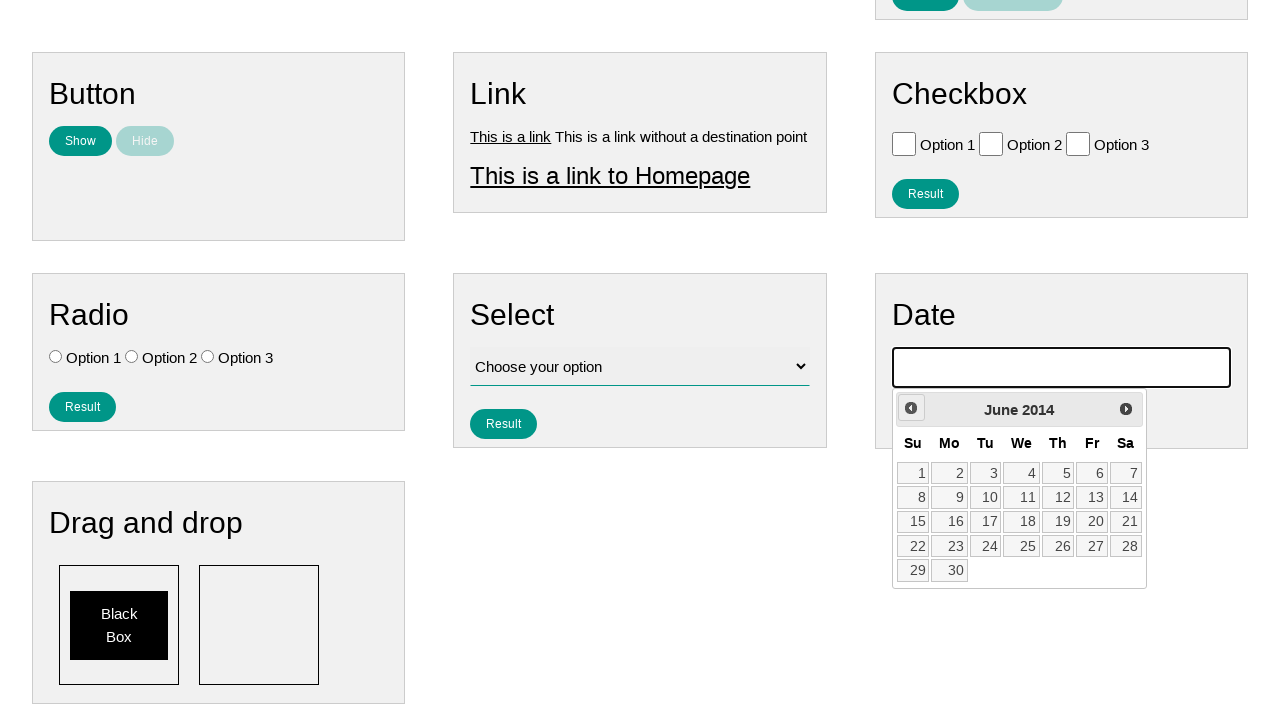

Clicked previous month button (iteration 141/141) at (911, 408) on .ui-datepicker-prev
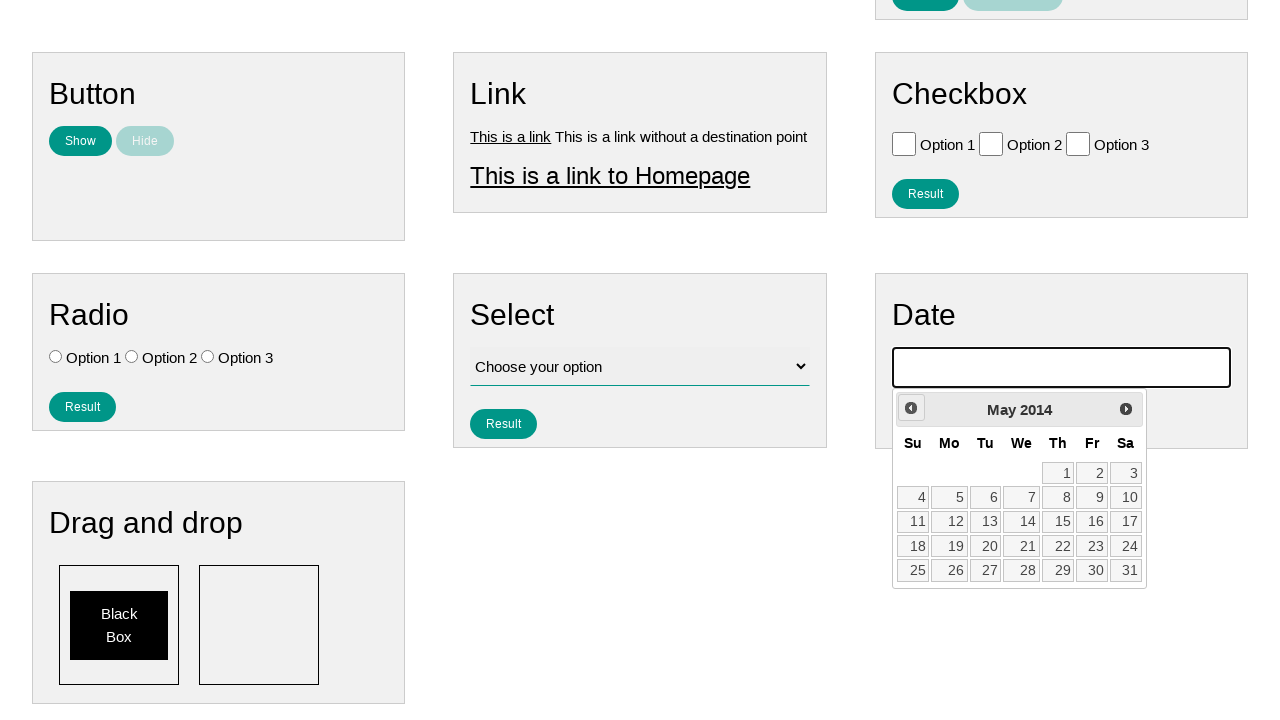

Clicked day 4 in the calendar at (913, 497) on xpath=//a[text()='4']
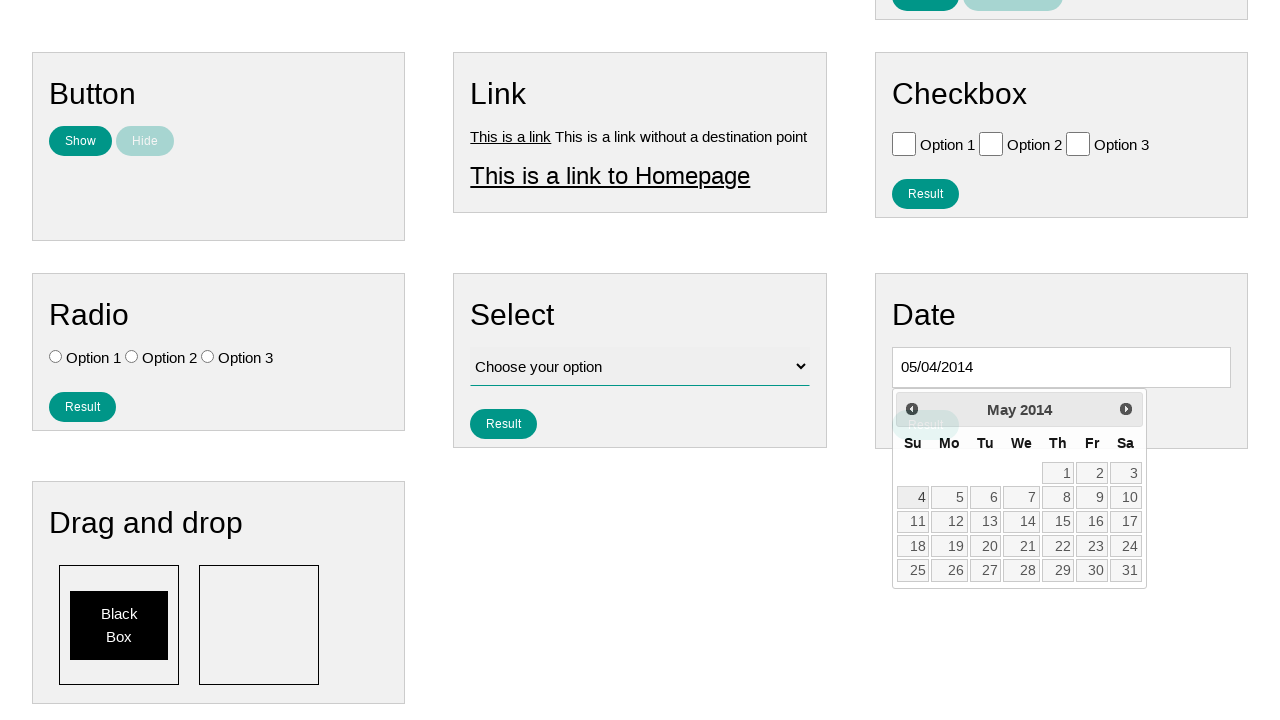

Verified that date was successfully entered in the input field
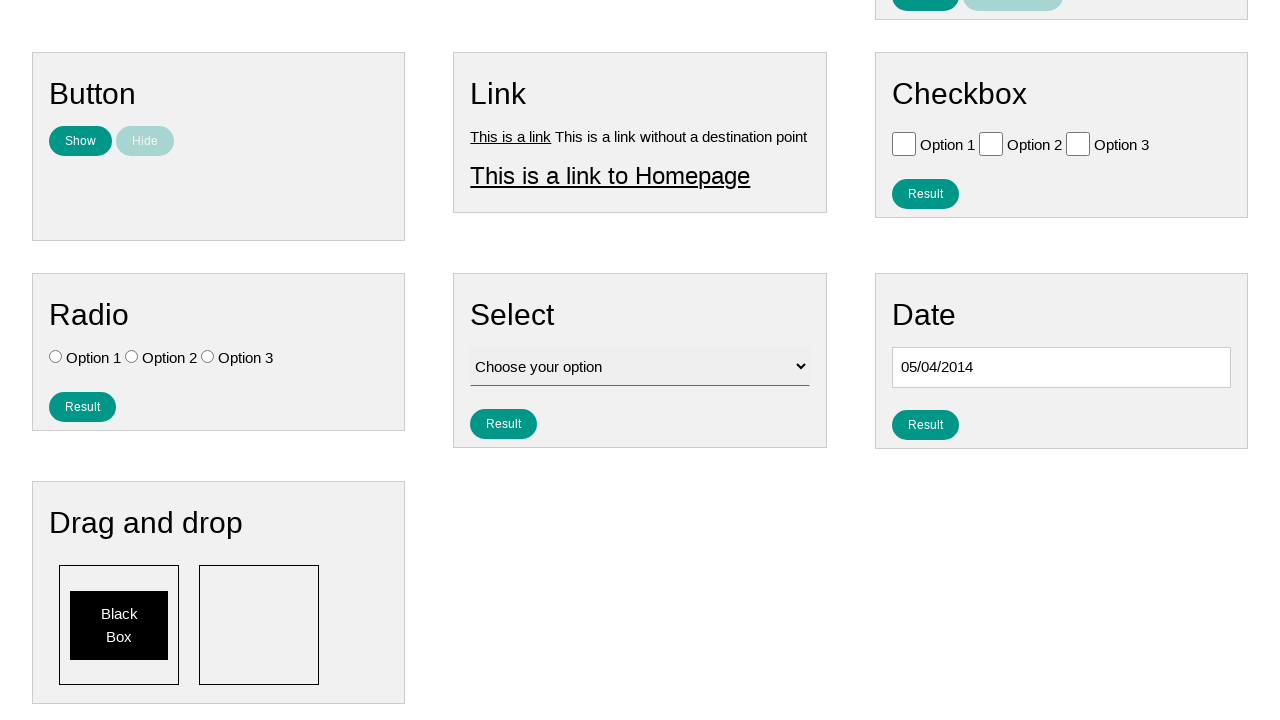

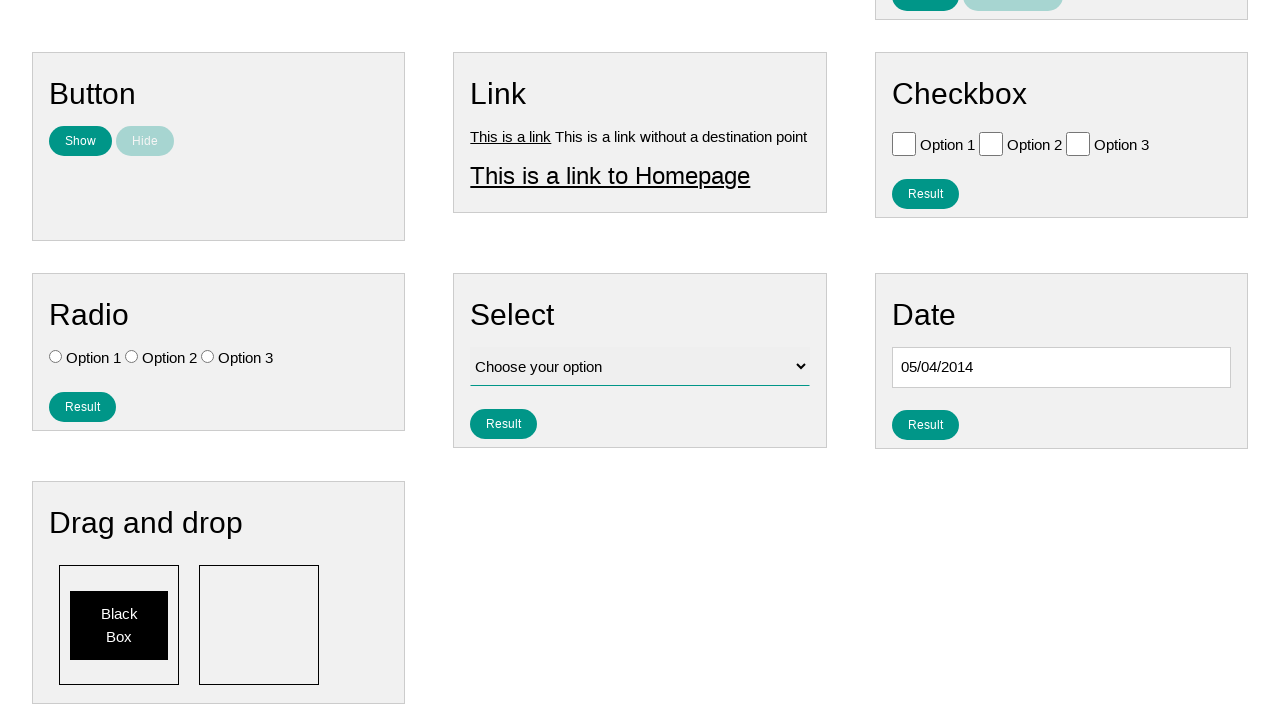